Tests a mini-game where you press arrow keys based on instructions until you win

Starting URL: https://obstaclecourse.tricentis.com/Obstacles/82018

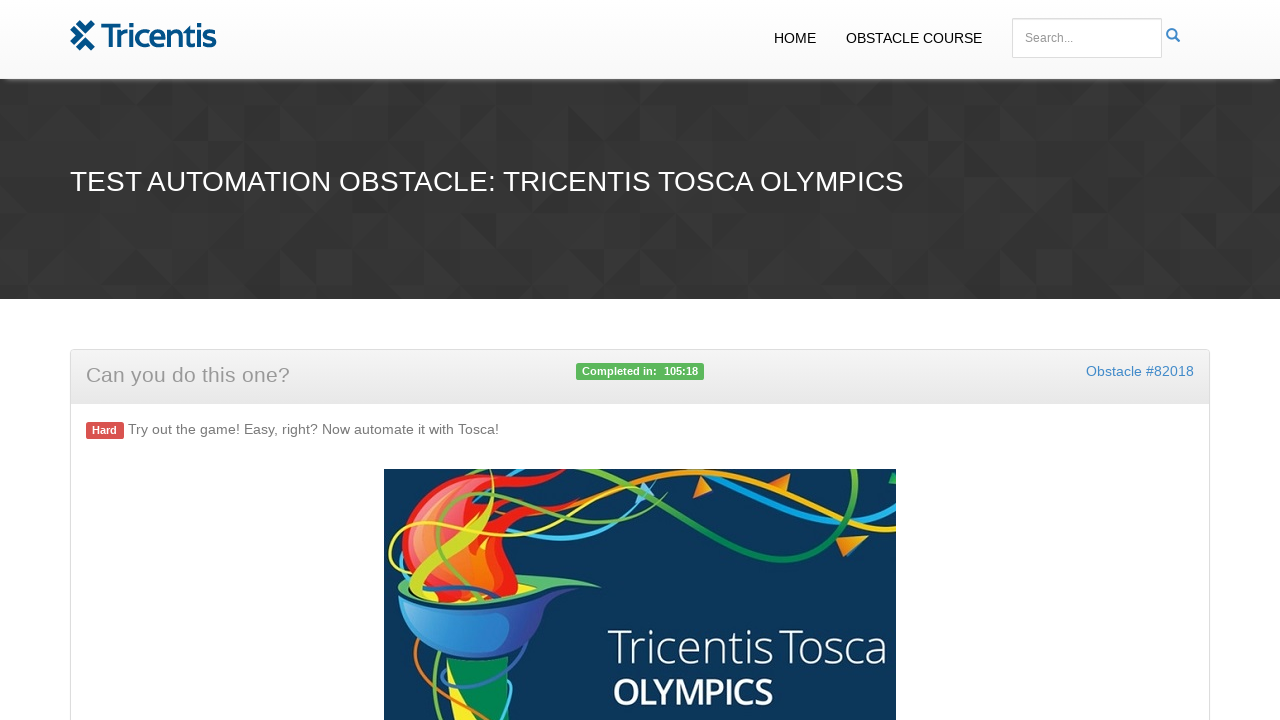

Clicked start button to begin mini-game at (640, 360) on #start
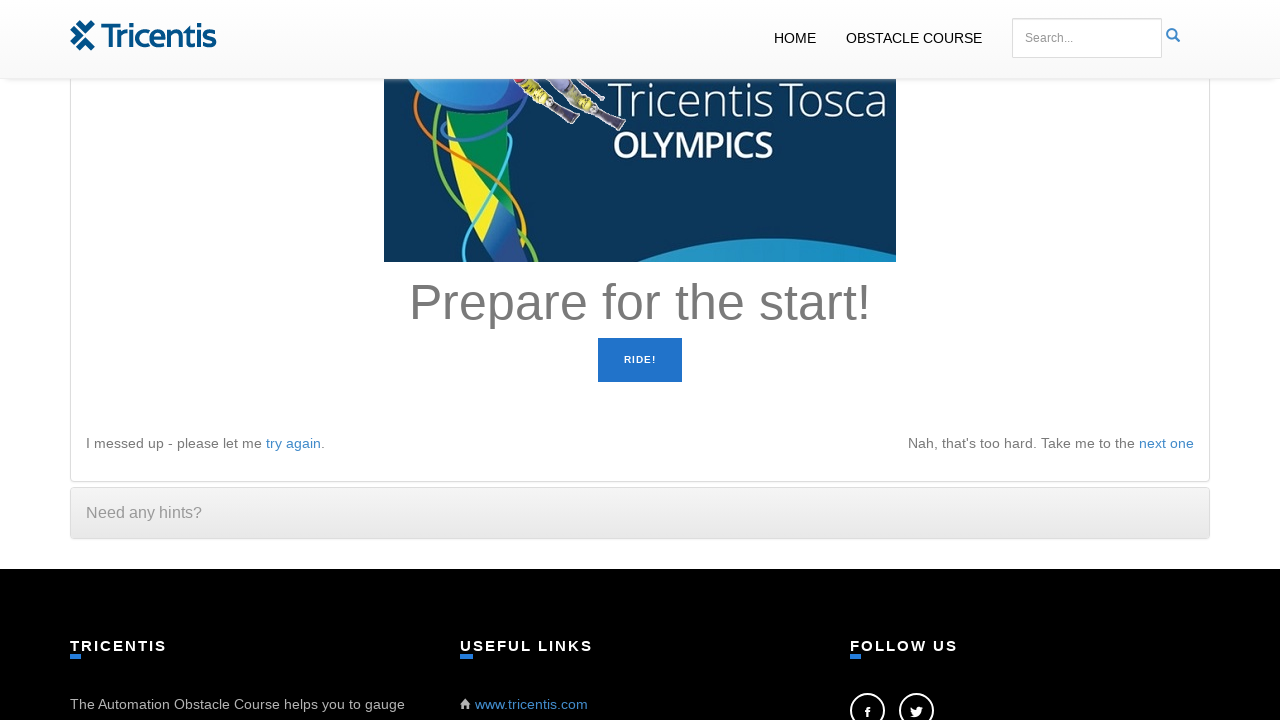

Read instruction: 'Prepare for the start!'
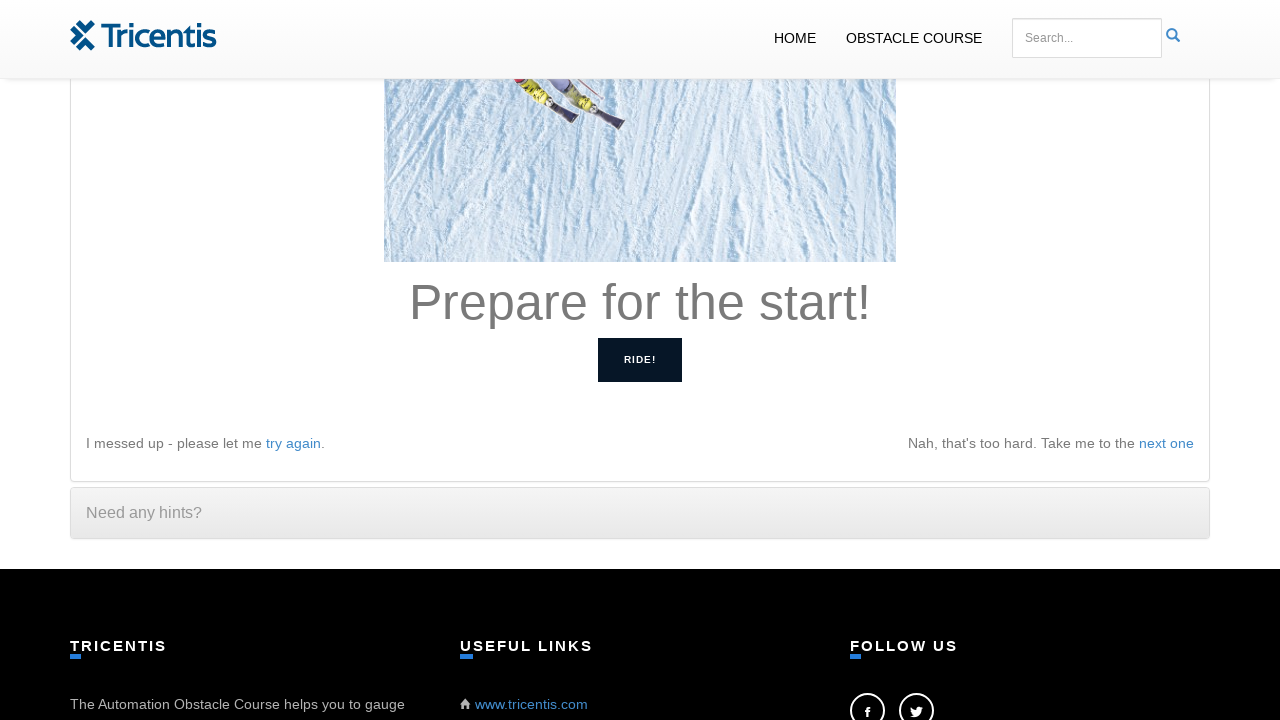

Waited 100ms before next instruction
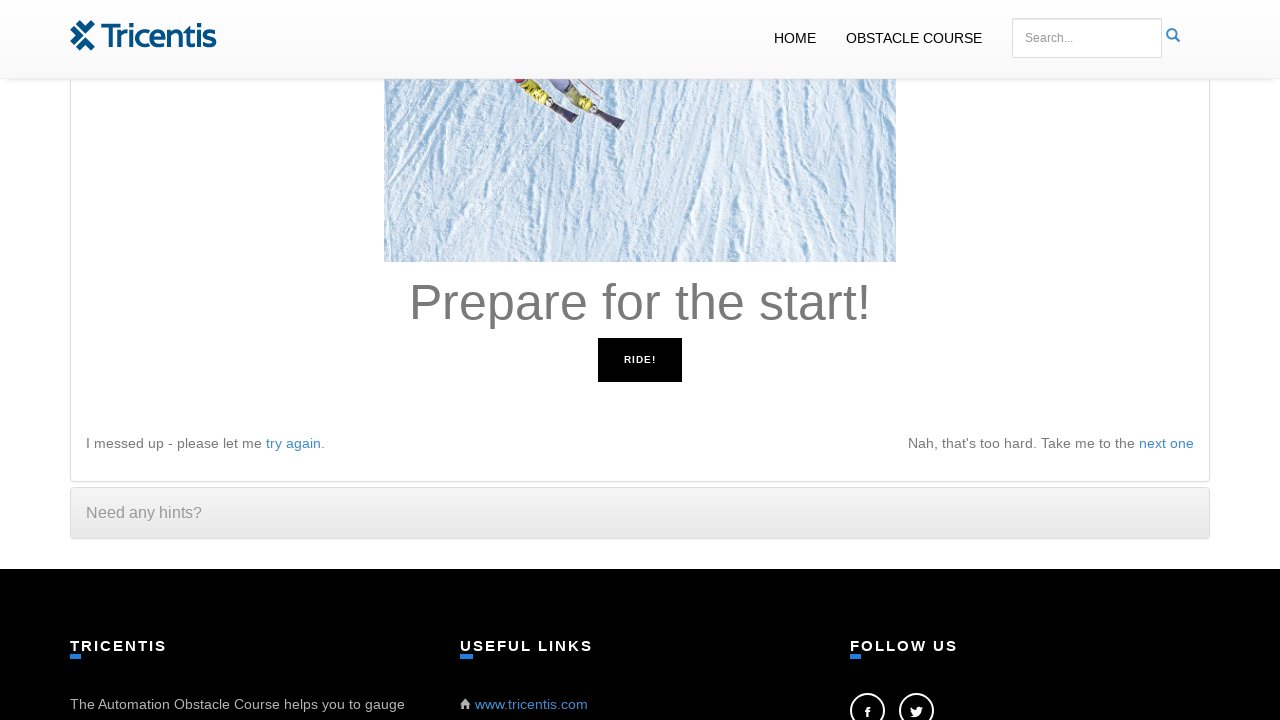

Read instruction: 'Prepare for the start!'
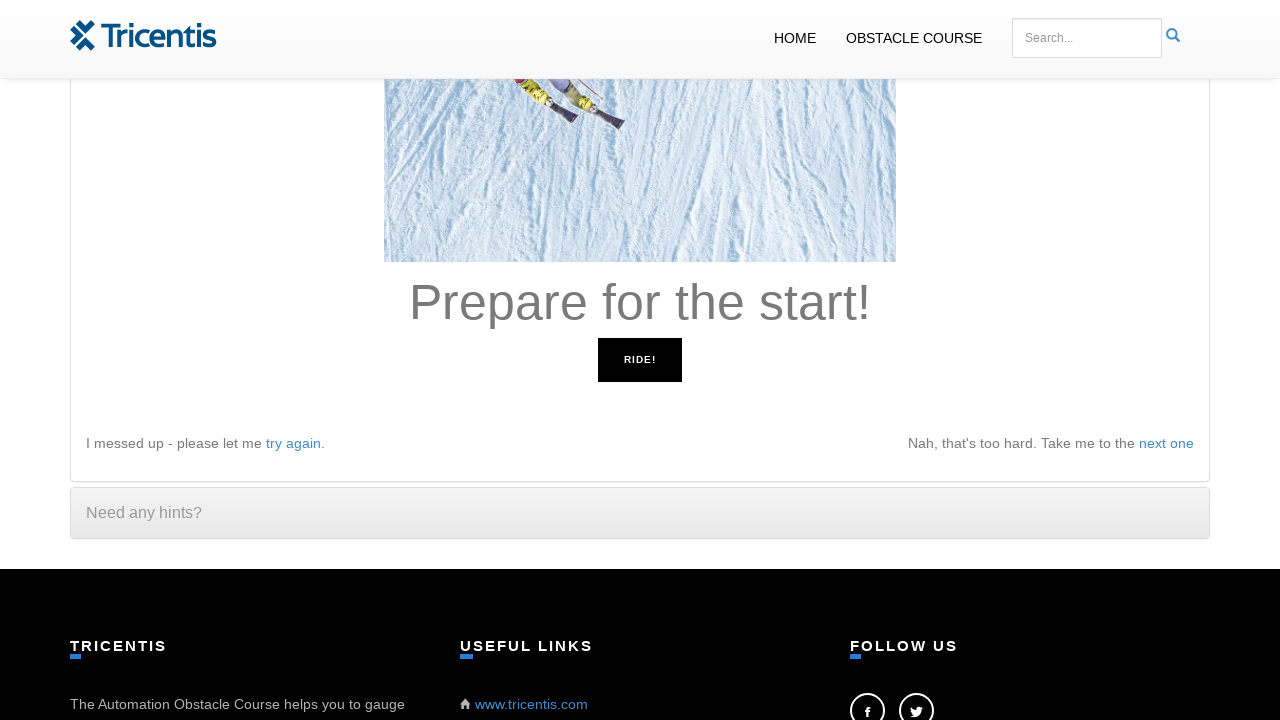

Waited 100ms before next instruction
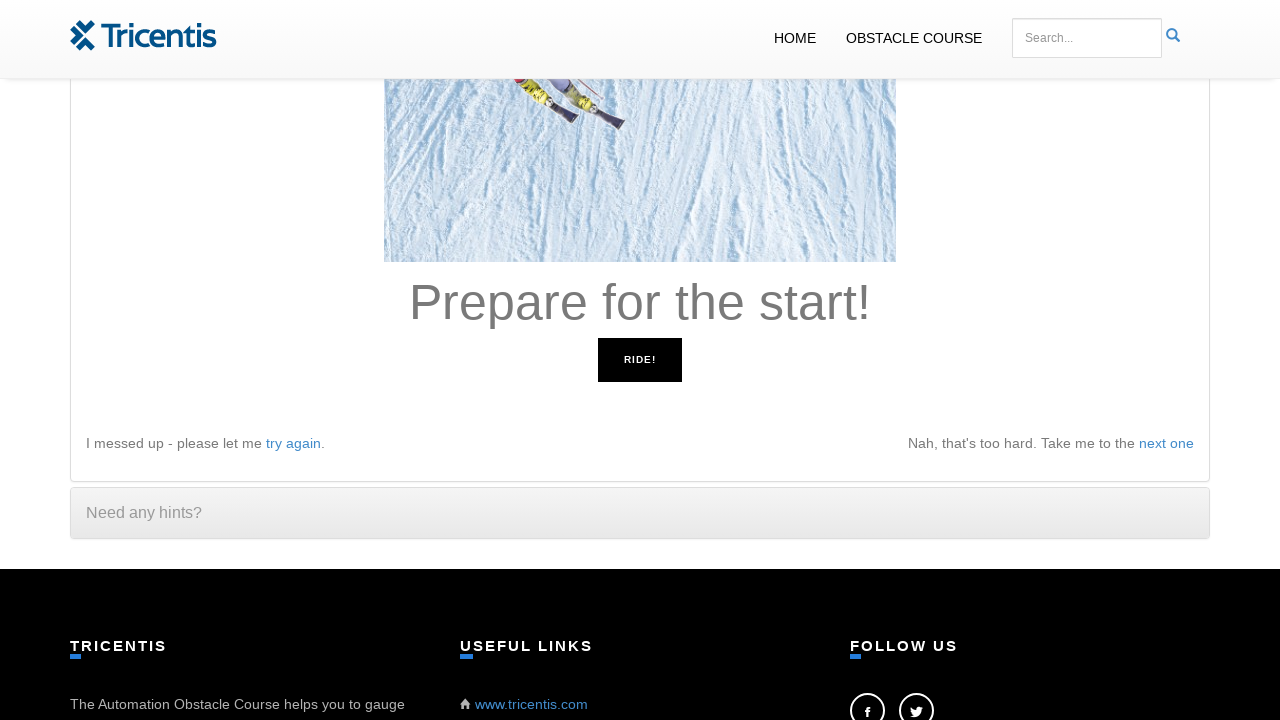

Read instruction: 'Go left!'
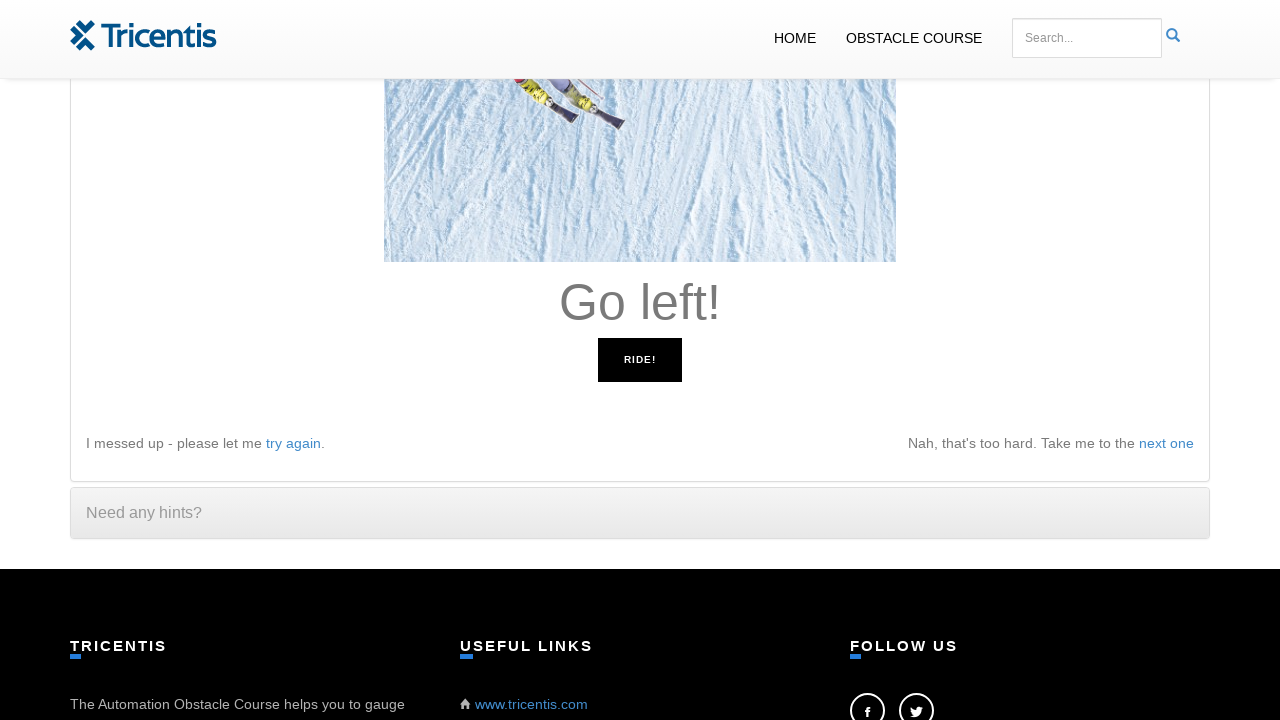

Pressed ArrowLeft key as instructed
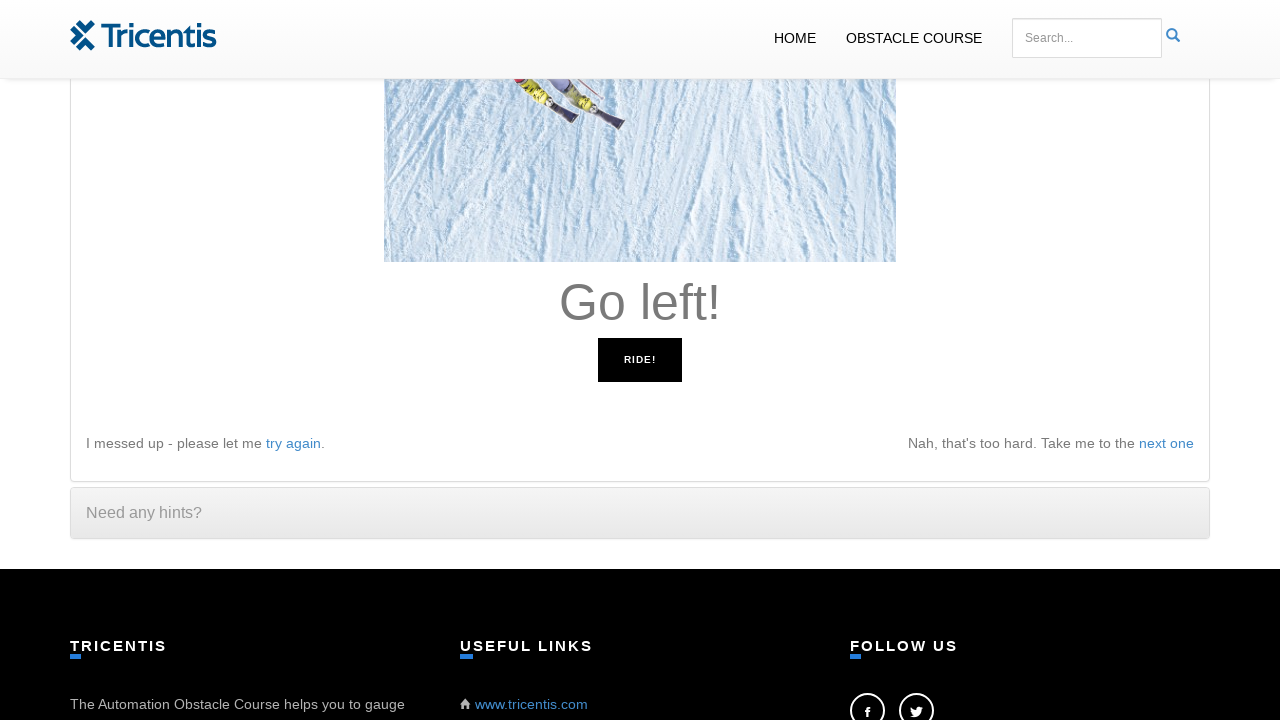

Waited 100ms before next instruction
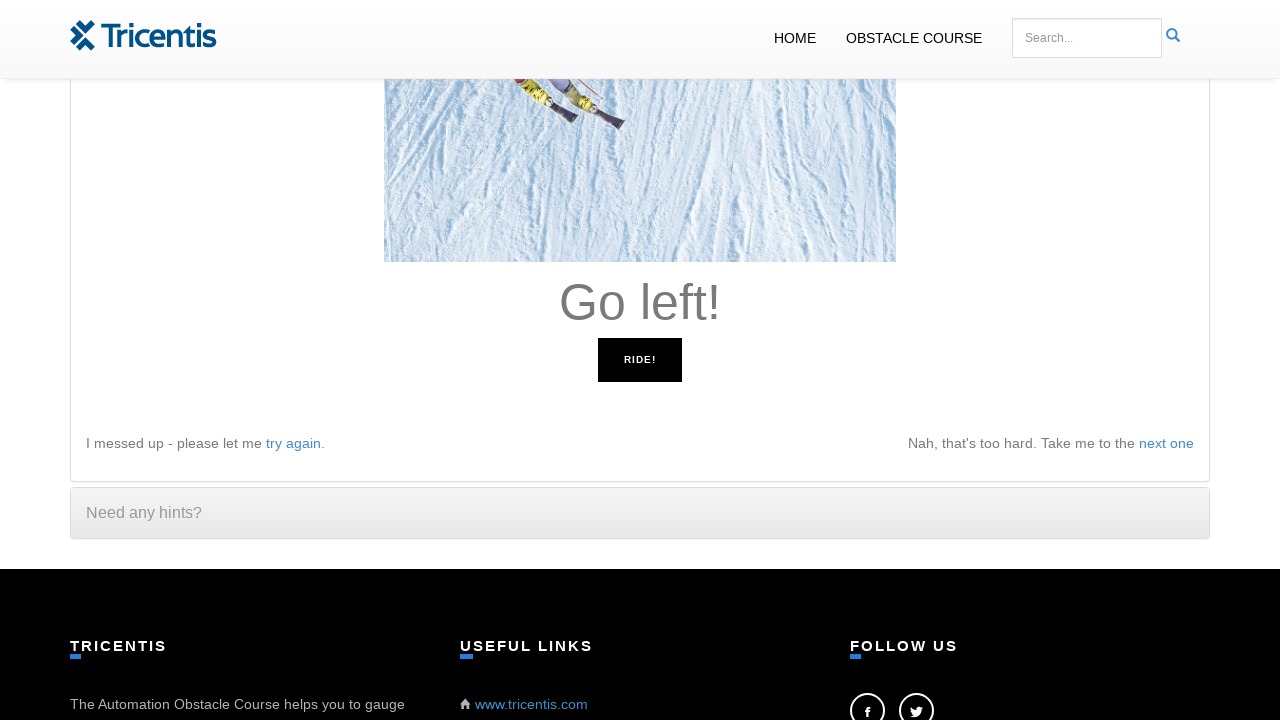

Read instruction: 'Go left!'
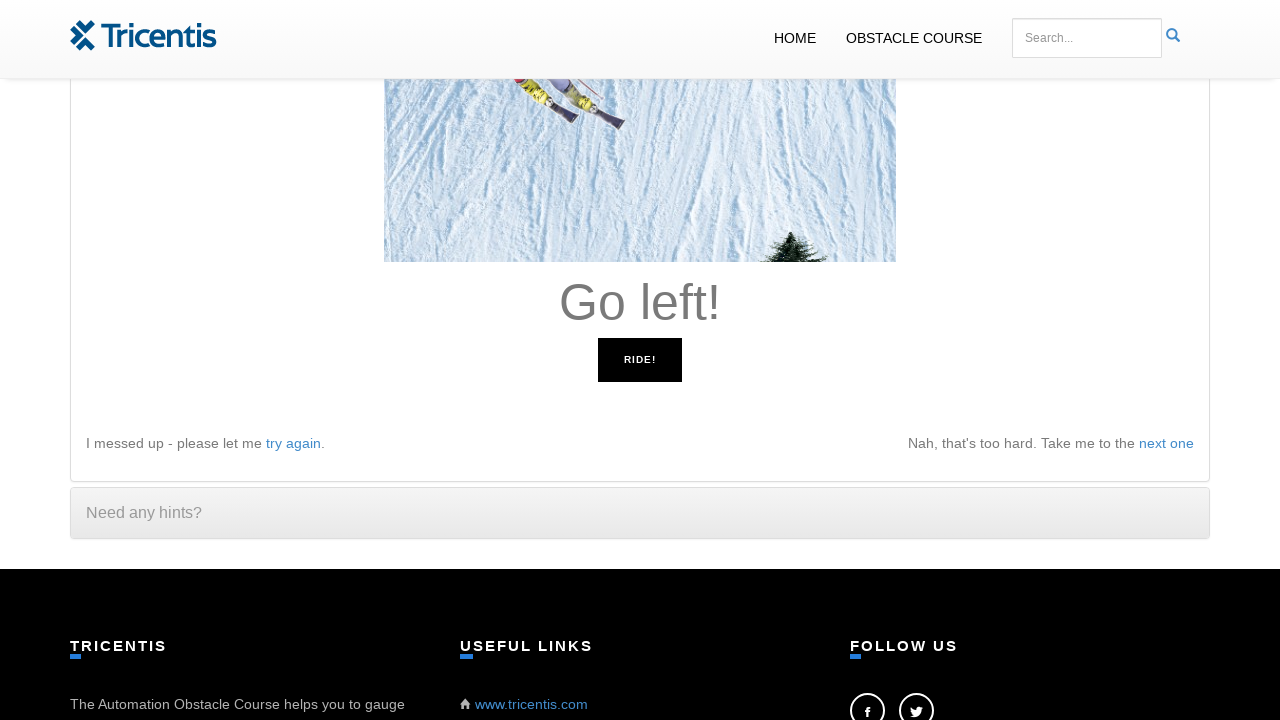

Pressed ArrowLeft key as instructed
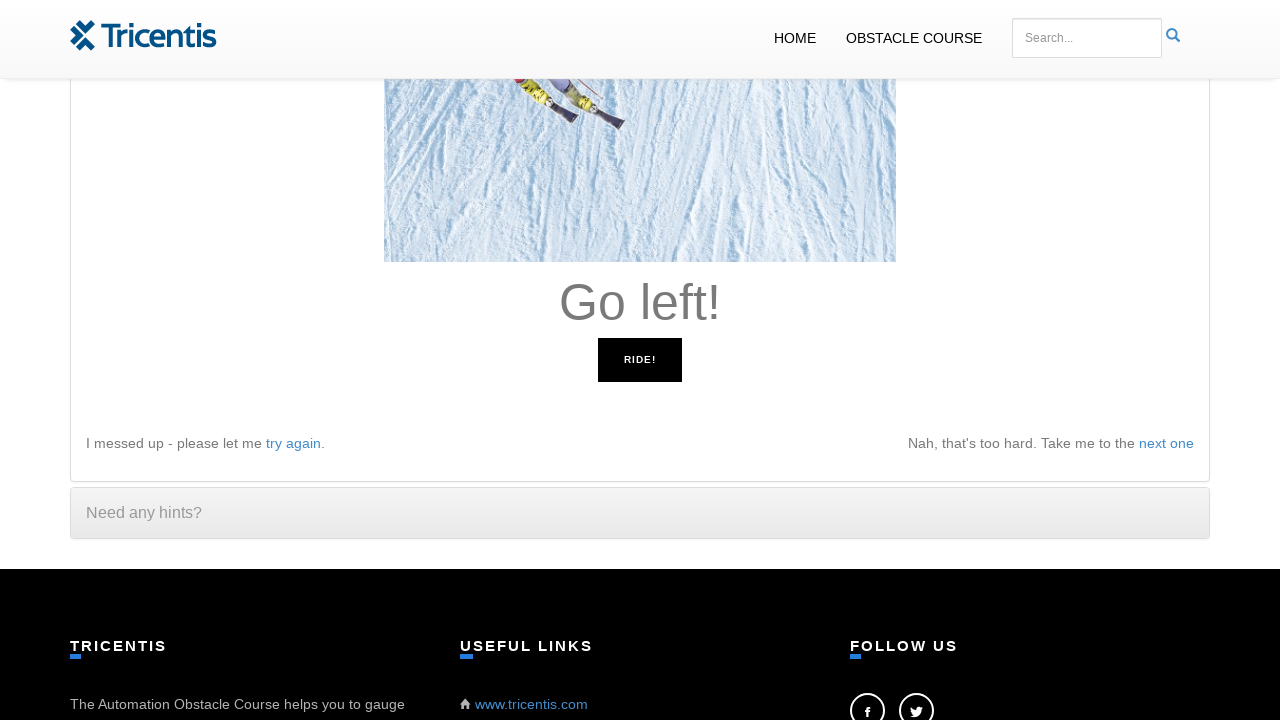

Waited 100ms before next instruction
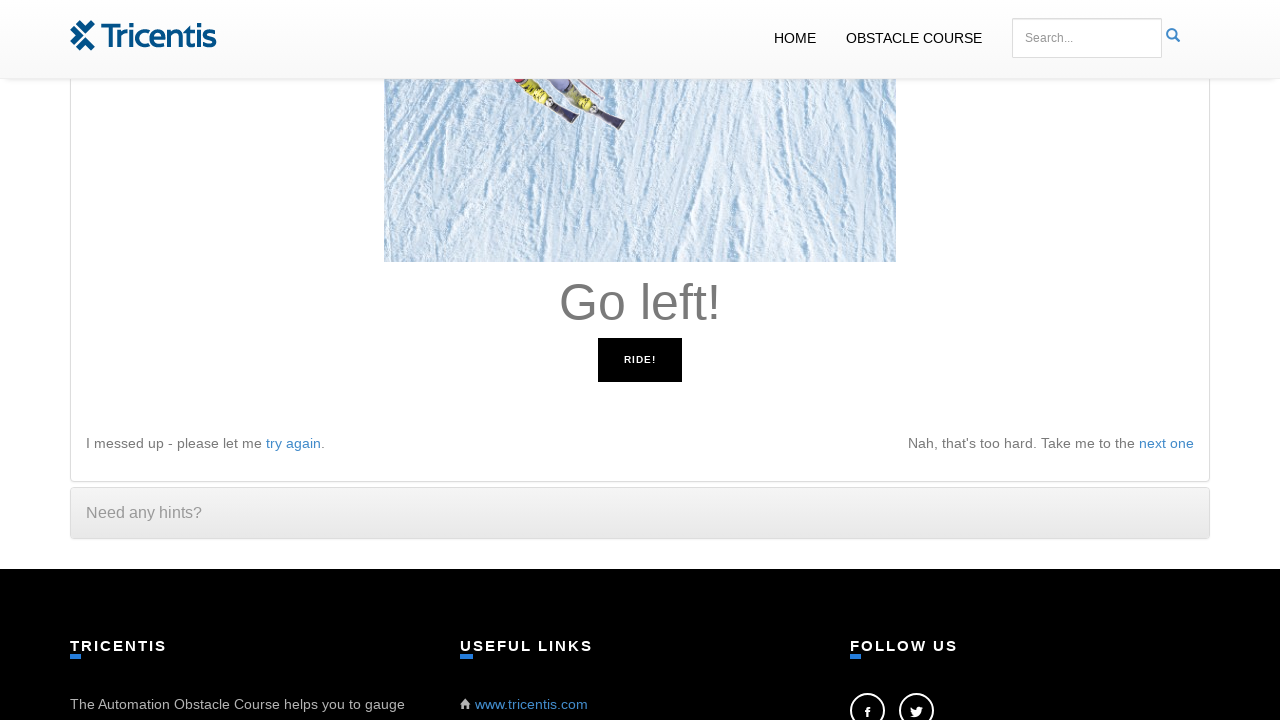

Read instruction: 'Go left!'
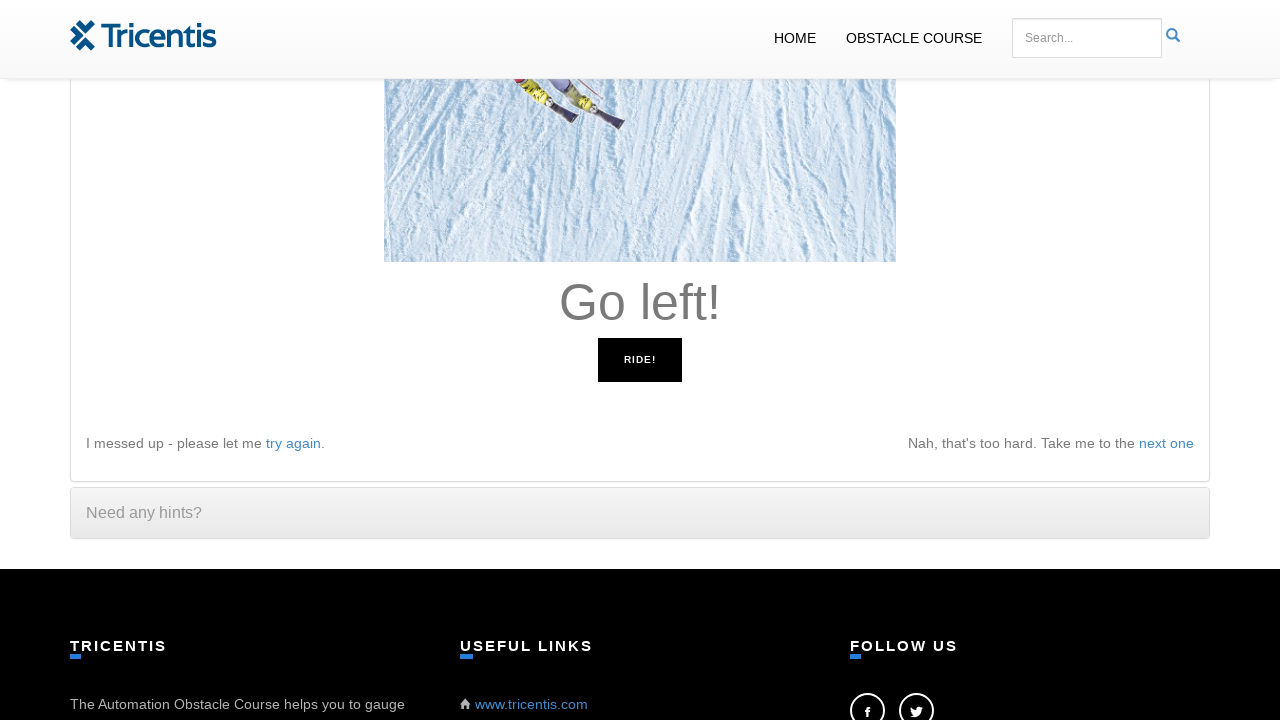

Pressed ArrowLeft key as instructed
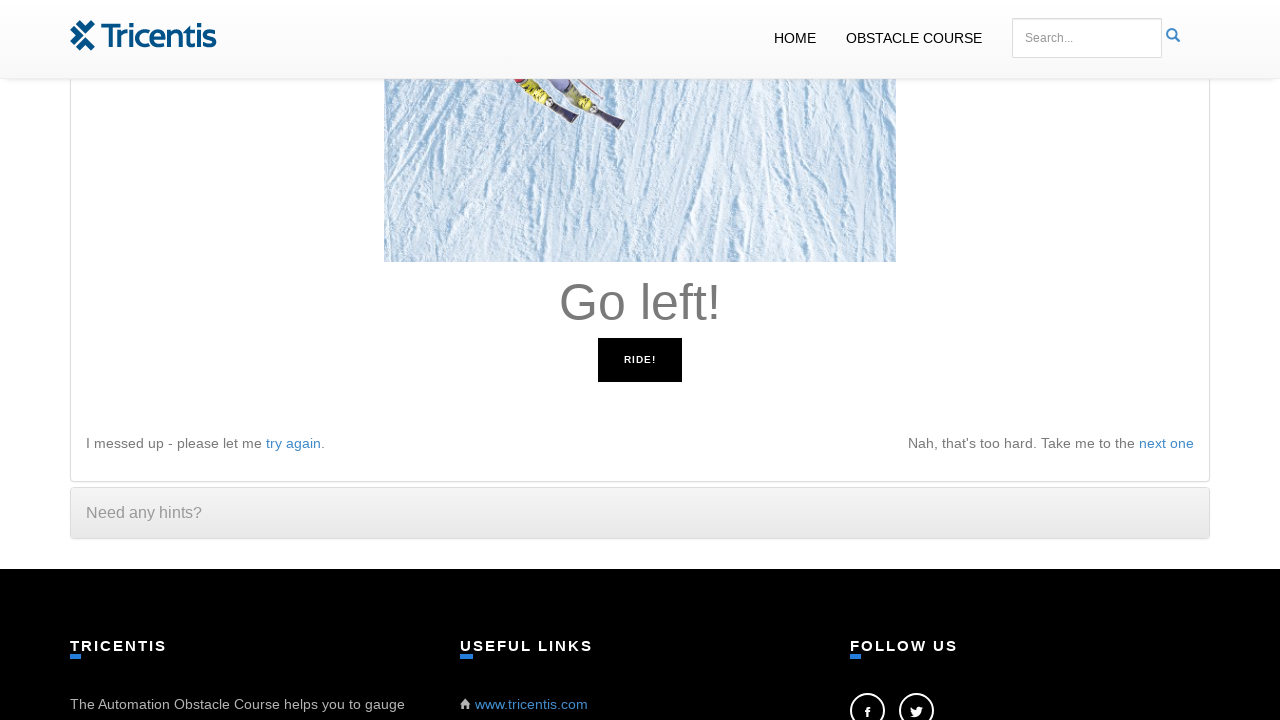

Waited 100ms before next instruction
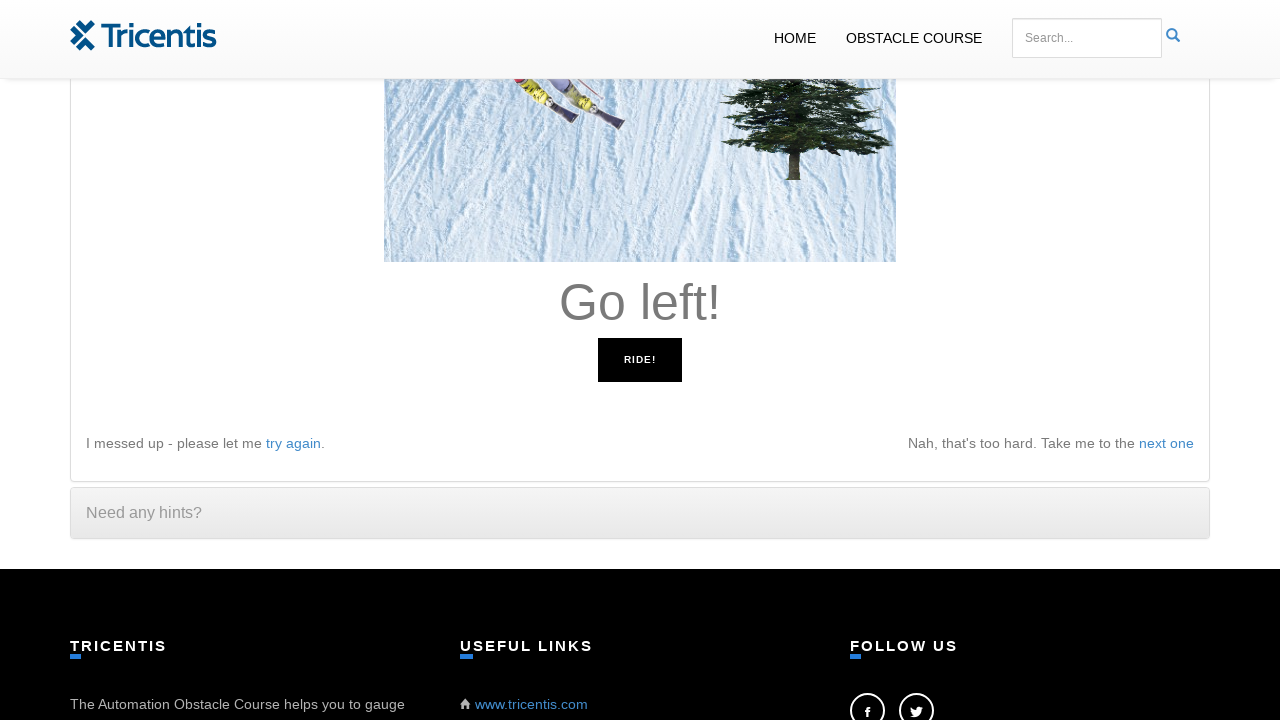

Read instruction: 'Go left!'
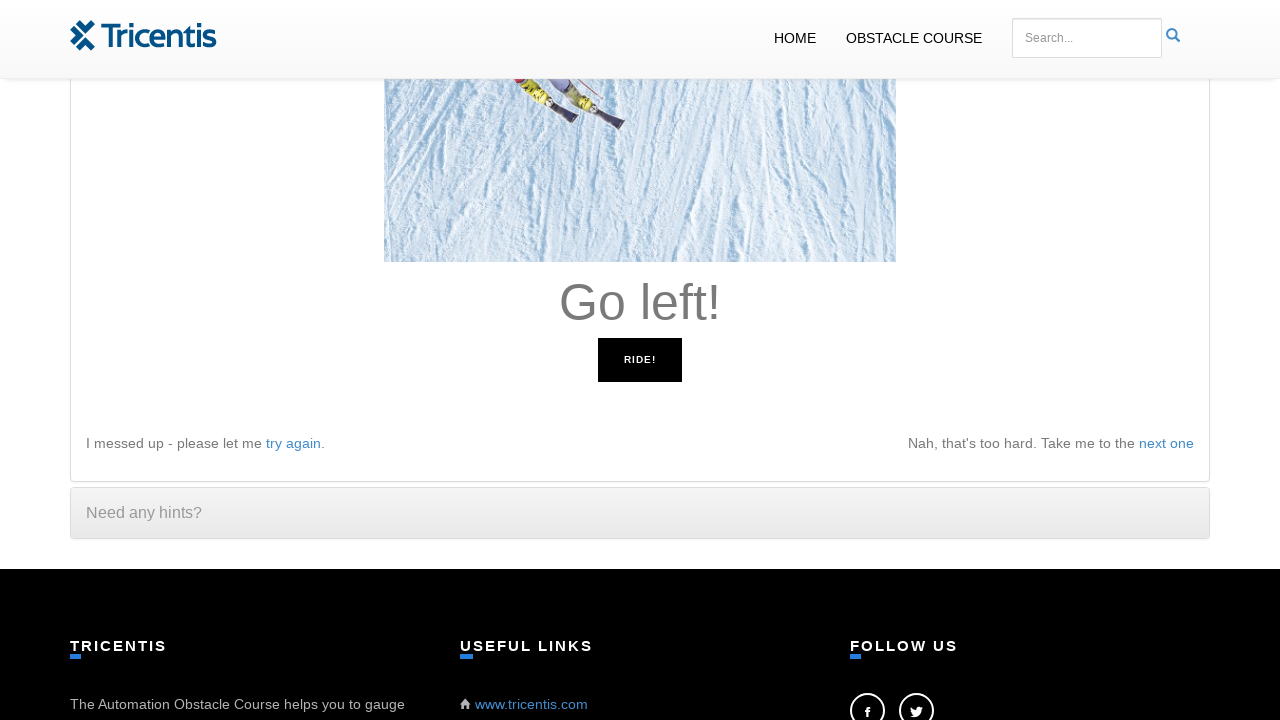

Pressed ArrowLeft key as instructed
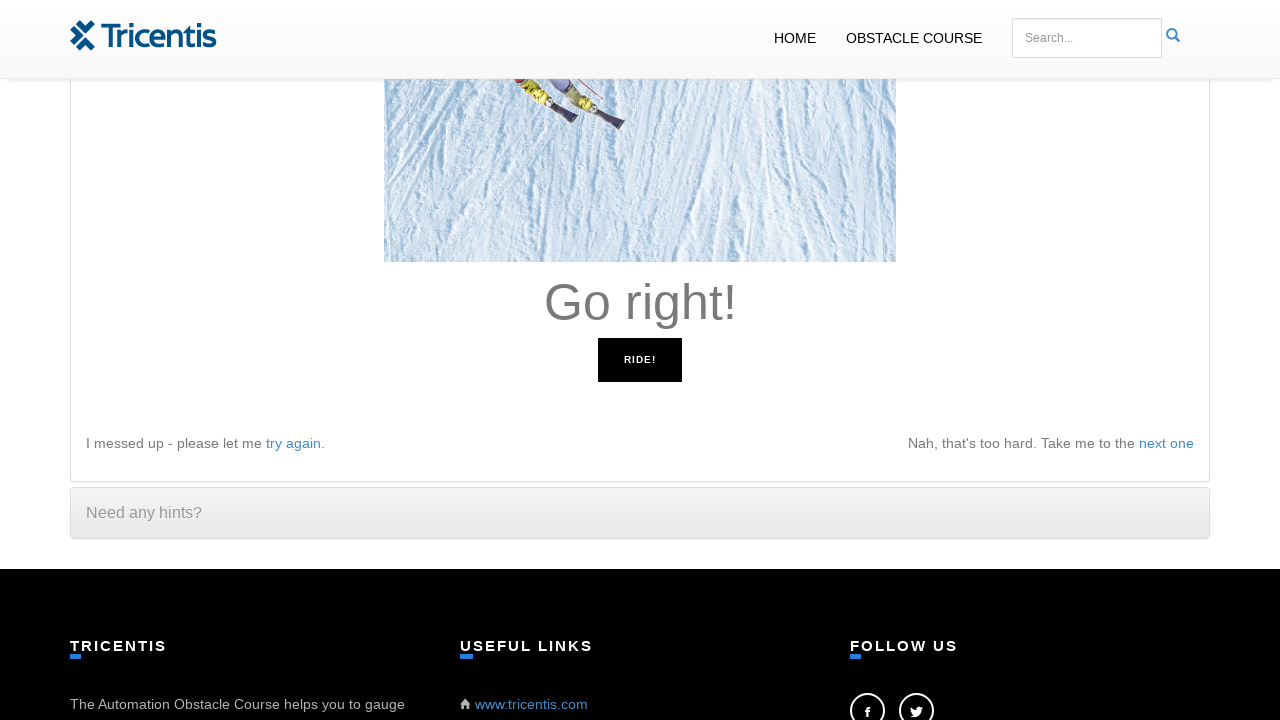

Waited 100ms before next instruction
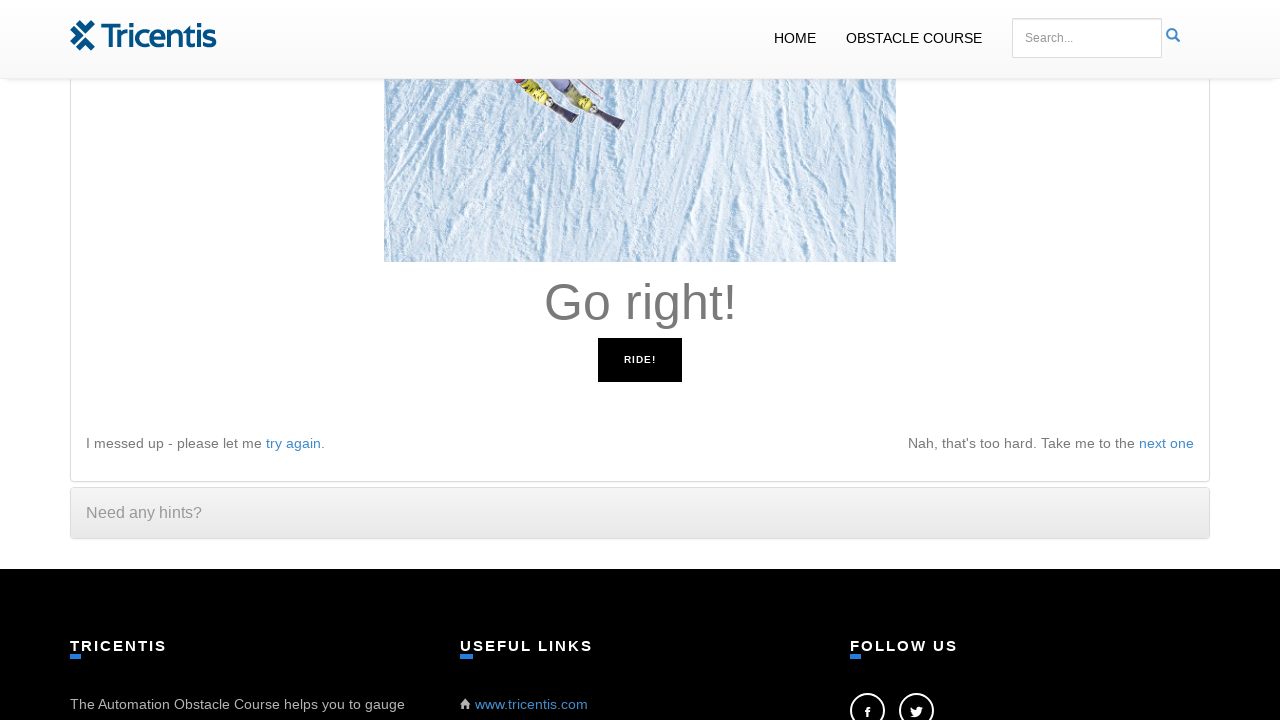

Read instruction: 'Go right!'
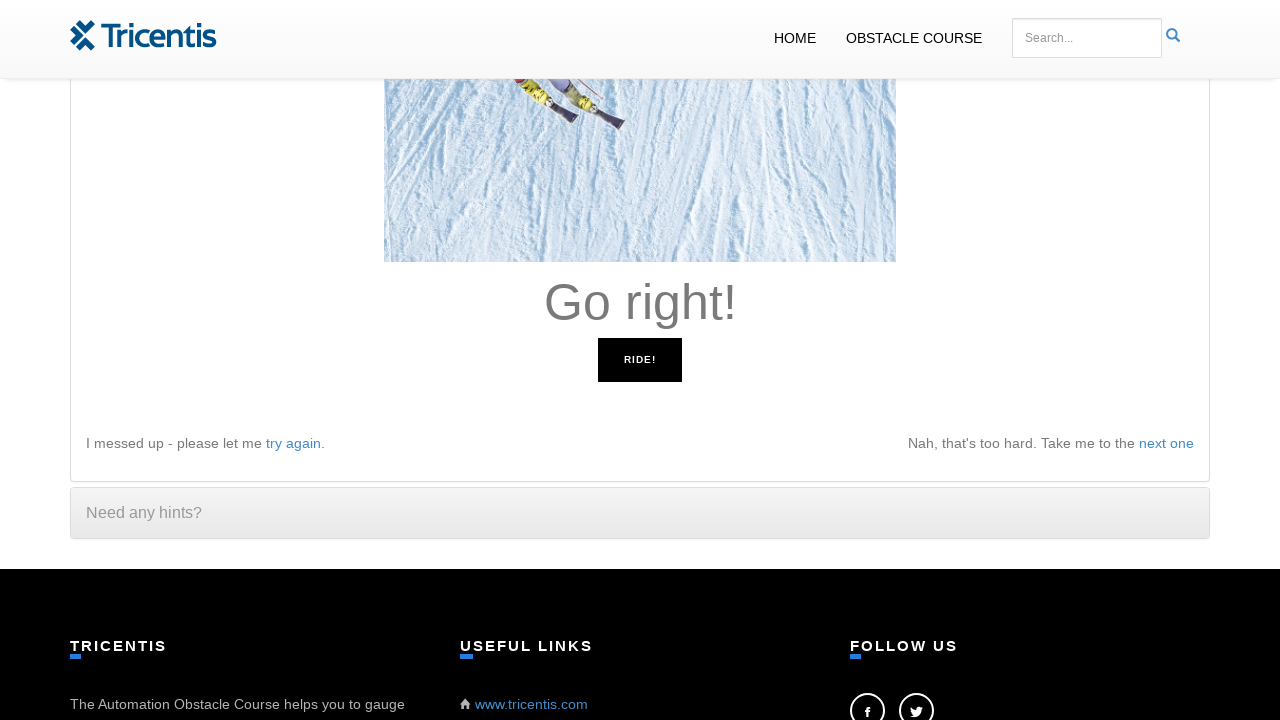

Pressed ArrowRight key as instructed
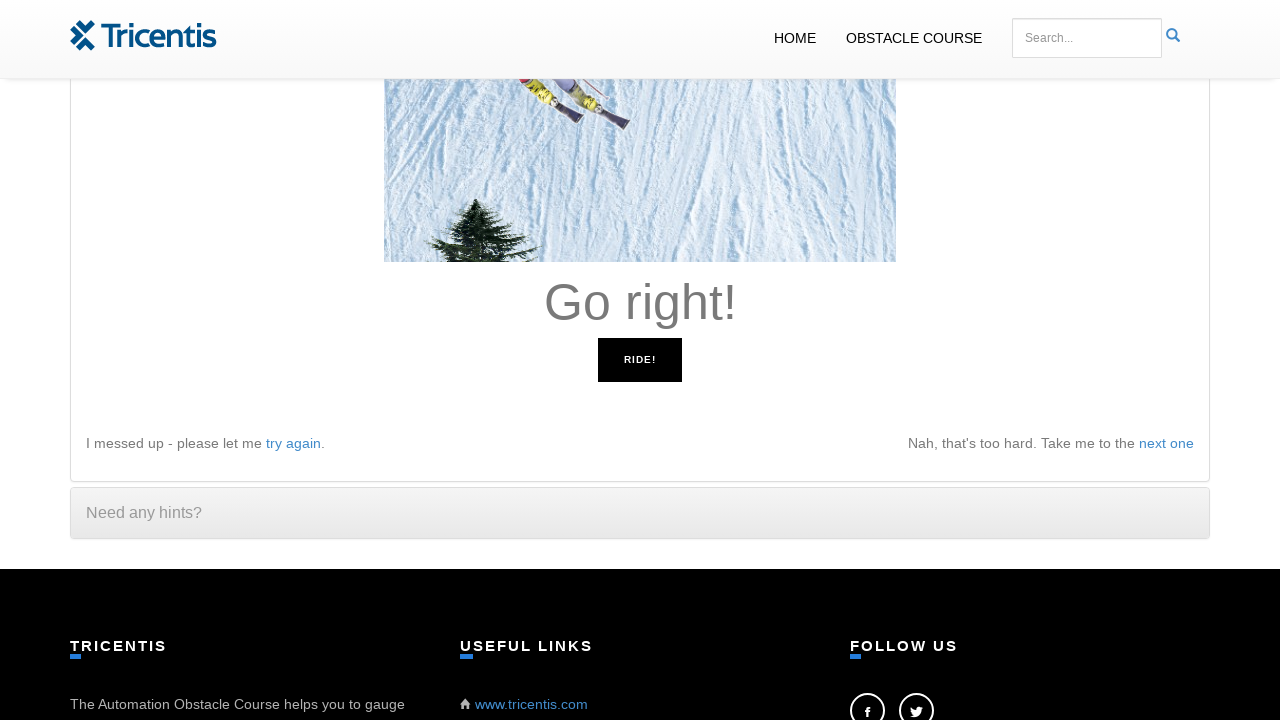

Waited 100ms before next instruction
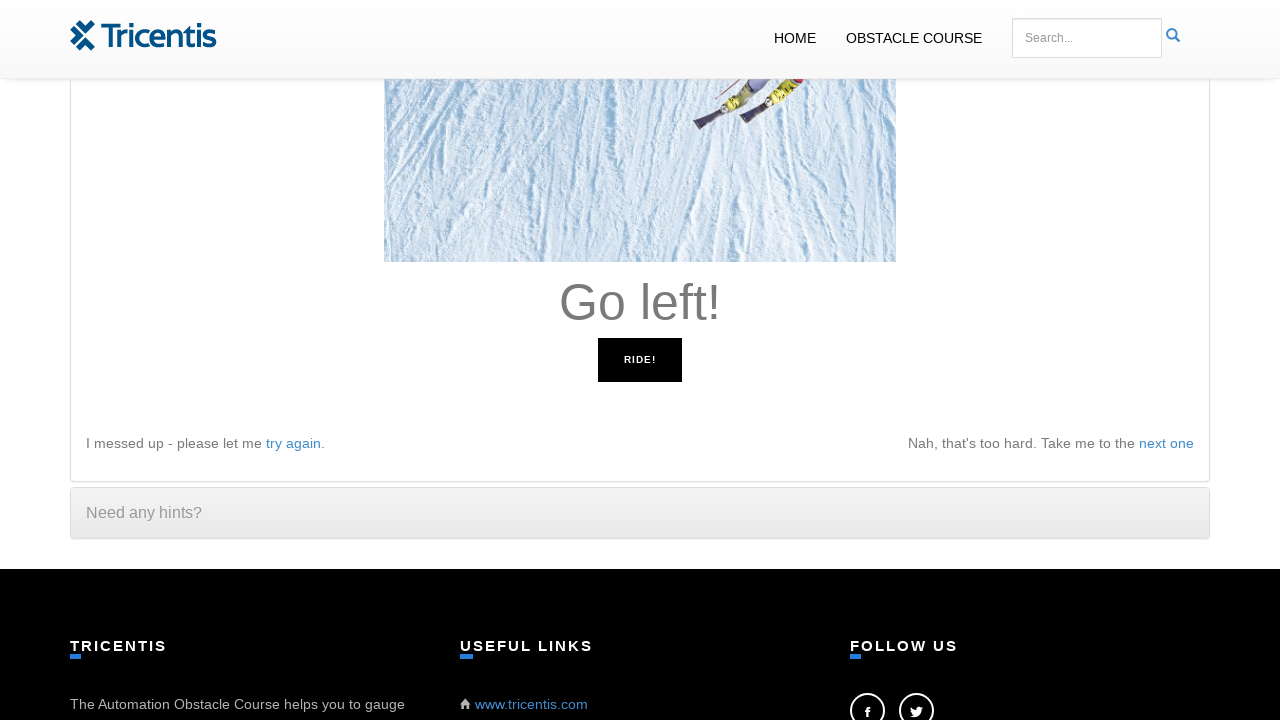

Read instruction: 'Go left!'
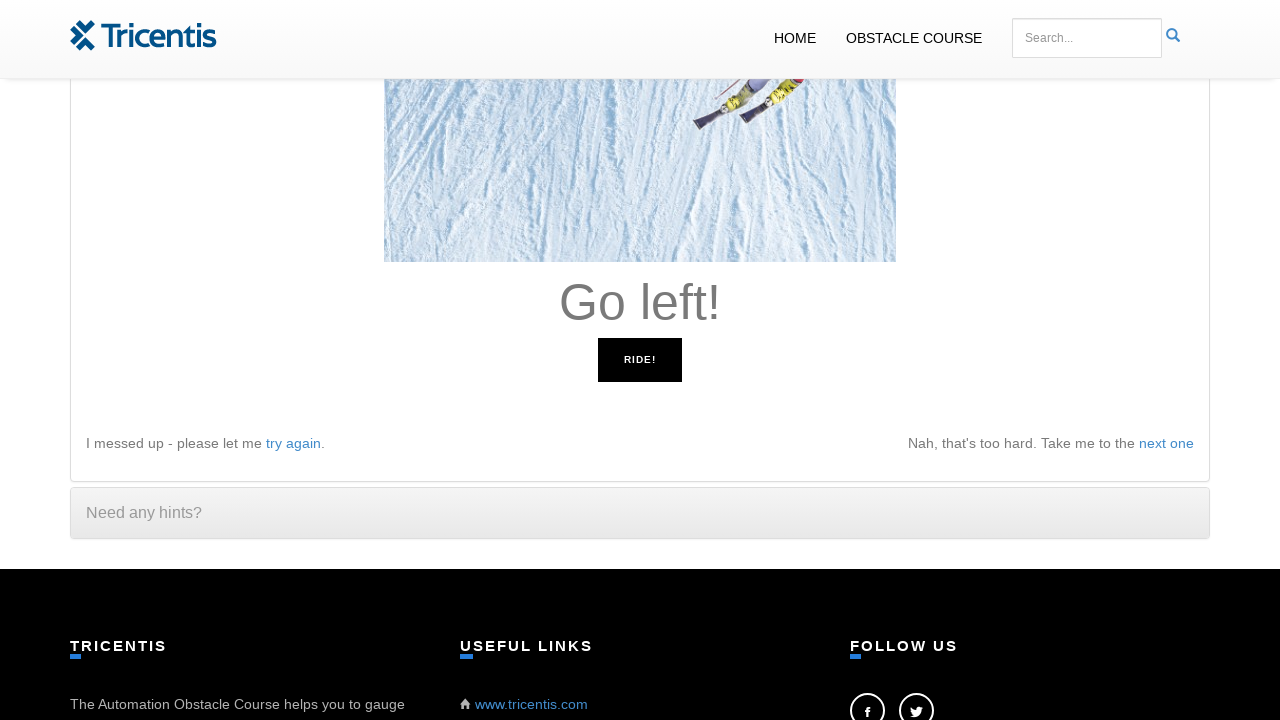

Pressed ArrowLeft key as instructed
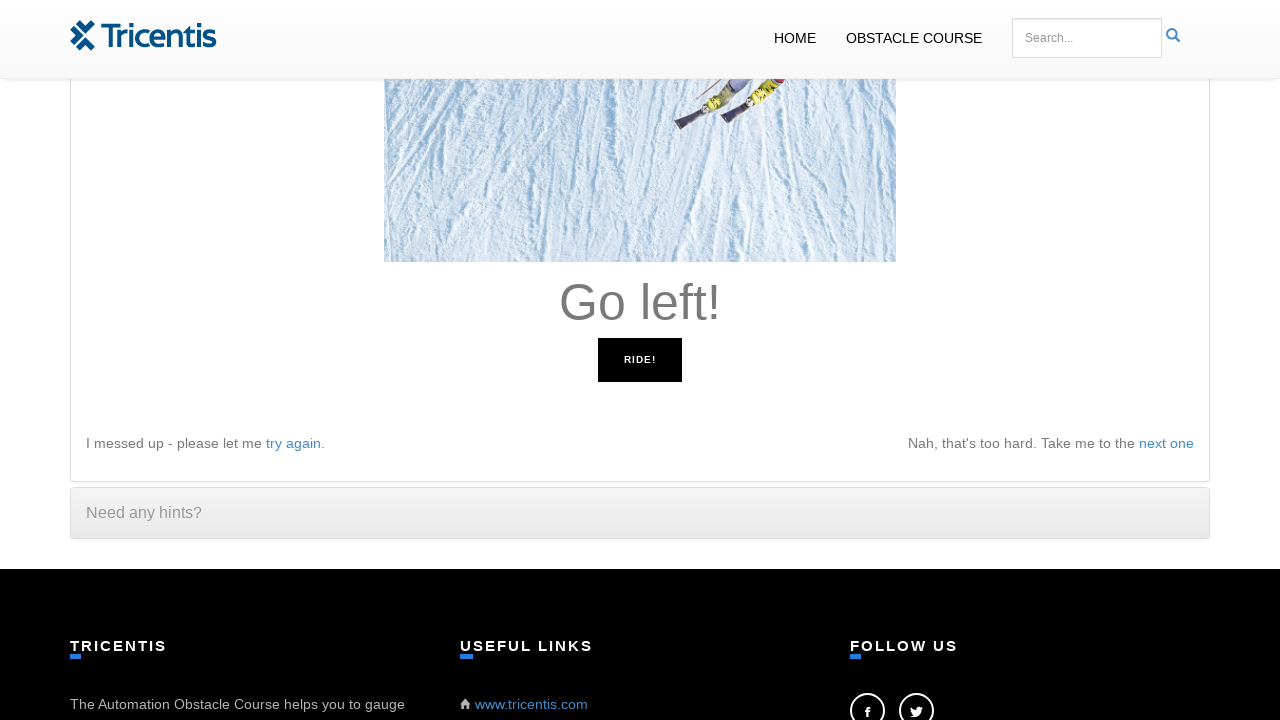

Waited 100ms before next instruction
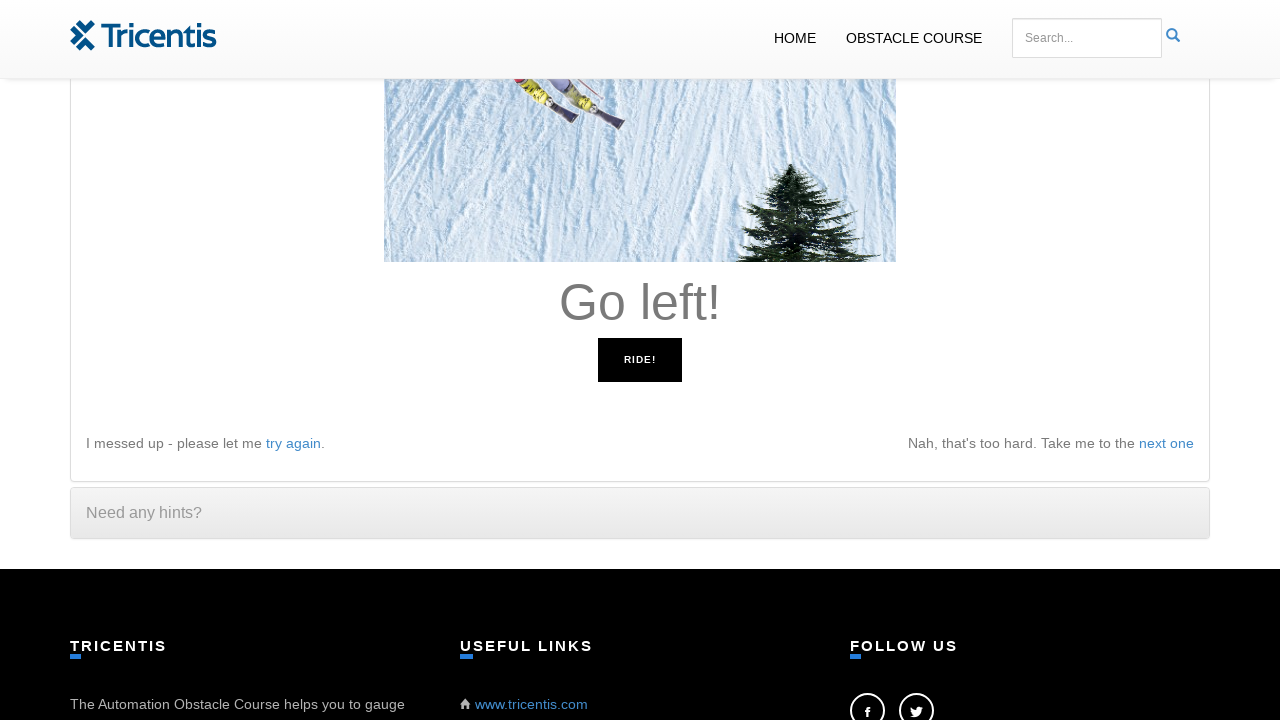

Read instruction: 'Go left!'
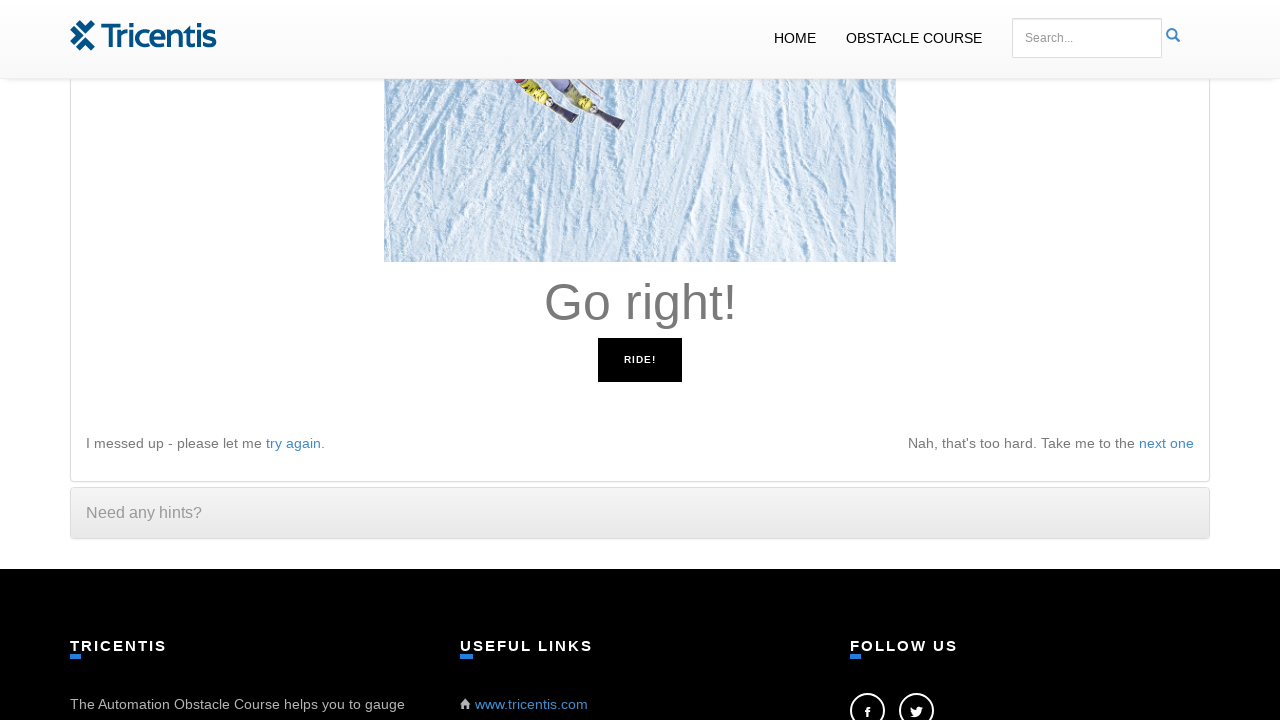

Pressed ArrowLeft key as instructed
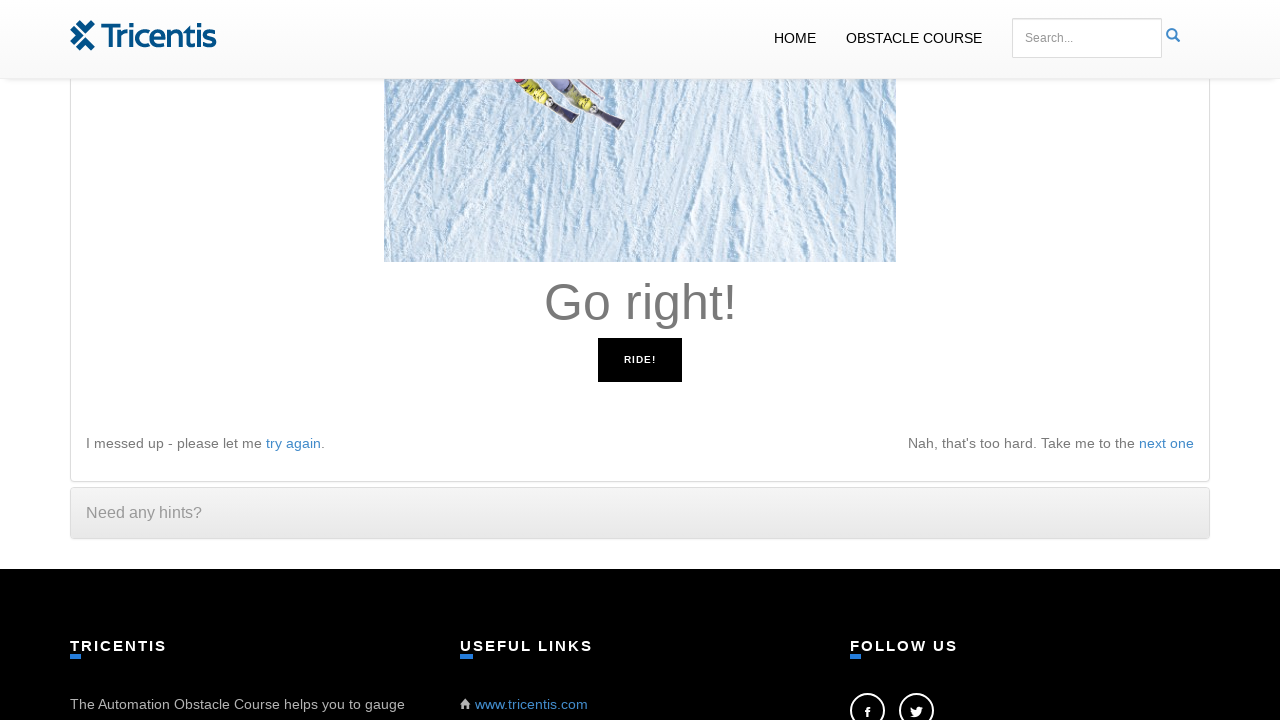

Waited 100ms before next instruction
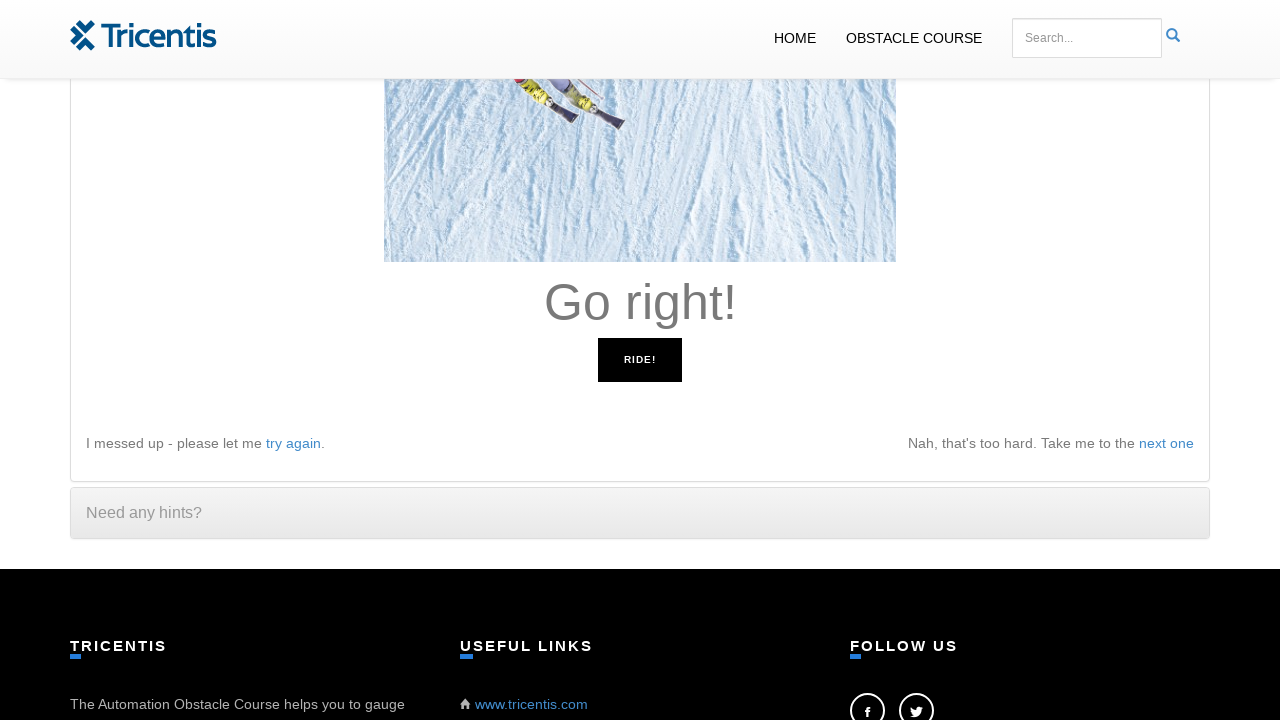

Read instruction: 'Go right!'
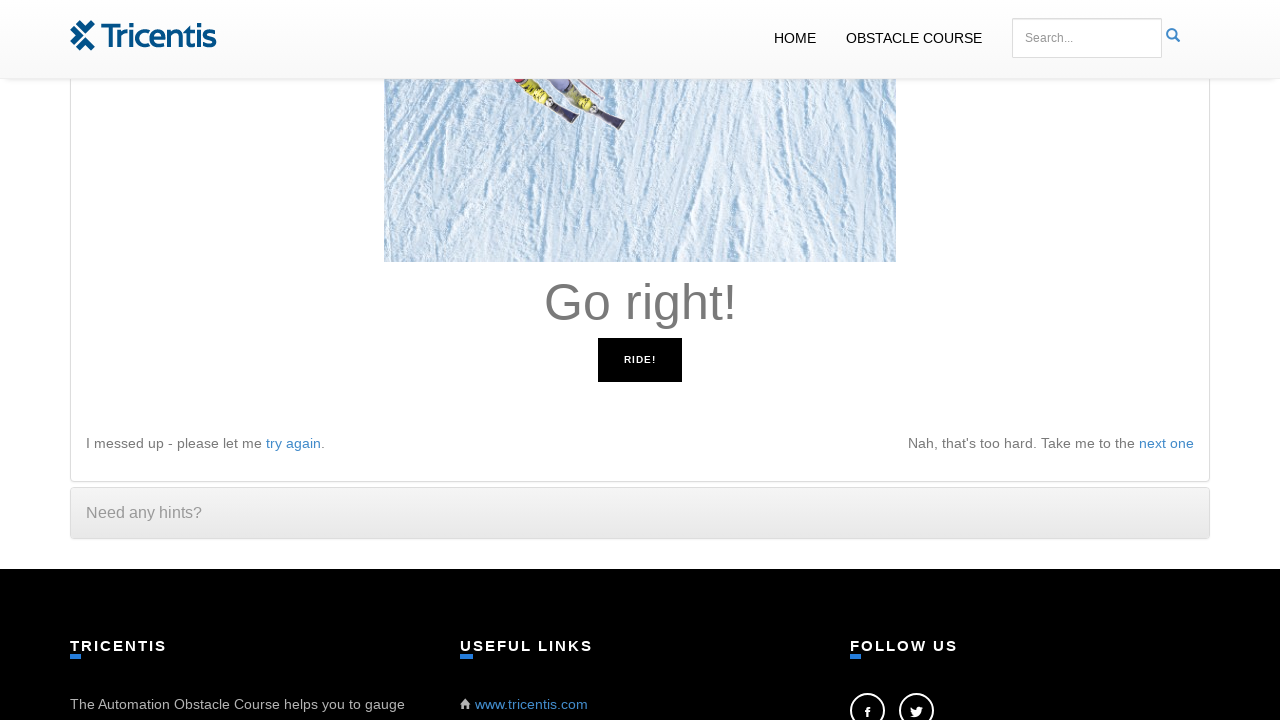

Pressed ArrowRight key as instructed
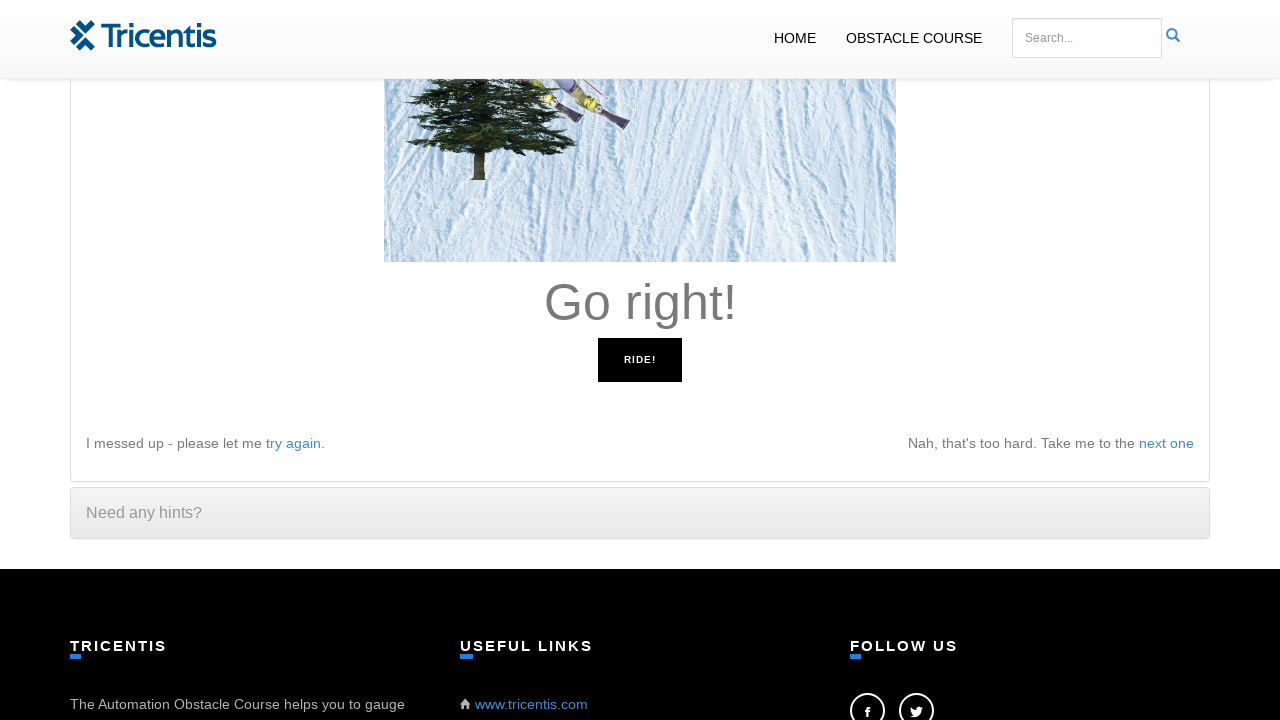

Waited 100ms before next instruction
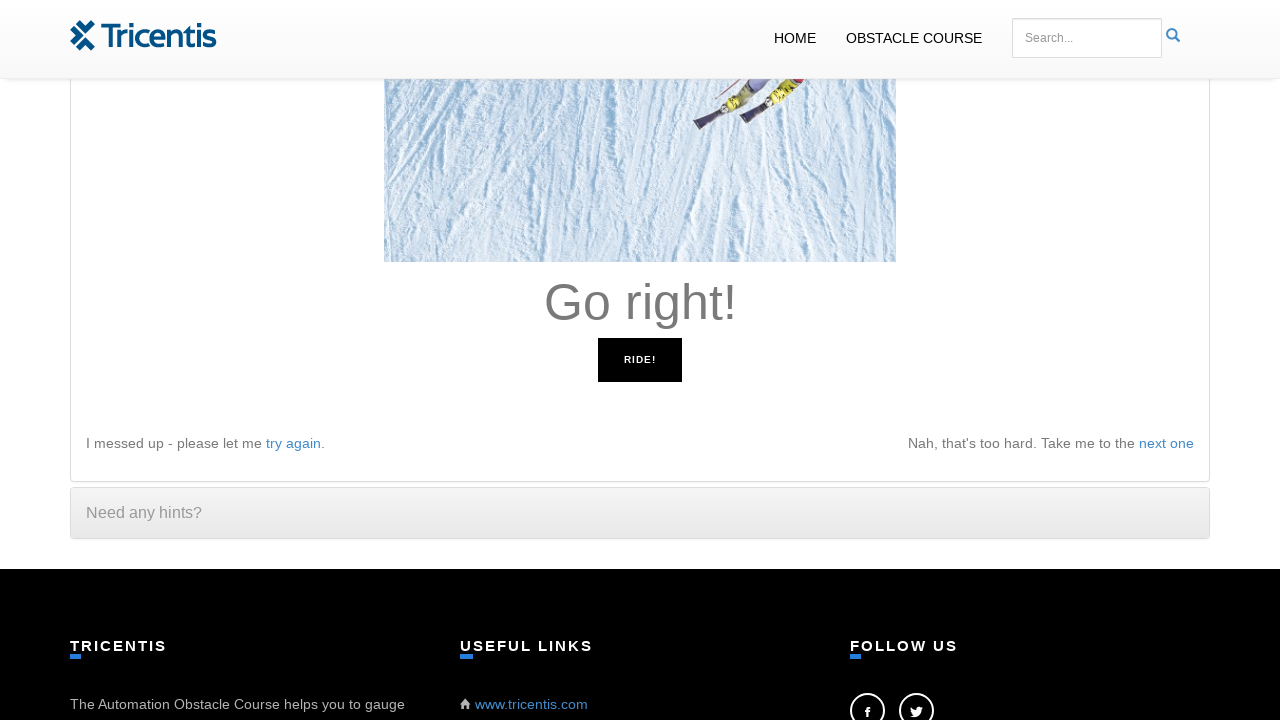

Read instruction: 'Go right!'
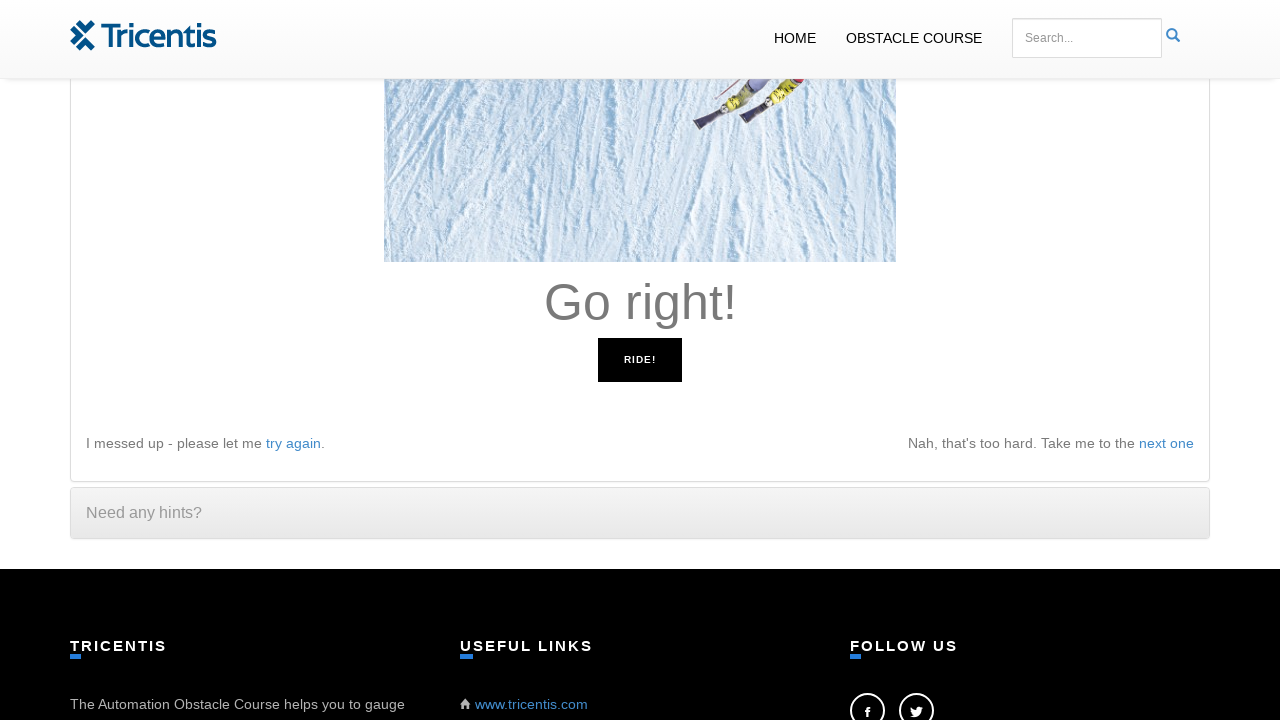

Pressed ArrowRight key as instructed
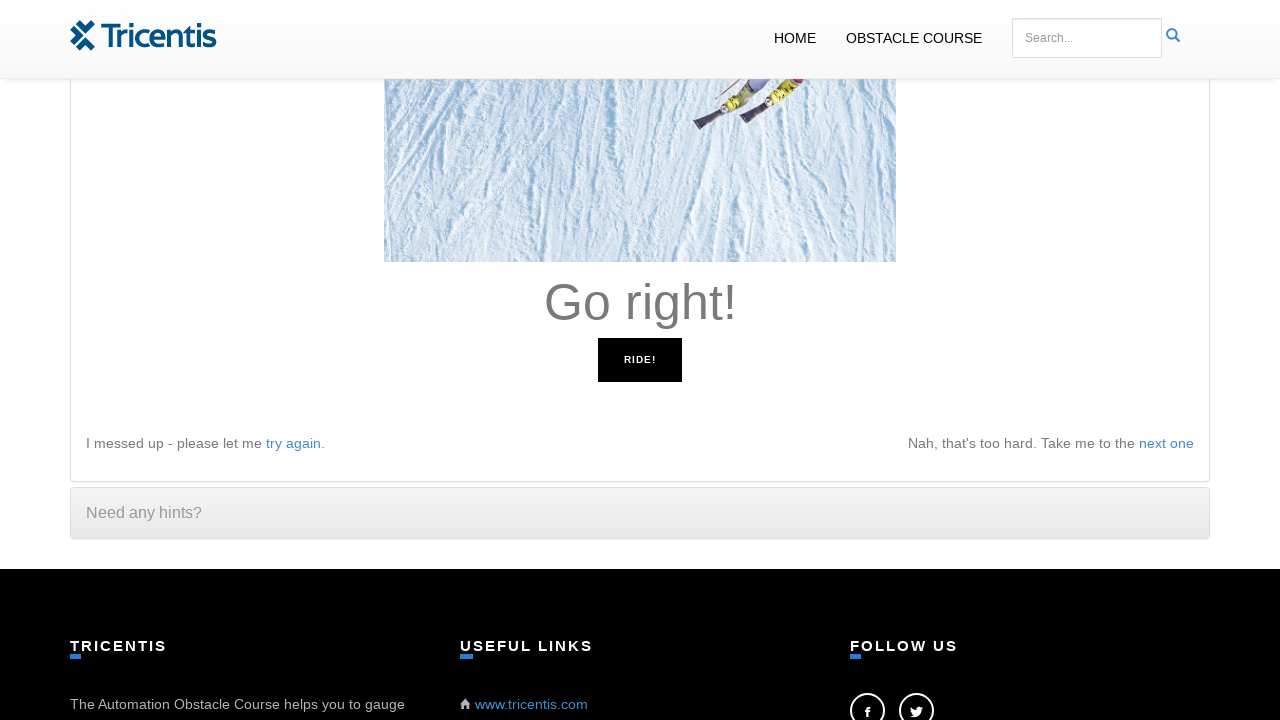

Waited 100ms before next instruction
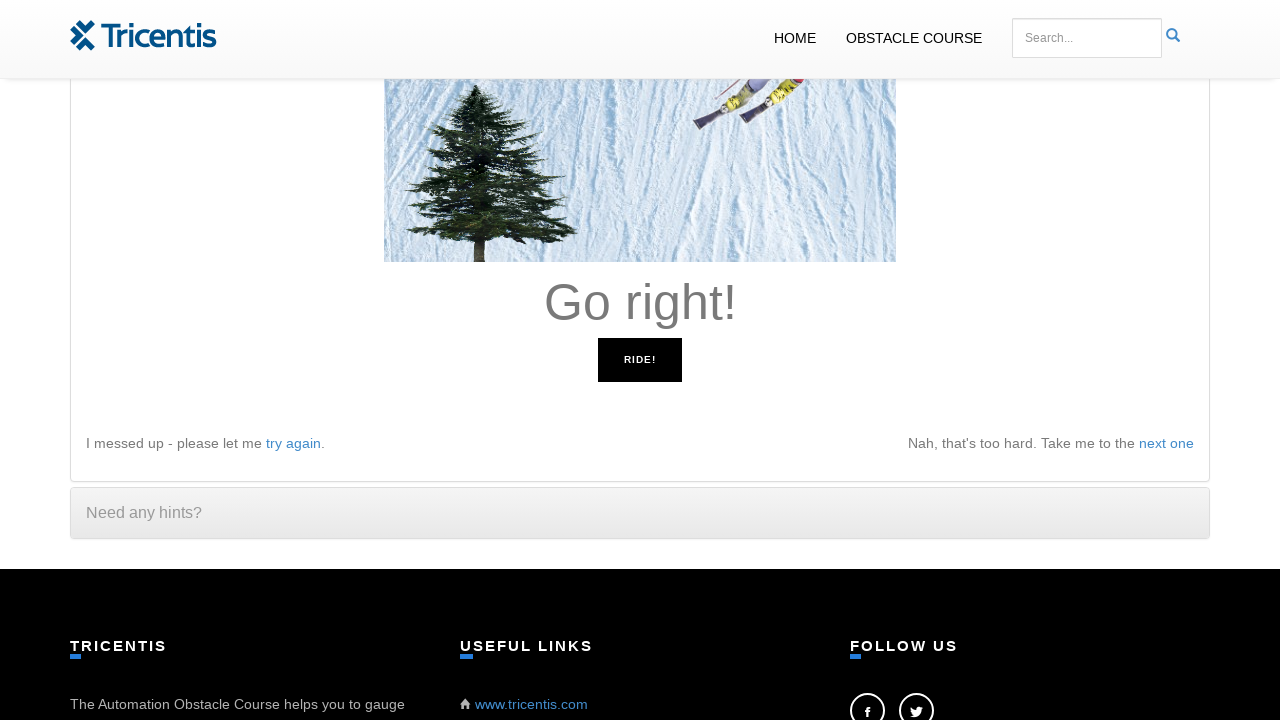

Read instruction: 'Go right!'
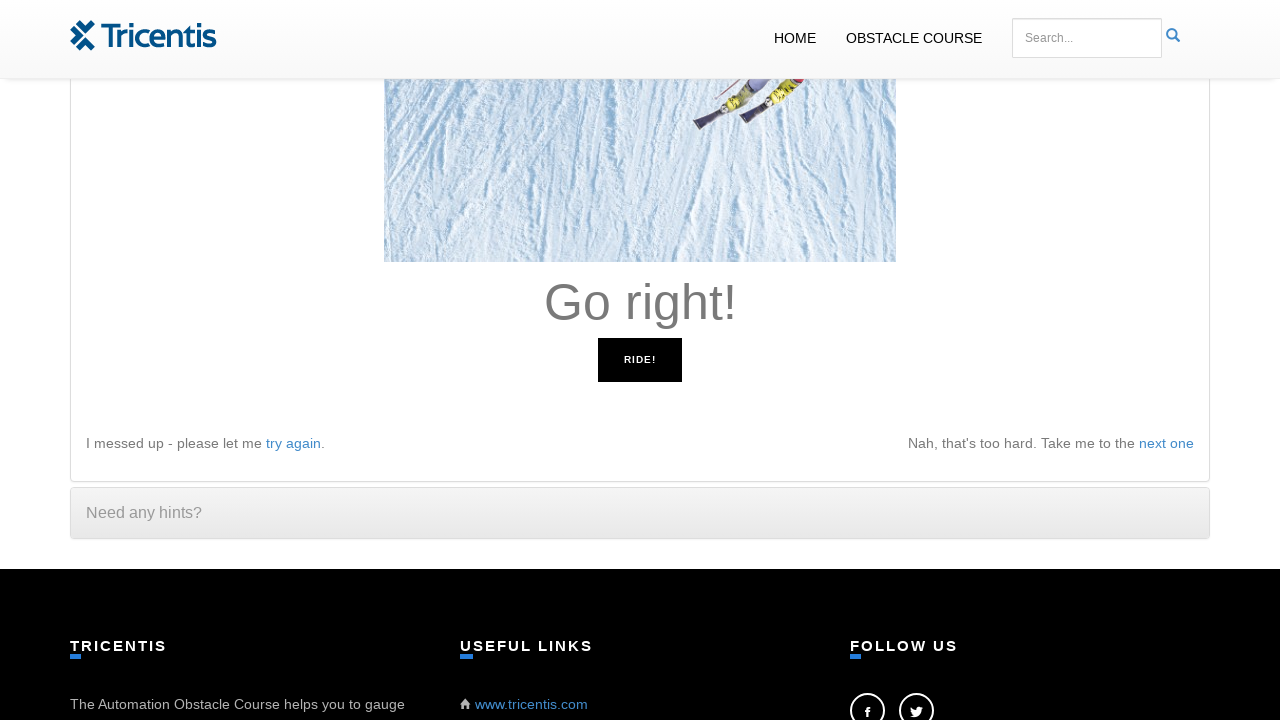

Pressed ArrowRight key as instructed
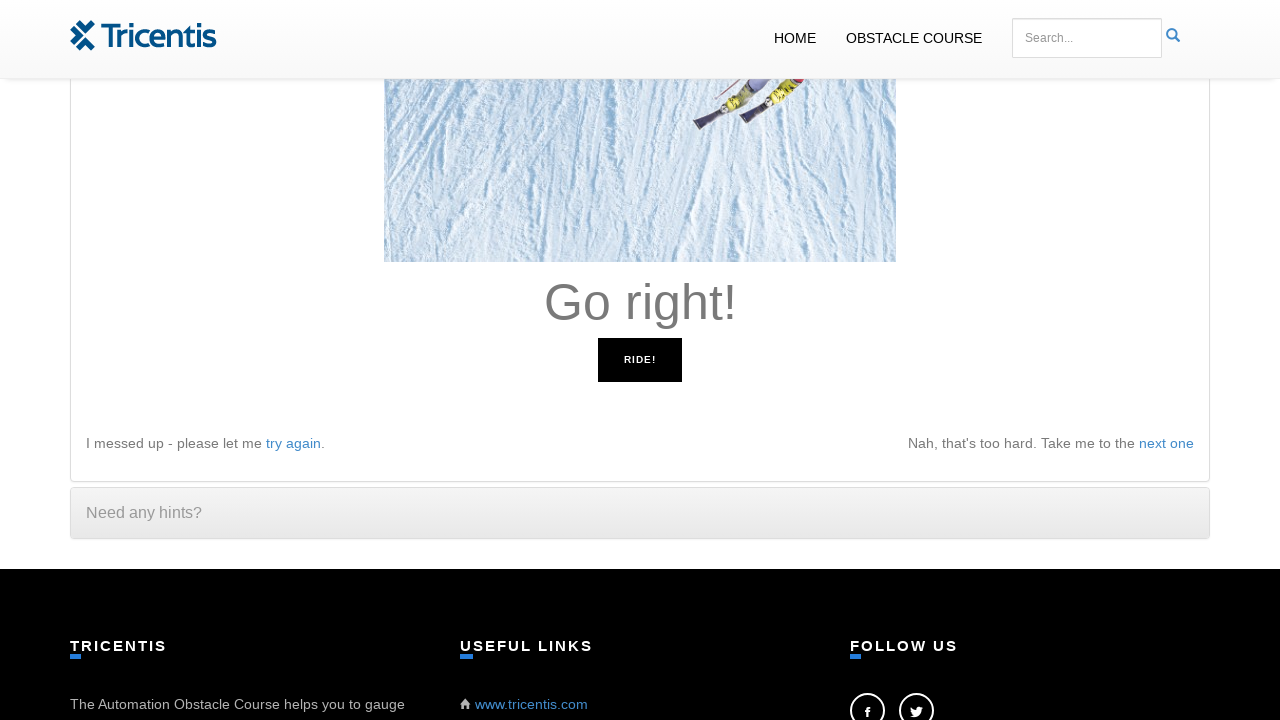

Waited 100ms before next instruction
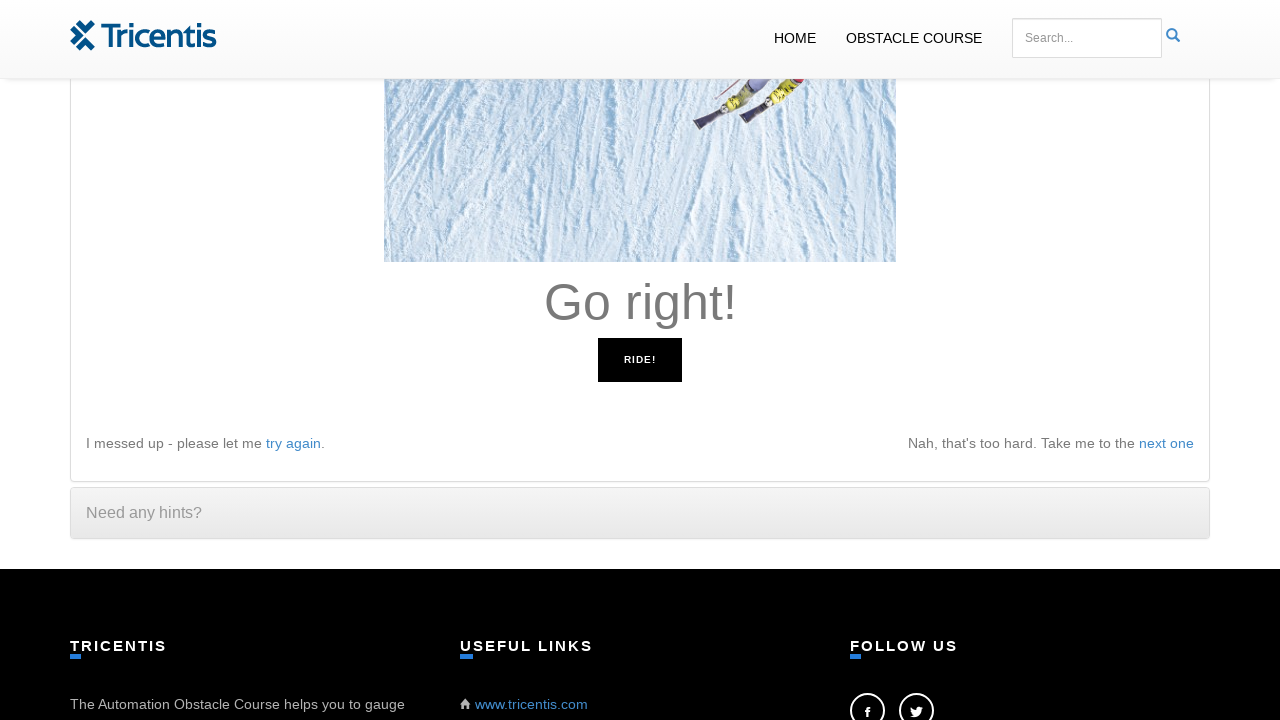

Read instruction: 'Go right!'
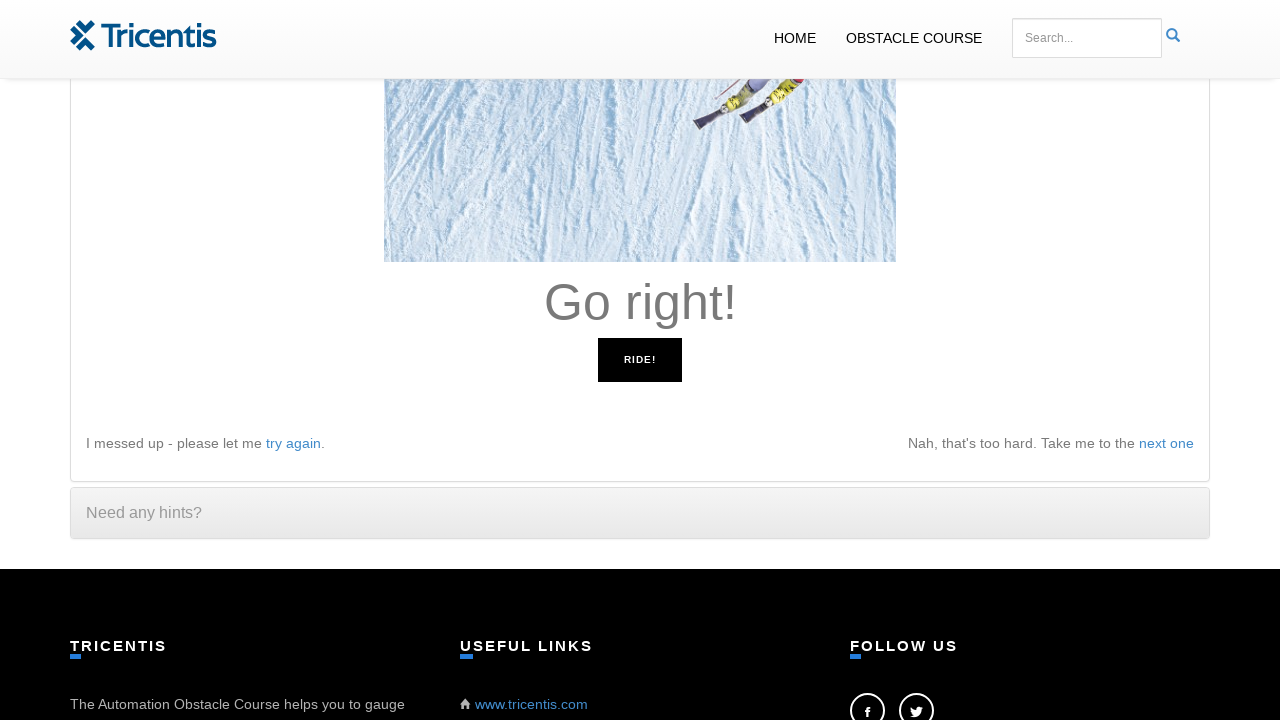

Pressed ArrowRight key as instructed
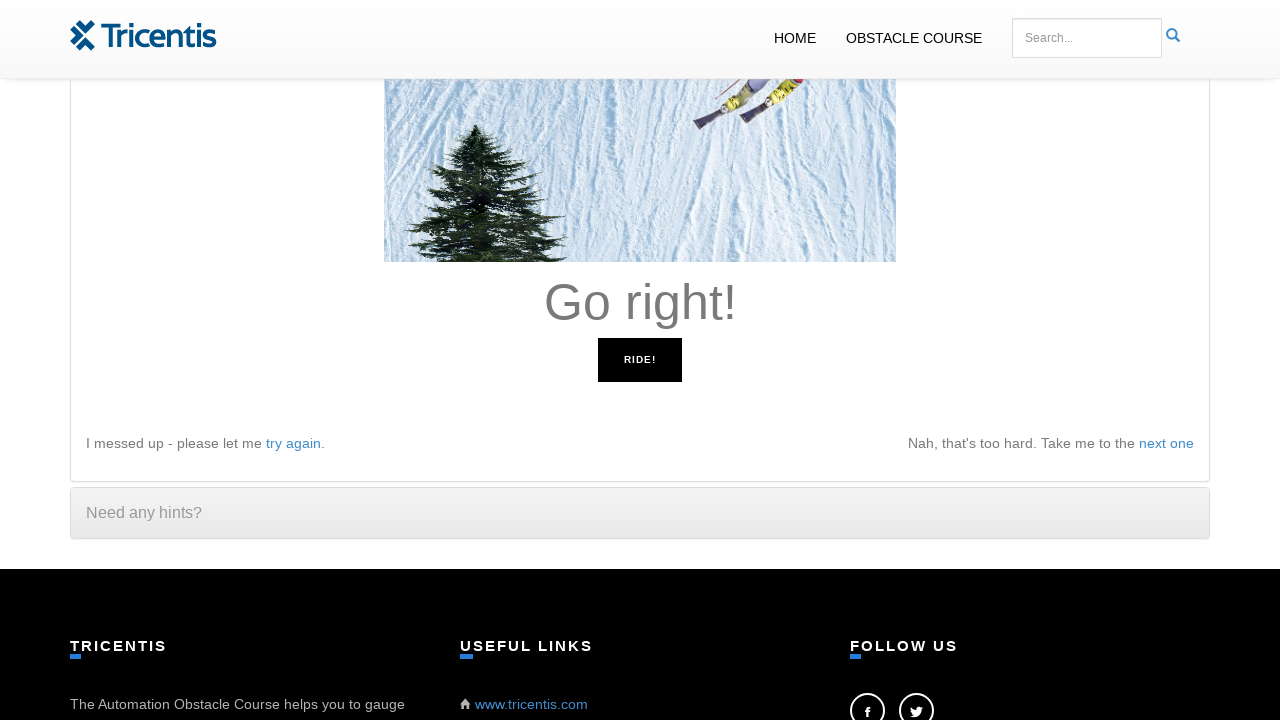

Waited 100ms before next instruction
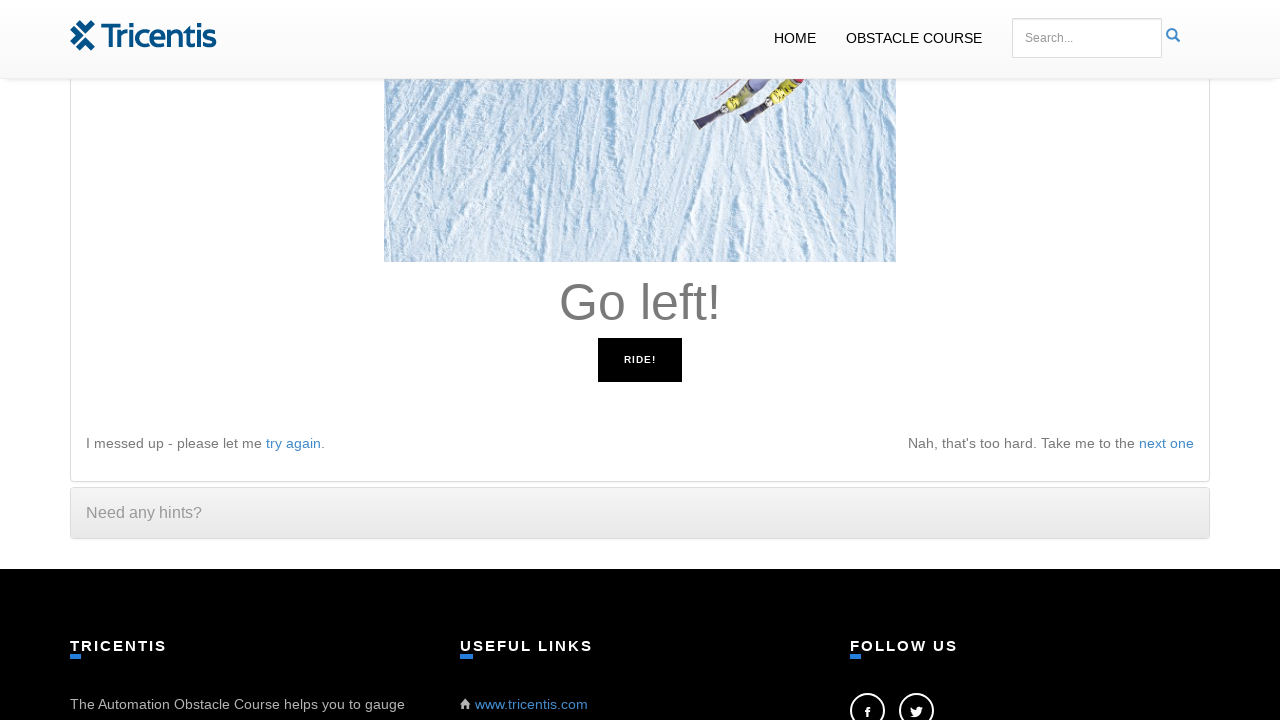

Read instruction: 'Go left!'
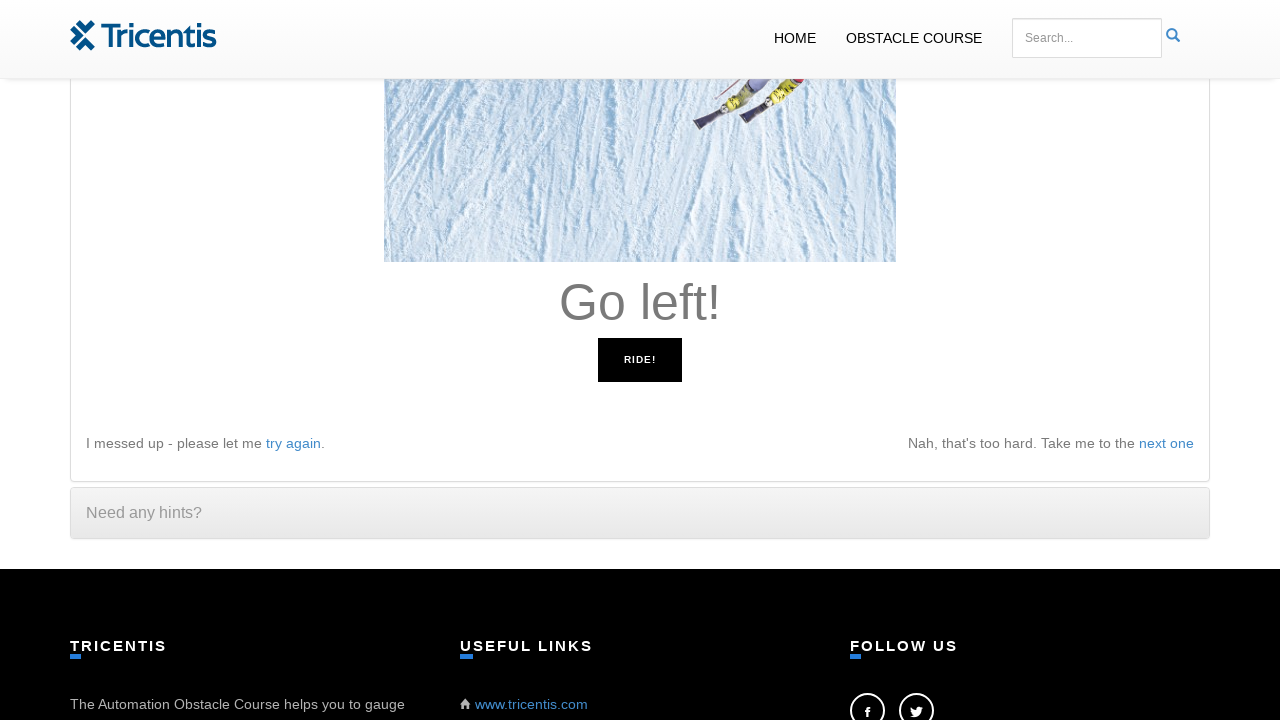

Pressed ArrowLeft key as instructed
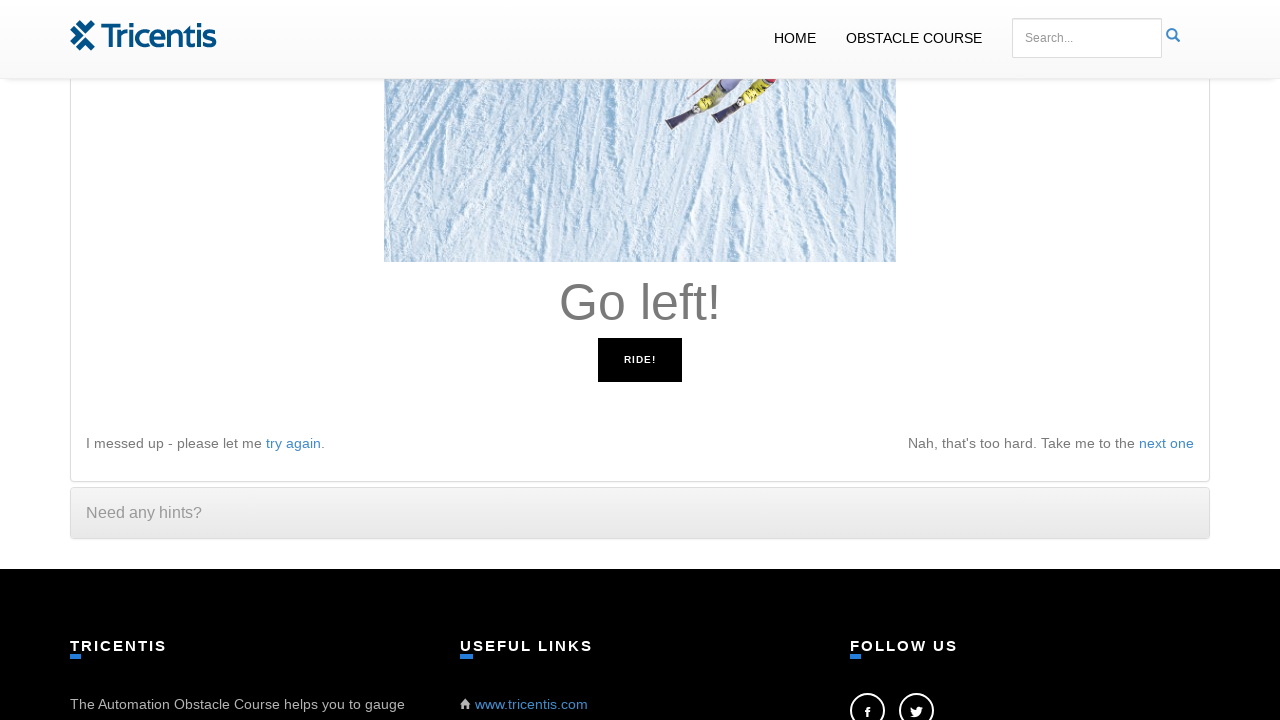

Waited 100ms before next instruction
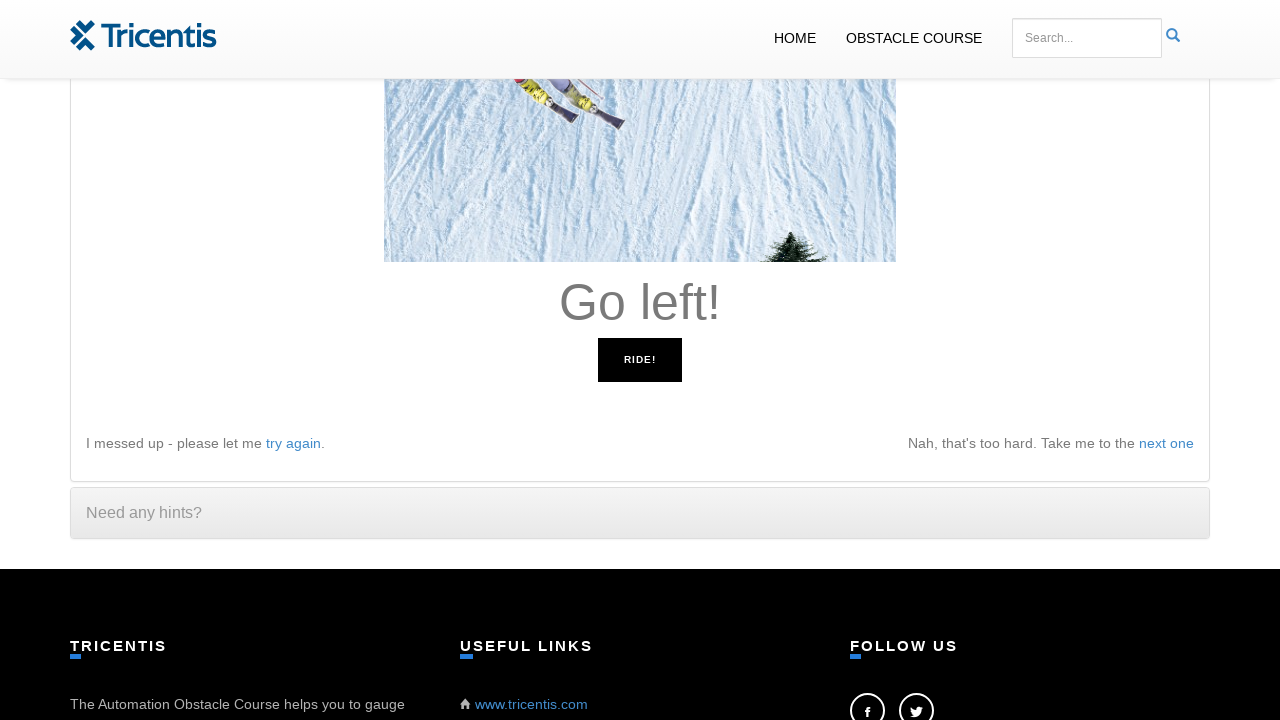

Read instruction: 'Go left!'
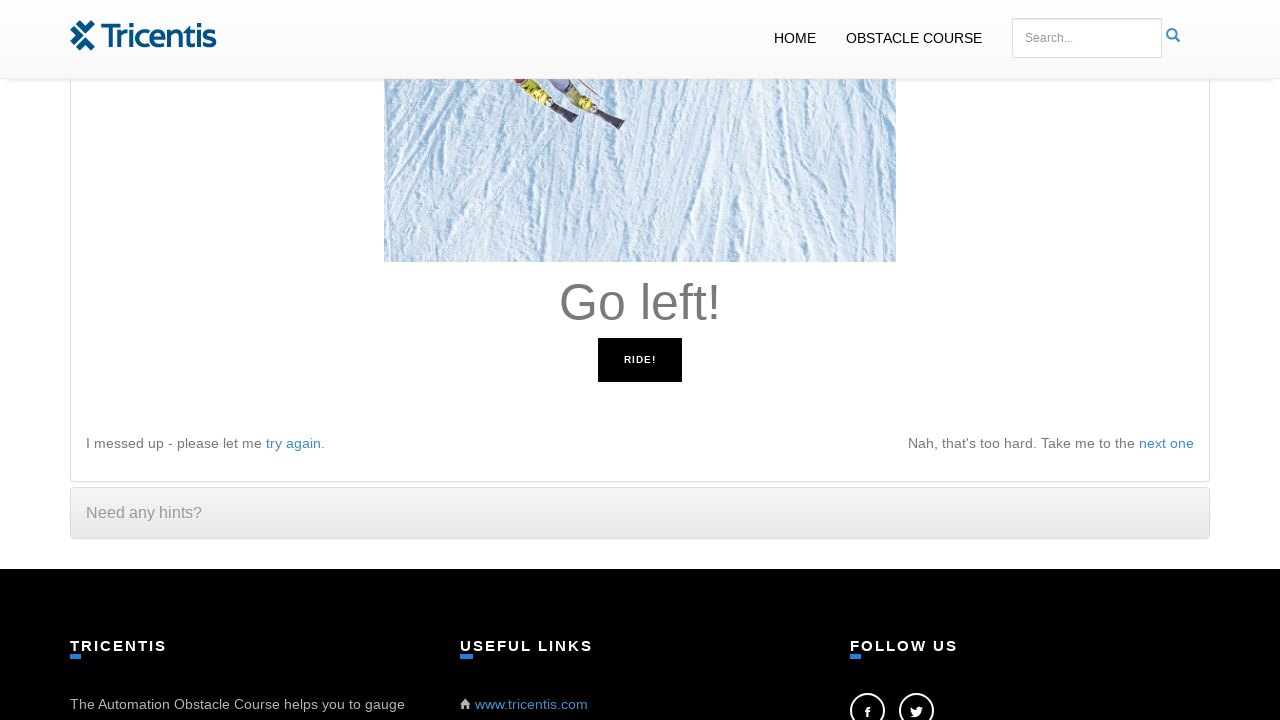

Pressed ArrowLeft key as instructed
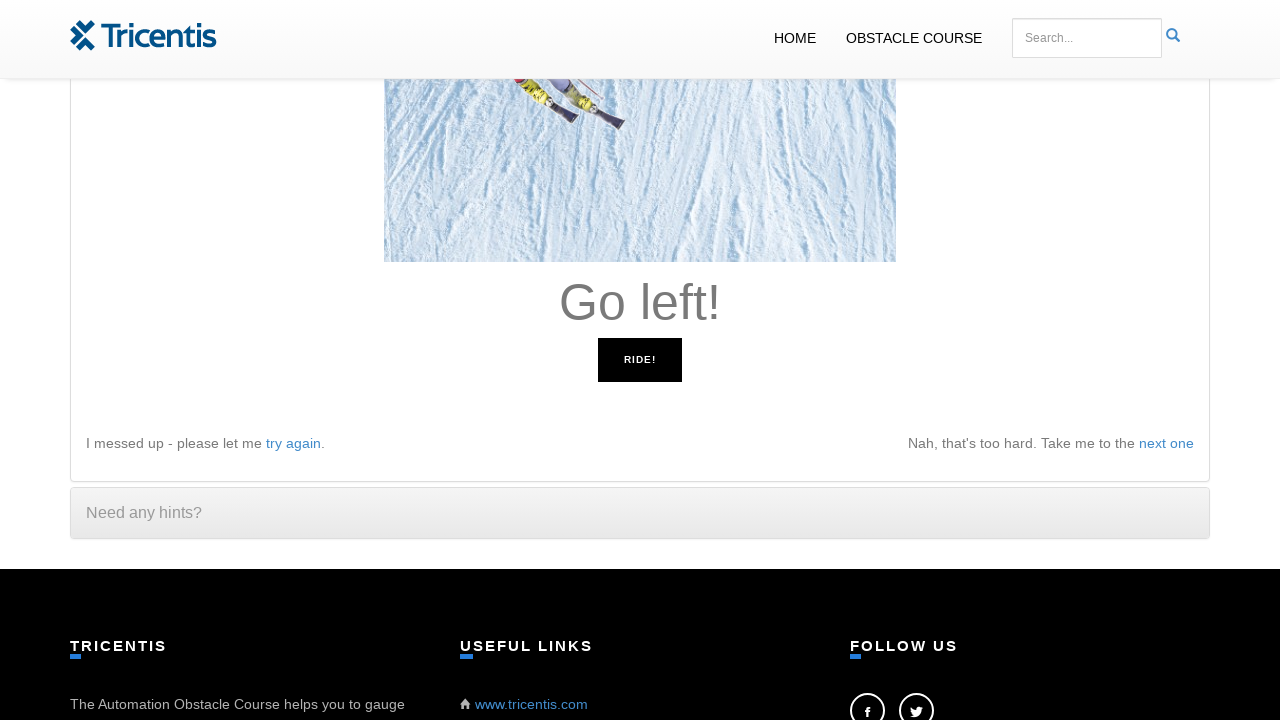

Waited 100ms before next instruction
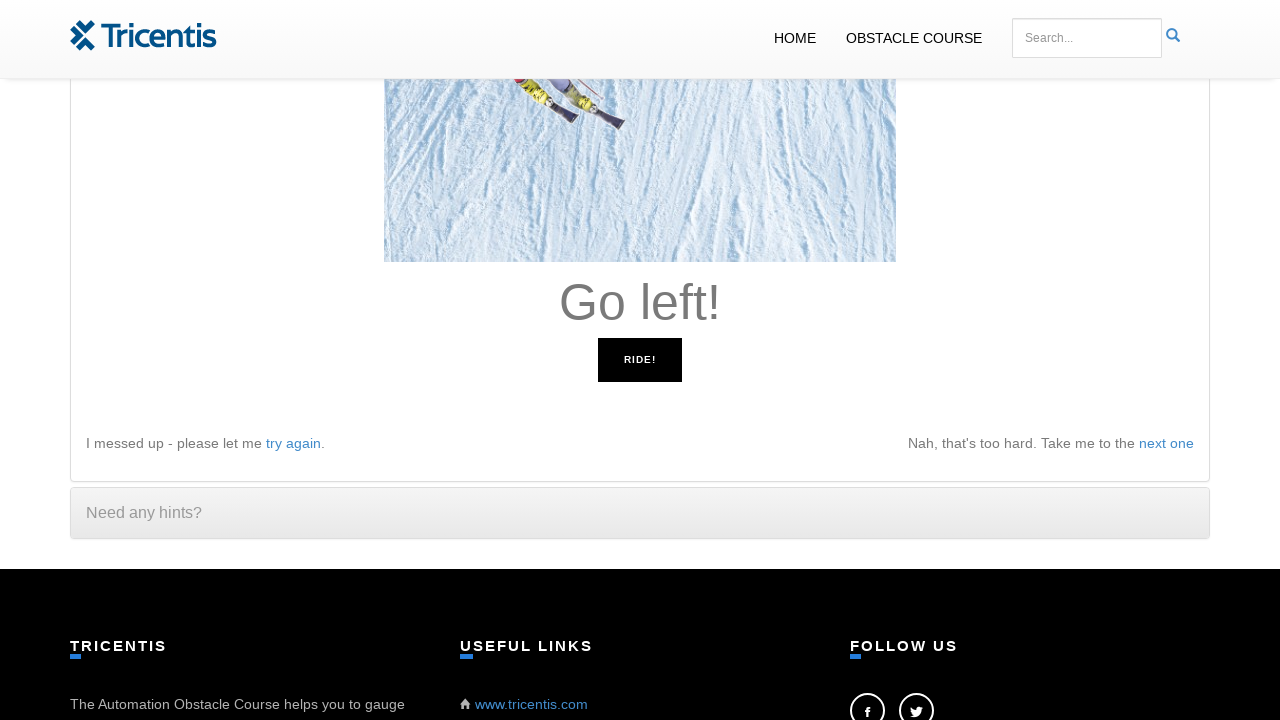

Read instruction: 'Go left!'
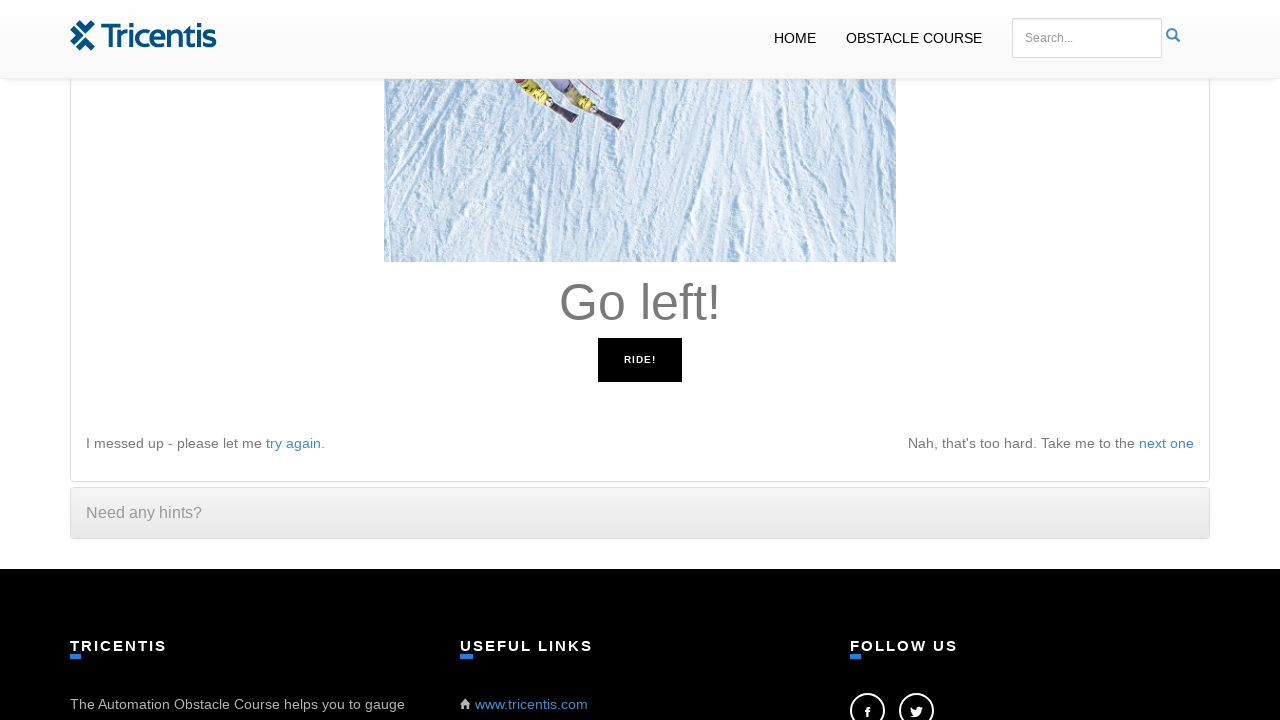

Pressed ArrowLeft key as instructed
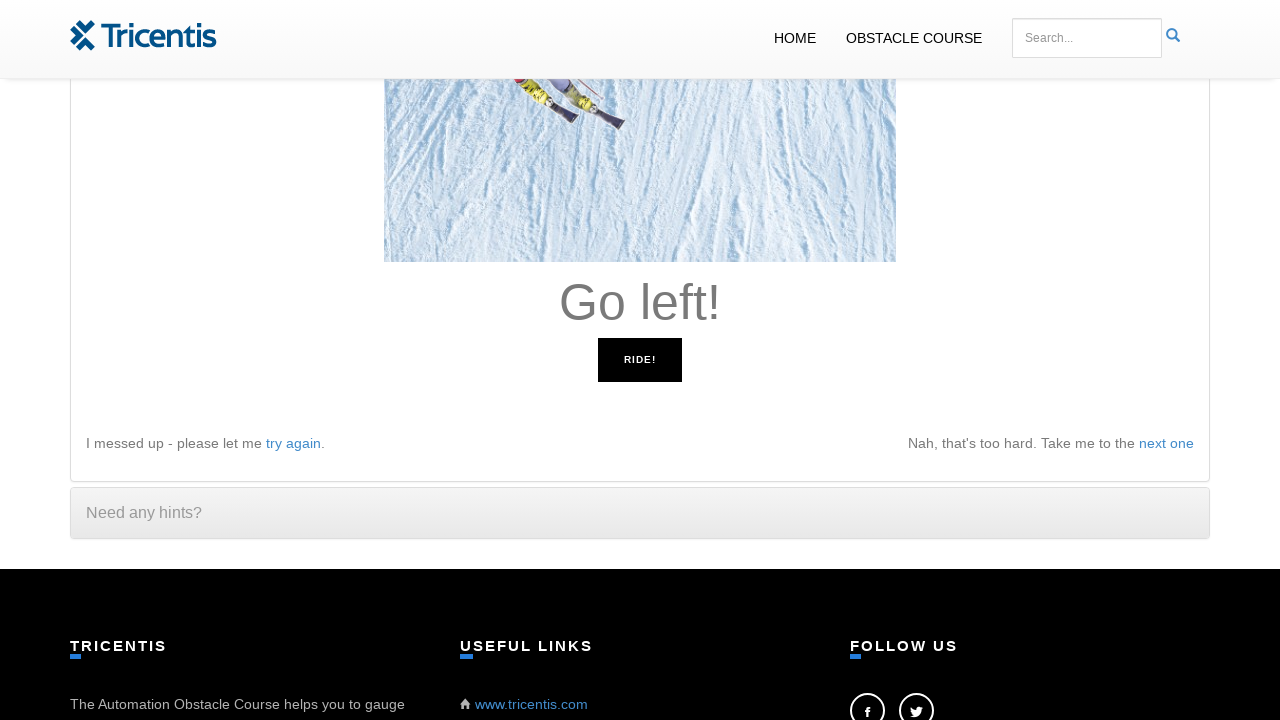

Waited 100ms before next instruction
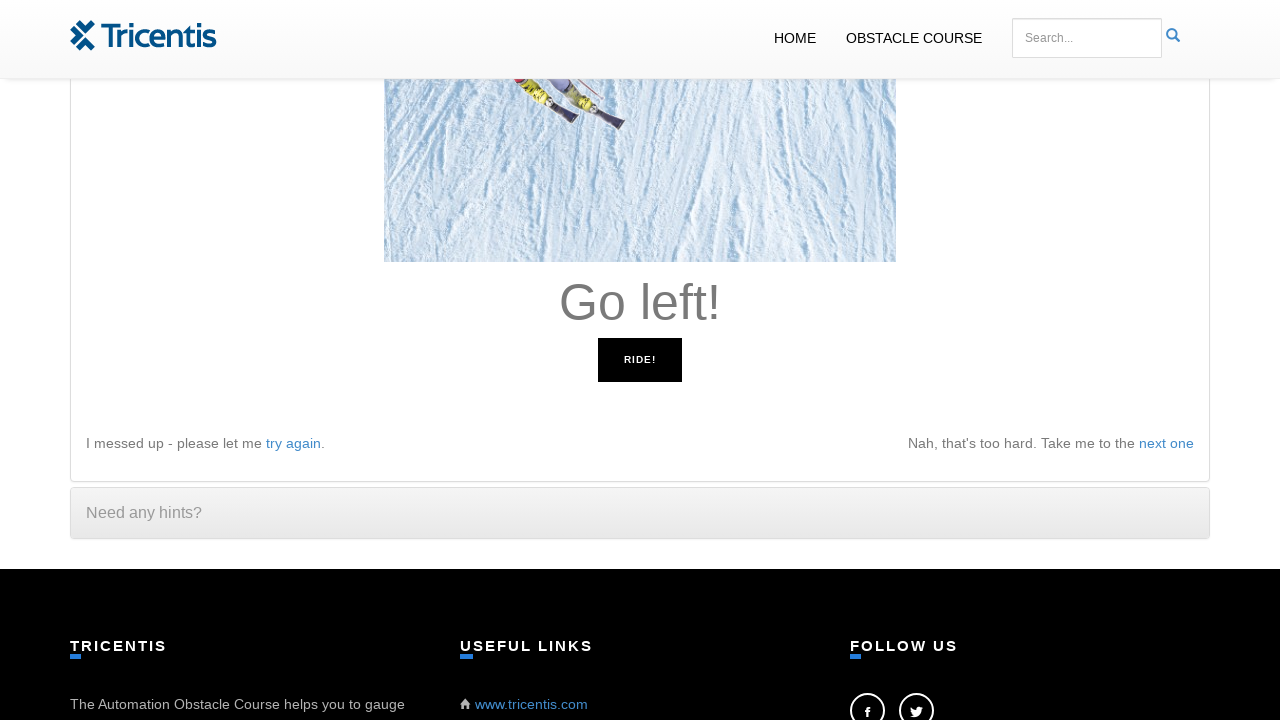

Read instruction: 'Go right!'
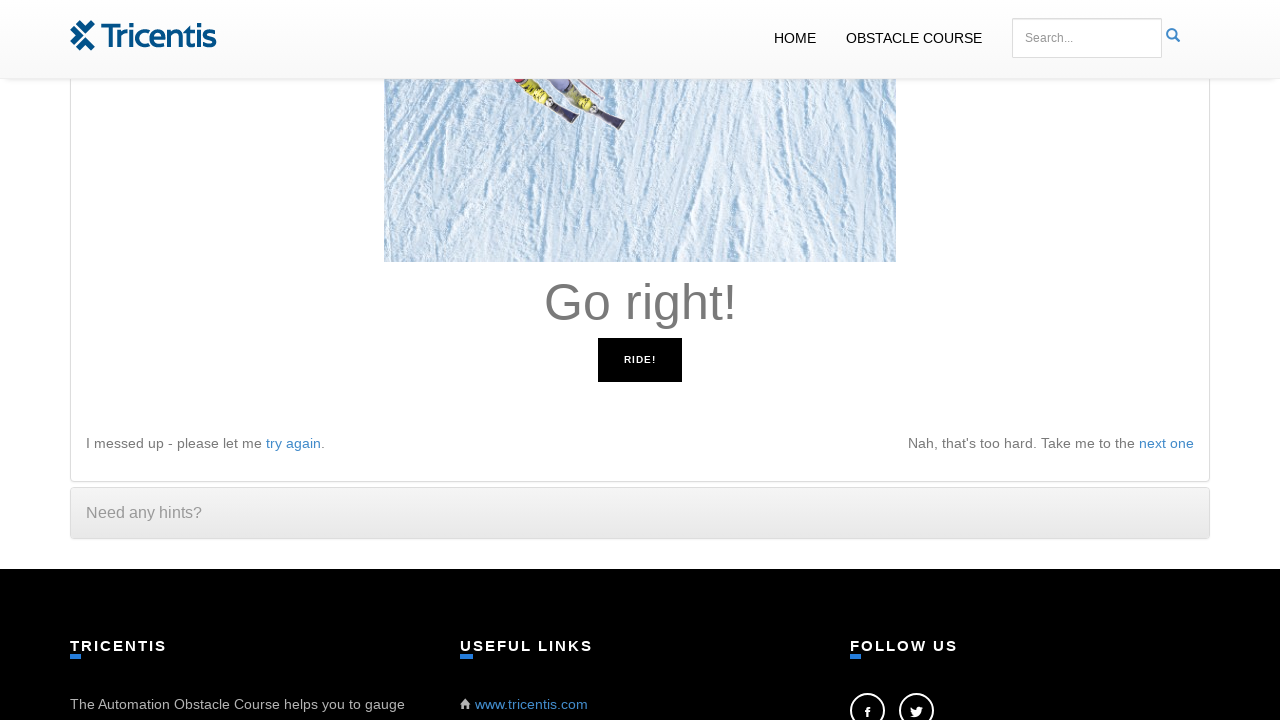

Pressed ArrowRight key as instructed
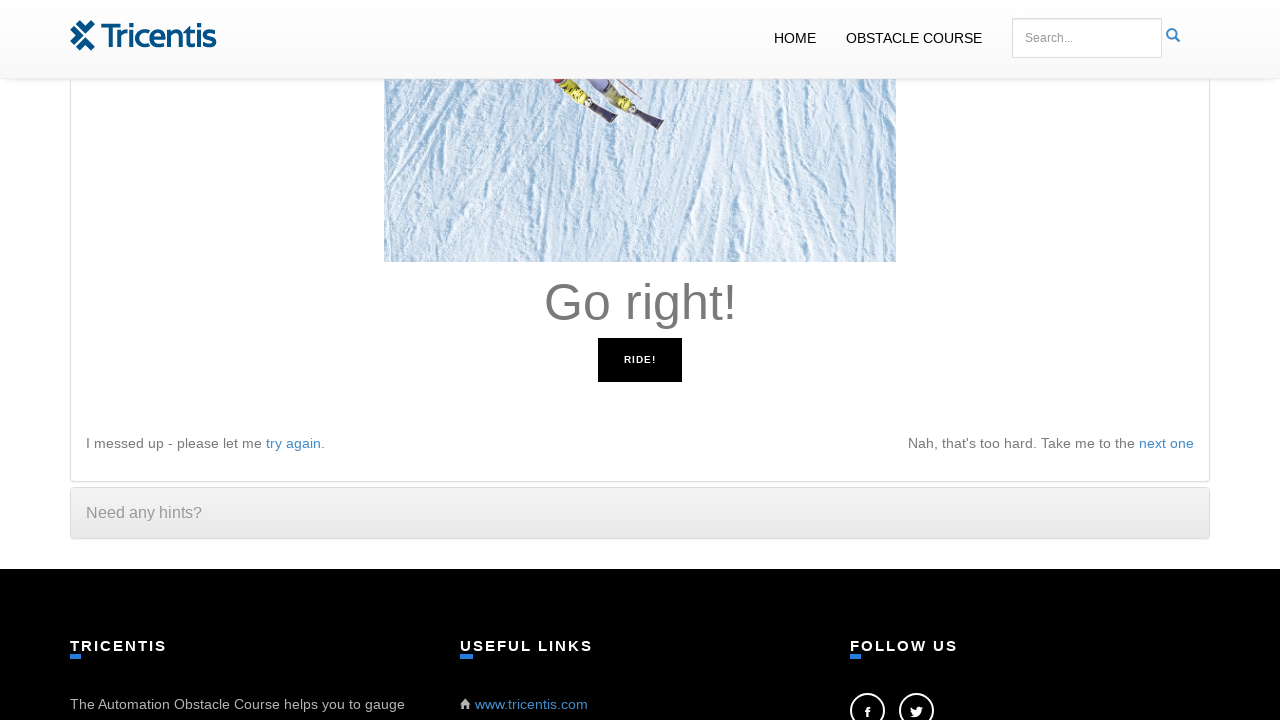

Waited 100ms before next instruction
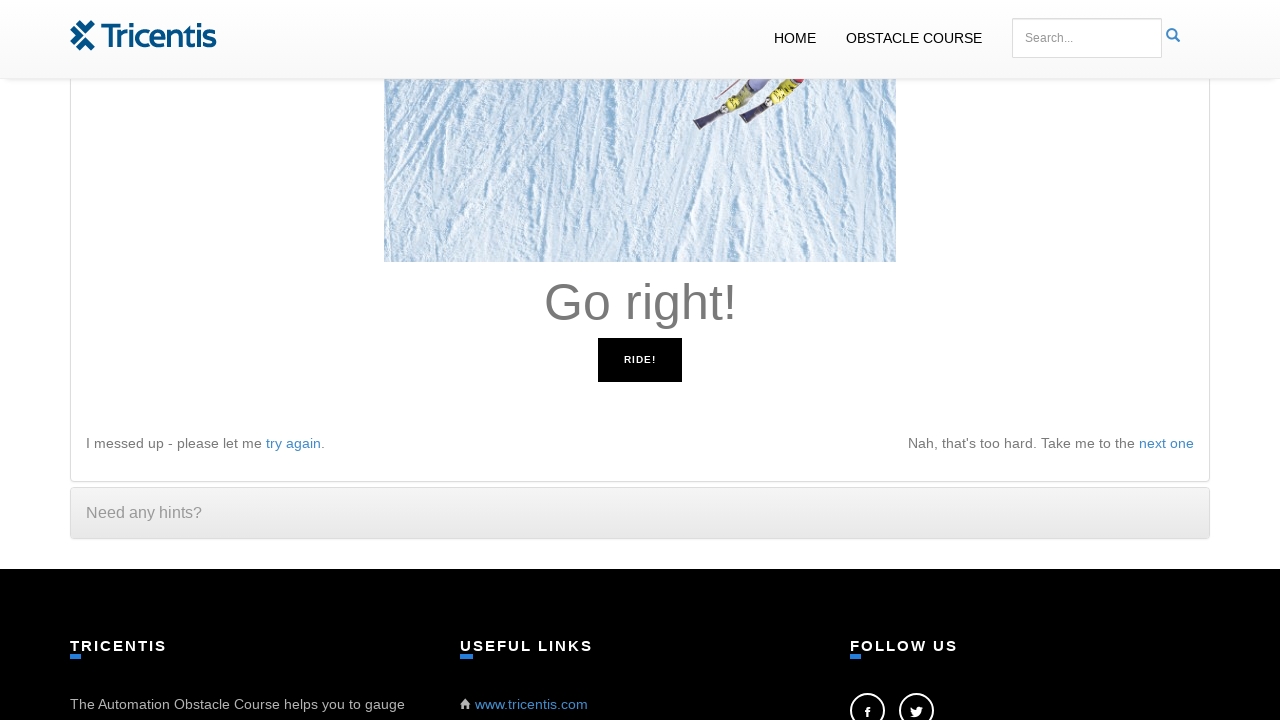

Read instruction: 'Go right!'
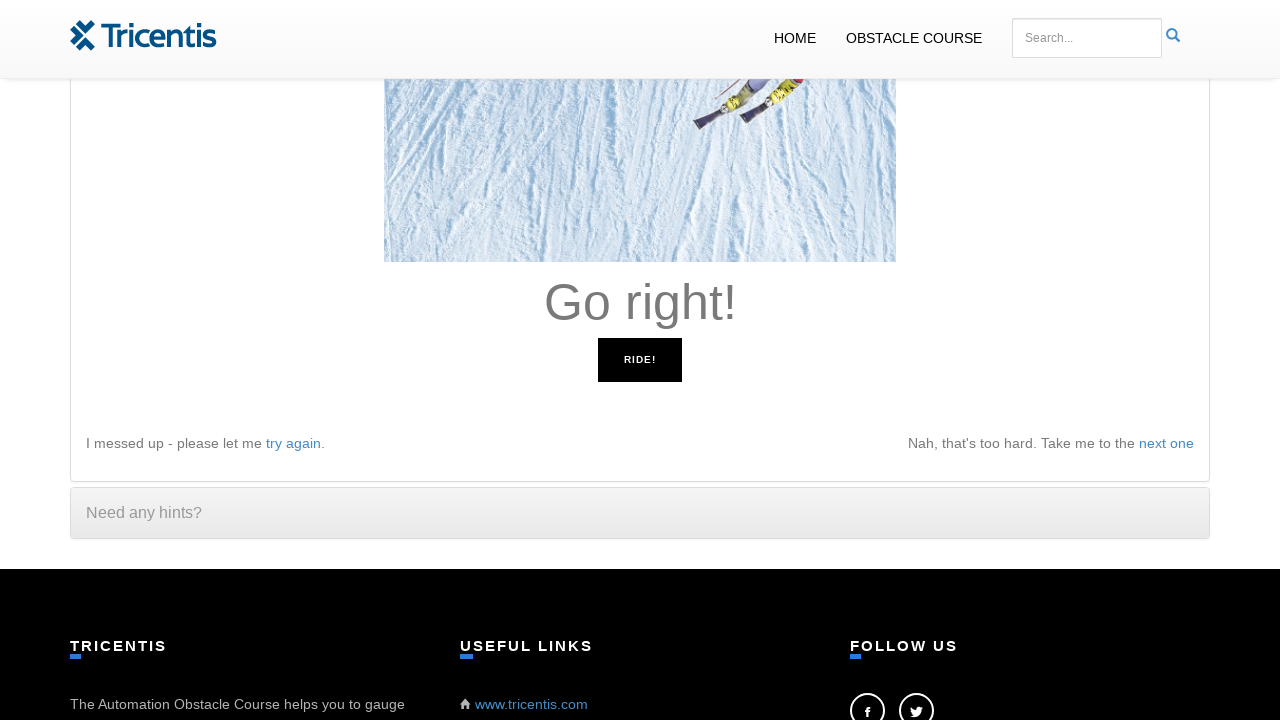

Pressed ArrowRight key as instructed
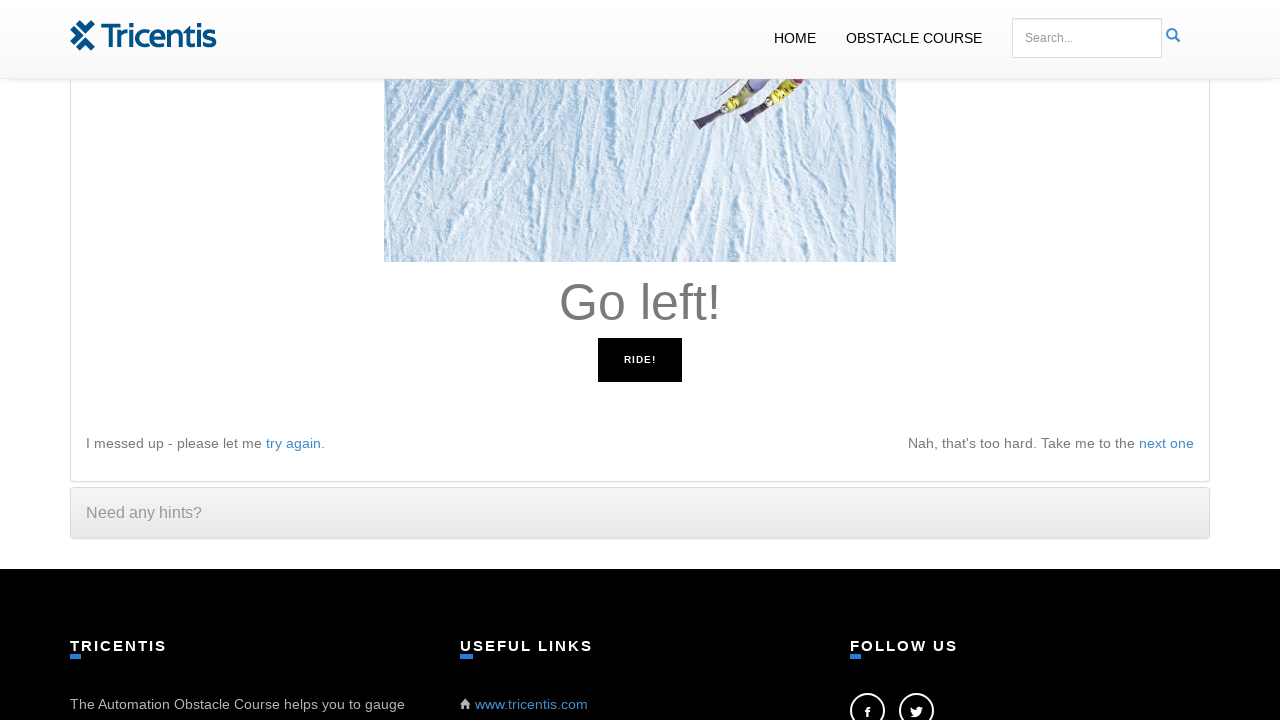

Waited 100ms before next instruction
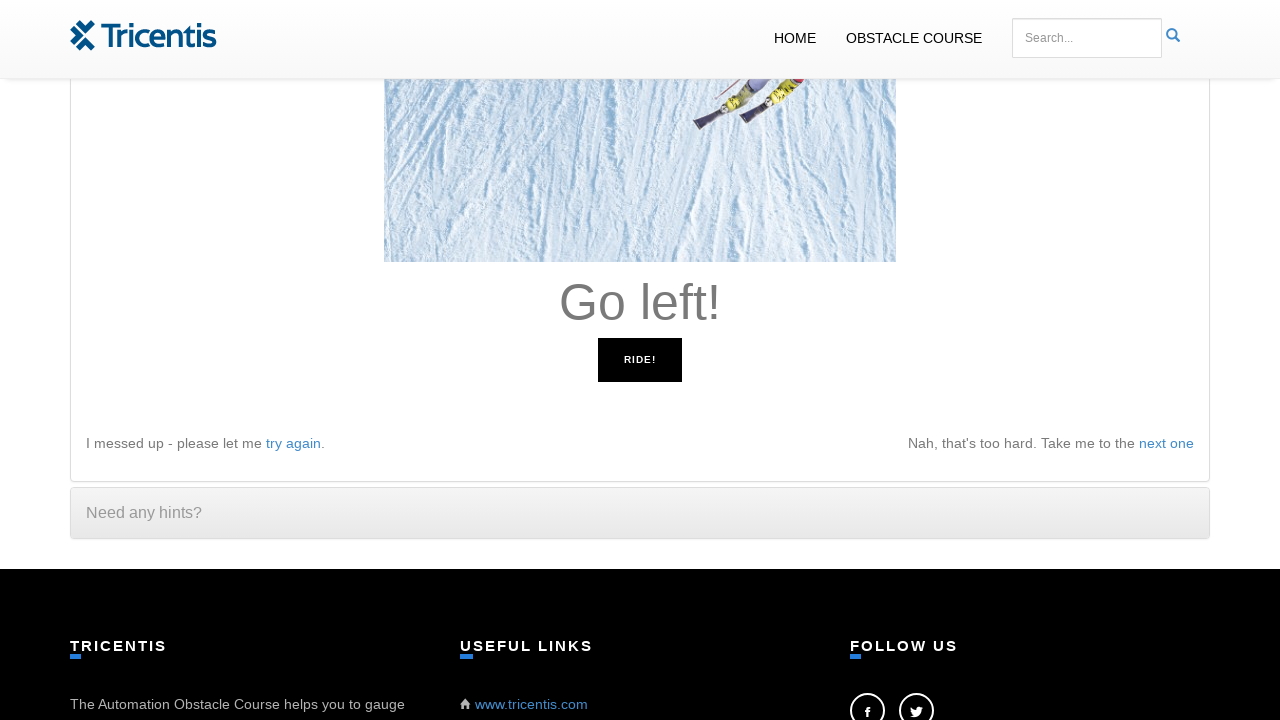

Read instruction: 'Go left!'
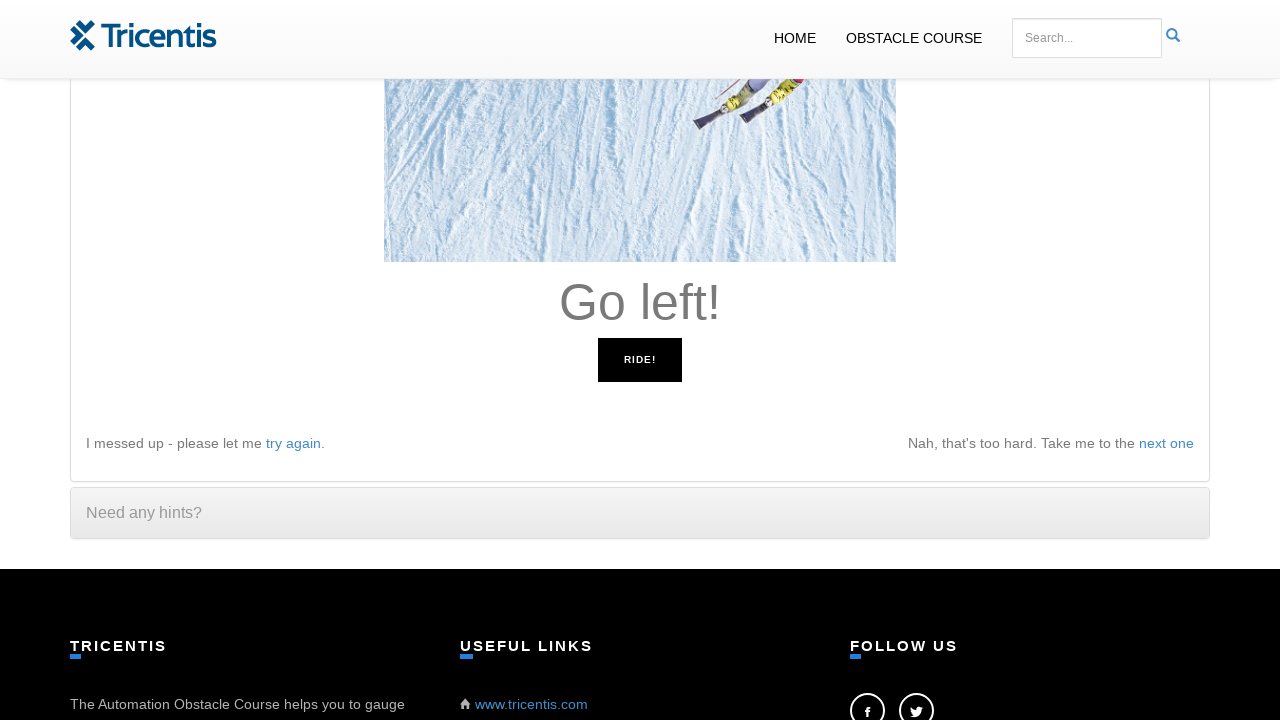

Pressed ArrowLeft key as instructed
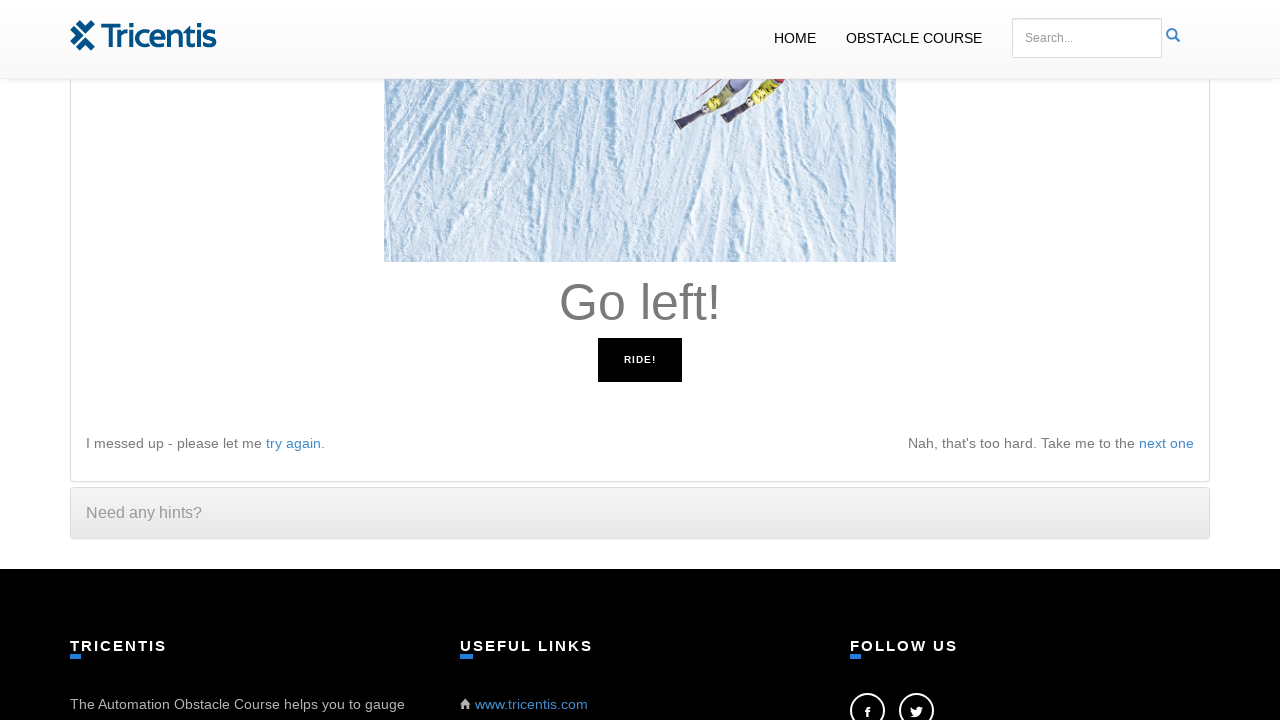

Waited 100ms before next instruction
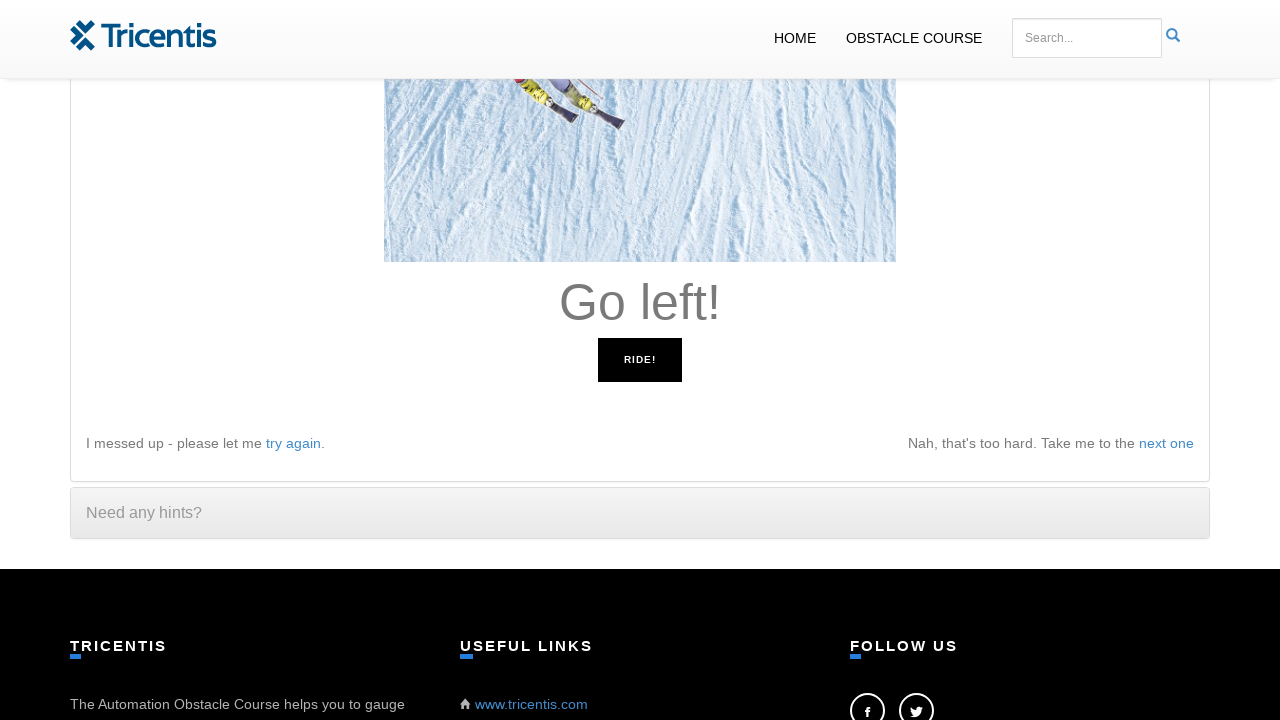

Read instruction: 'Go right!'
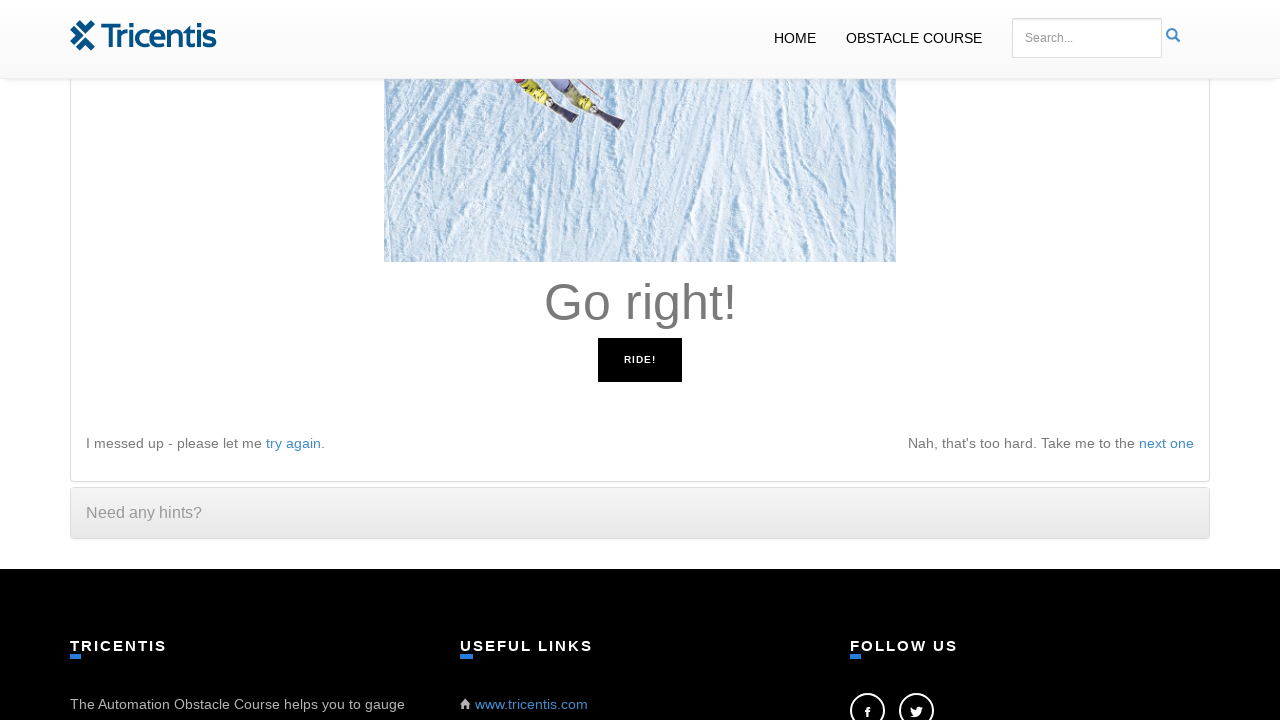

Pressed ArrowRight key as instructed
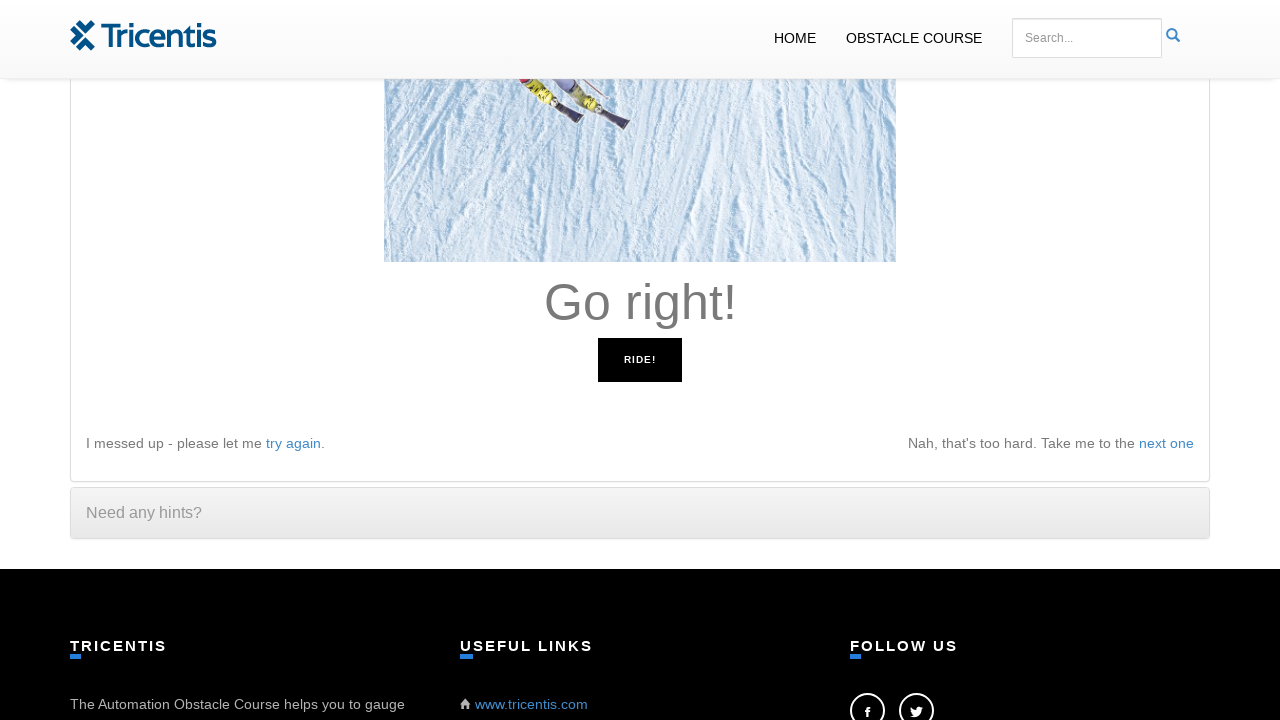

Waited 100ms before next instruction
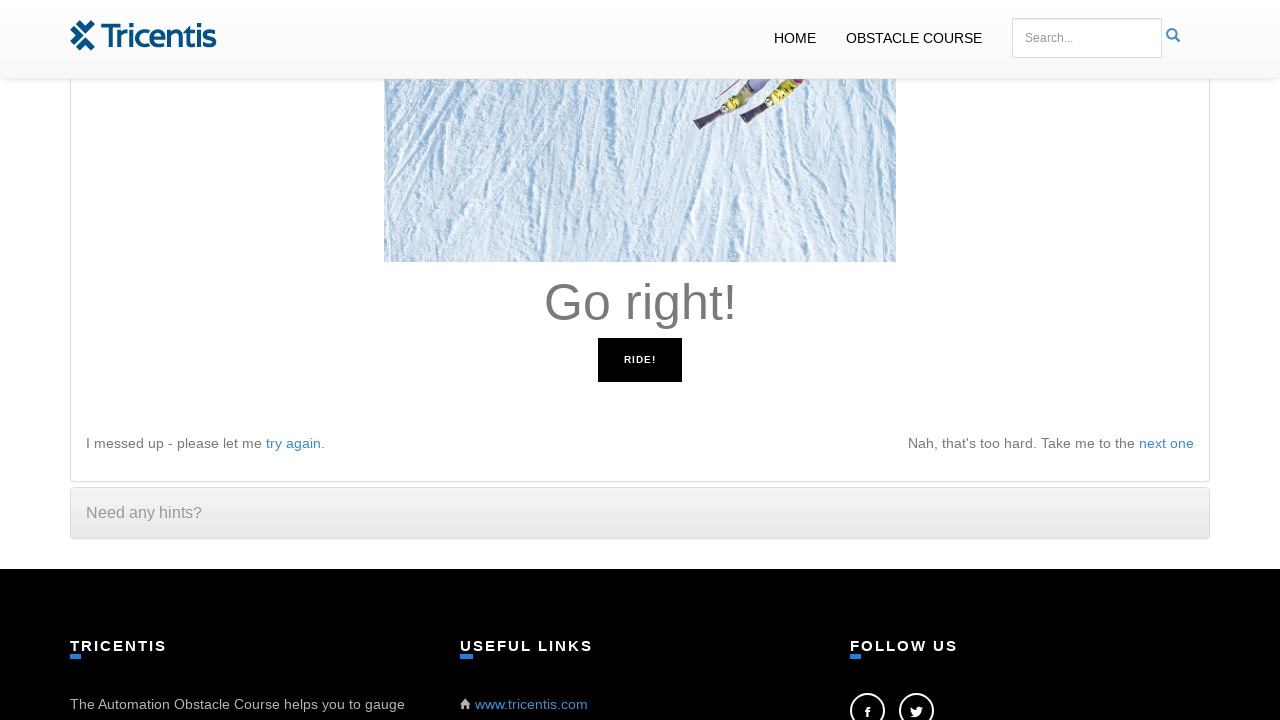

Read instruction: 'Go right!'
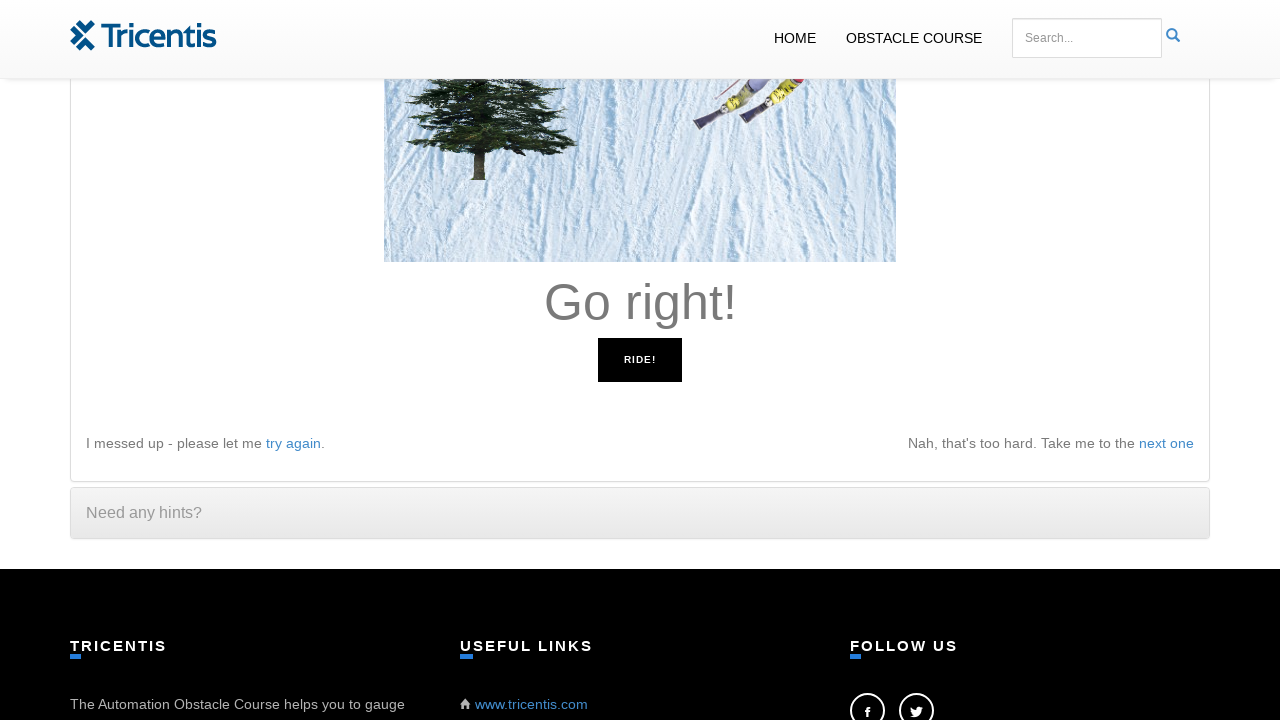

Pressed ArrowRight key as instructed
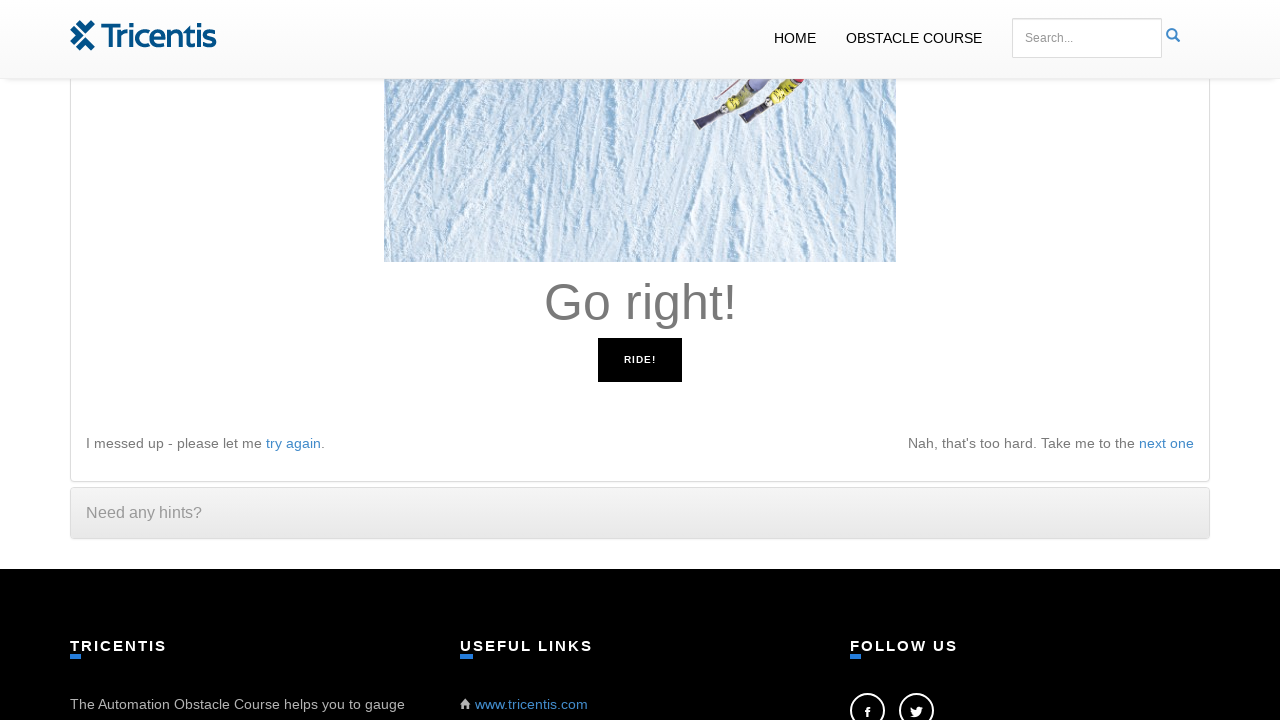

Waited 100ms before next instruction
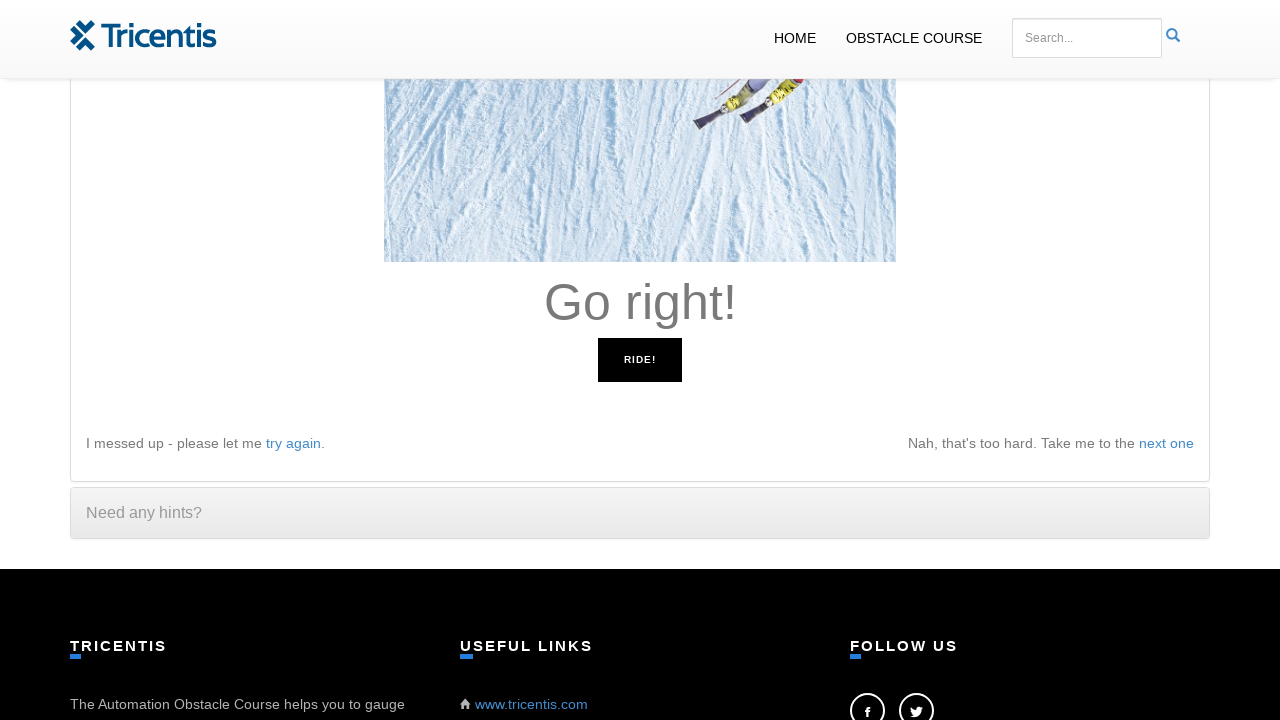

Read instruction: 'Go right!'
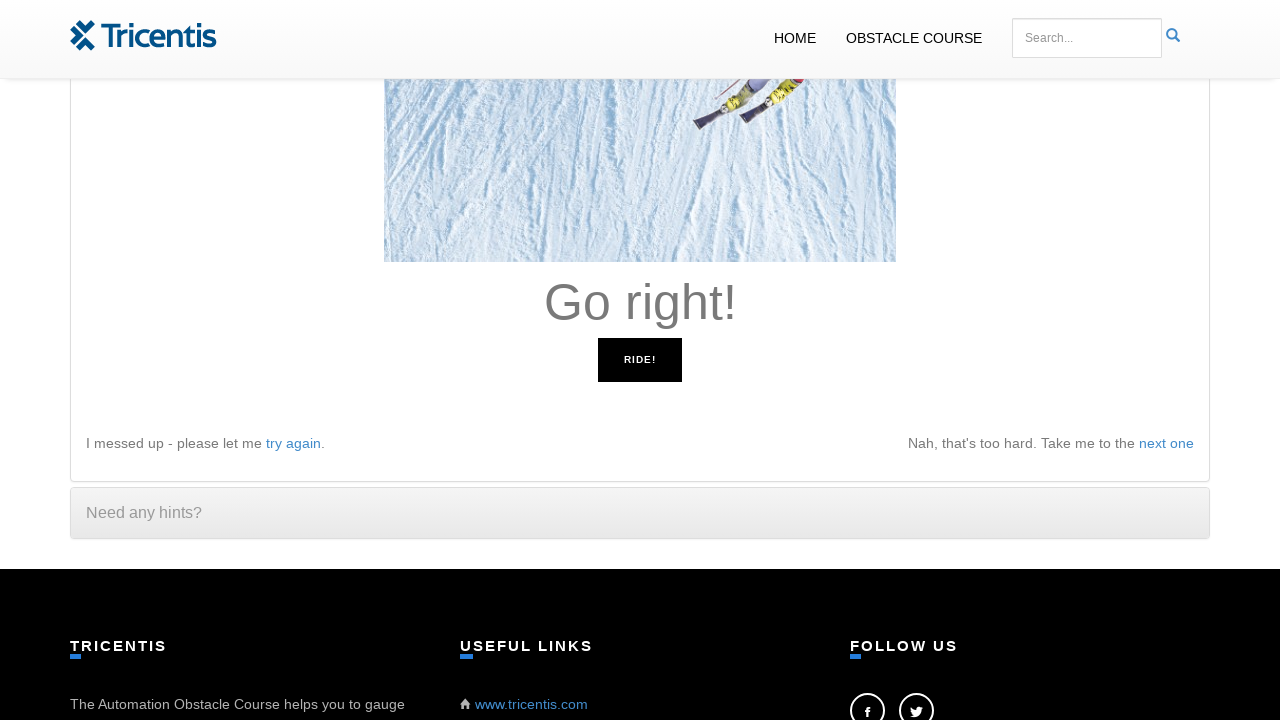

Pressed ArrowRight key as instructed
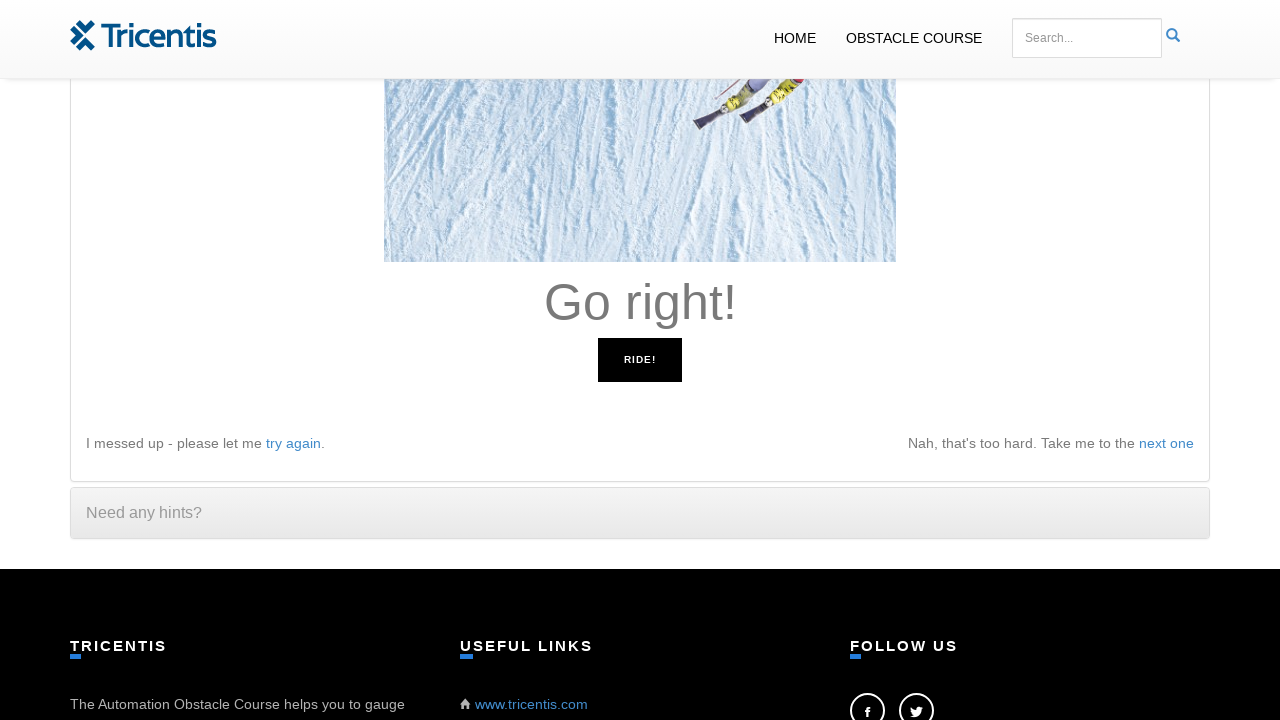

Waited 100ms before next instruction
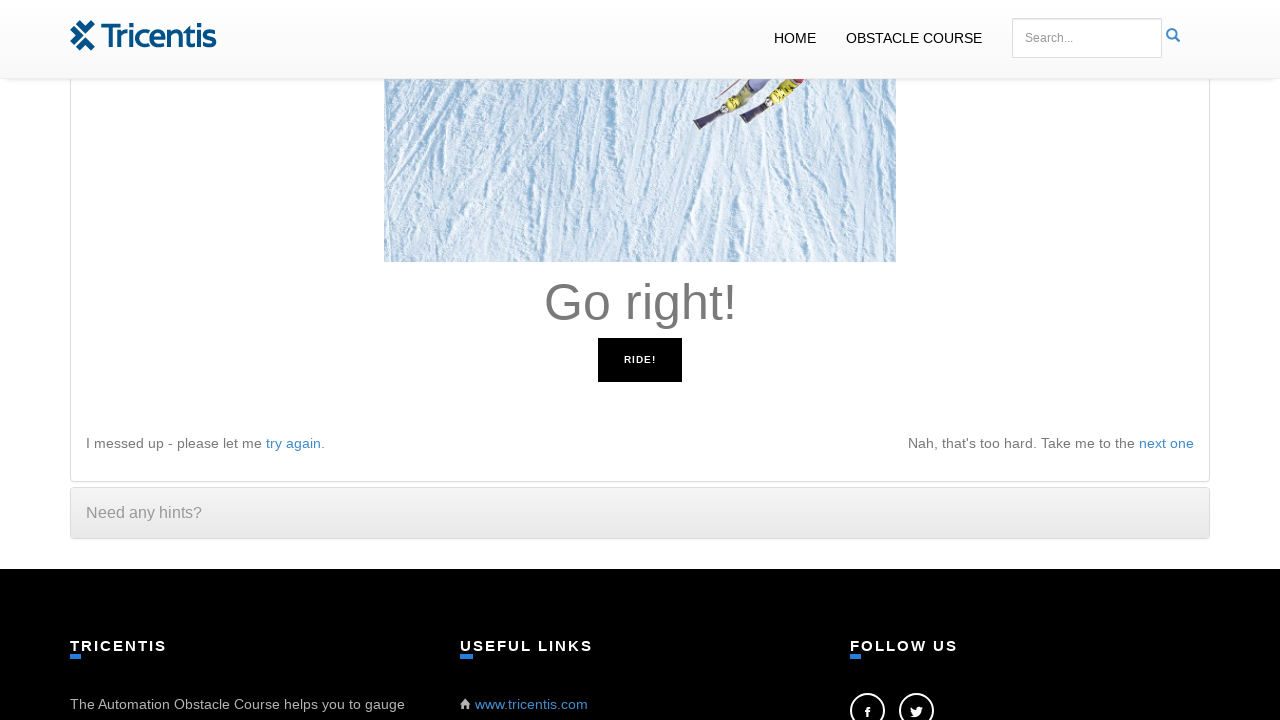

Read instruction: 'Go left!'
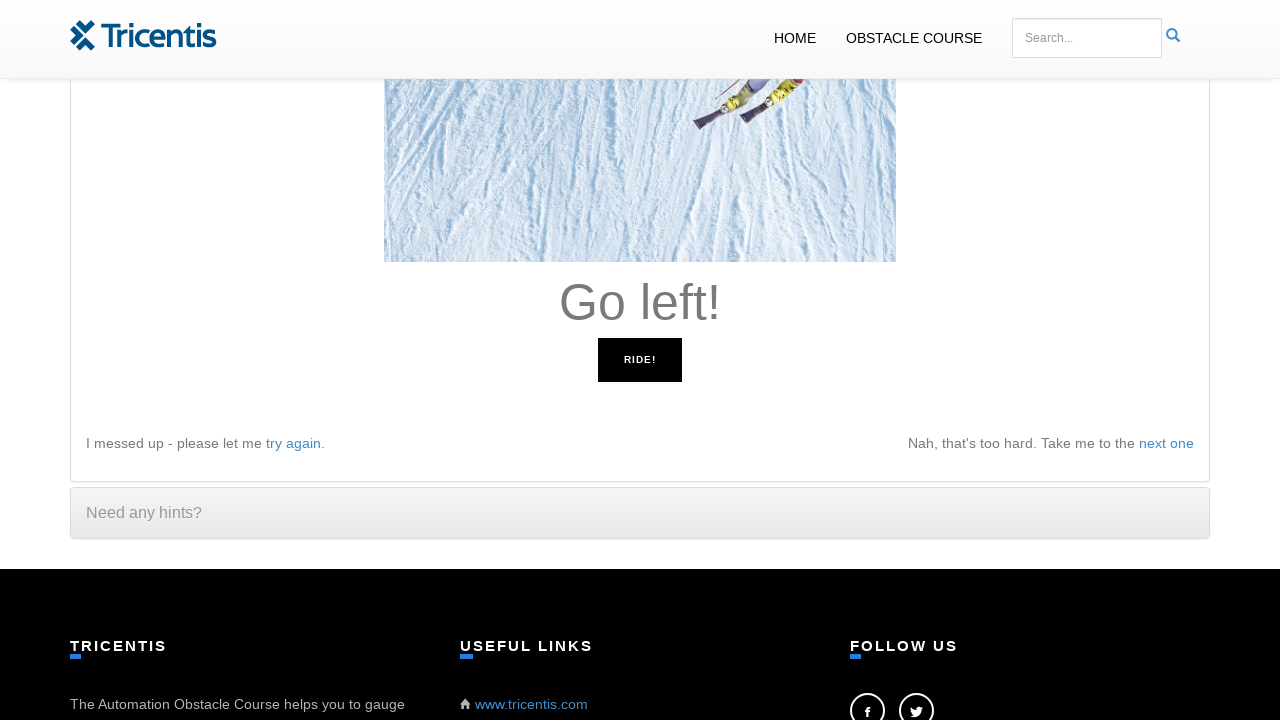

Pressed ArrowLeft key as instructed
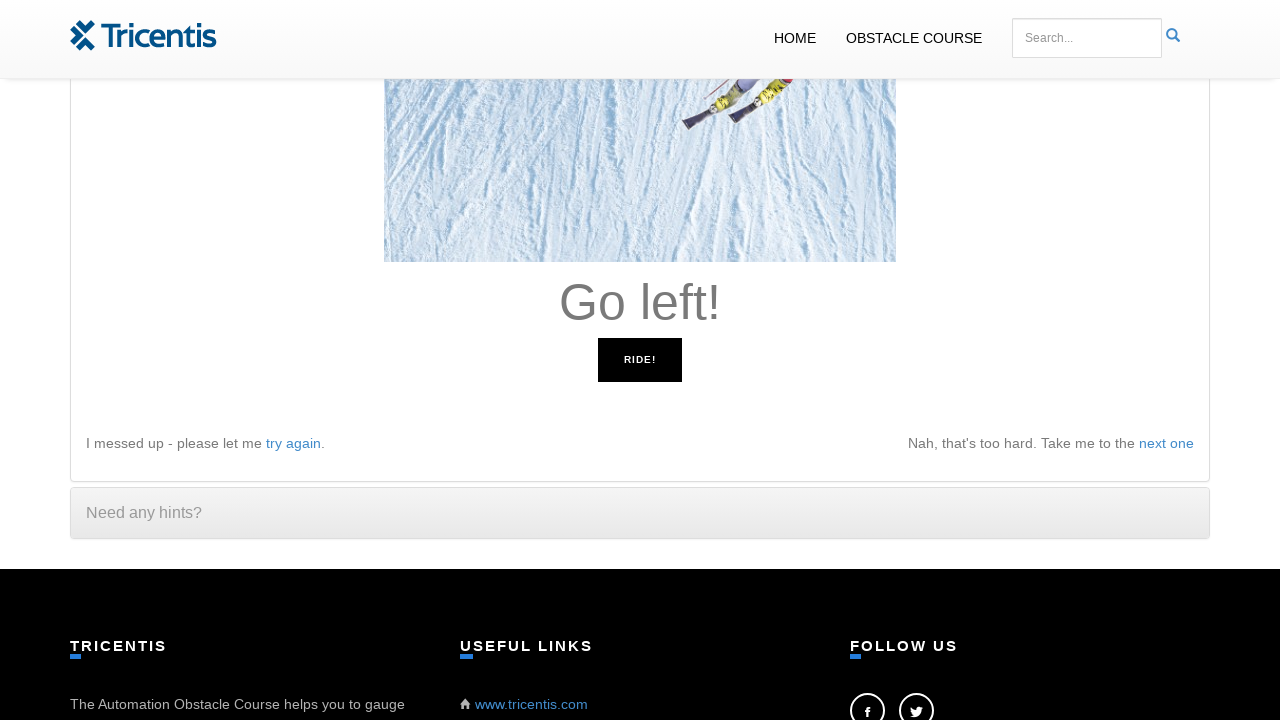

Waited 100ms before next instruction
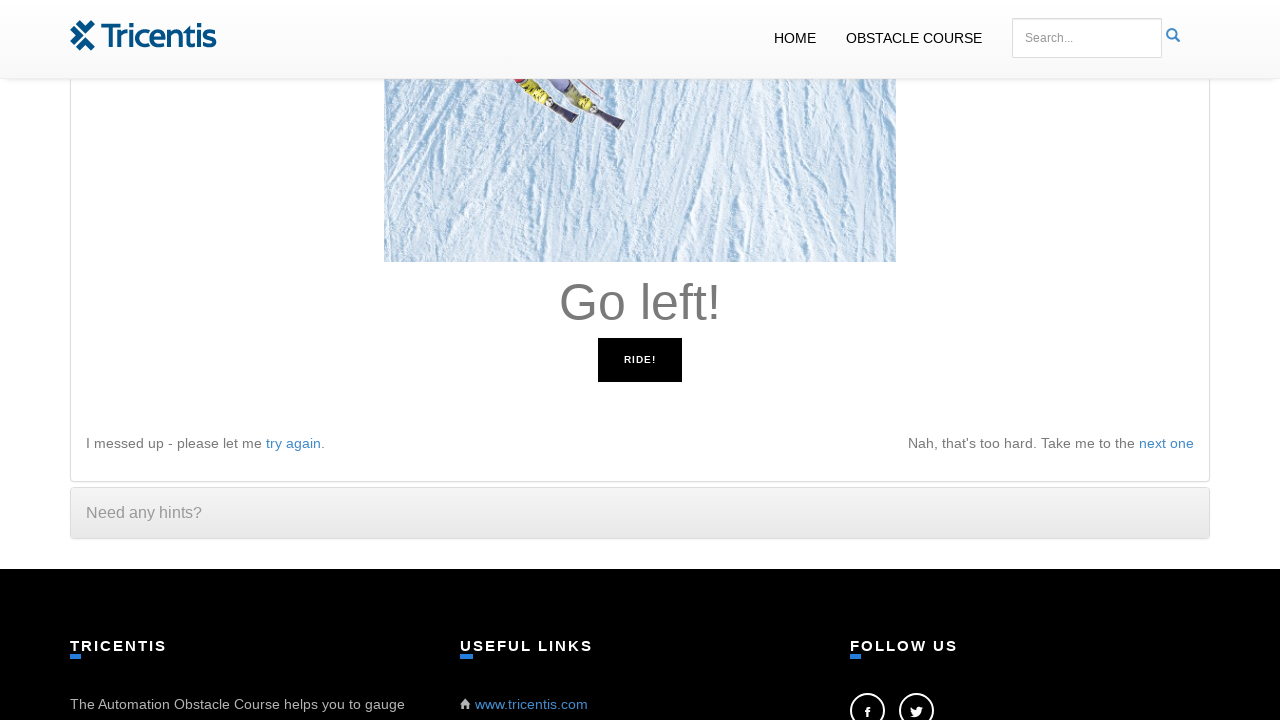

Read instruction: 'Go left!'
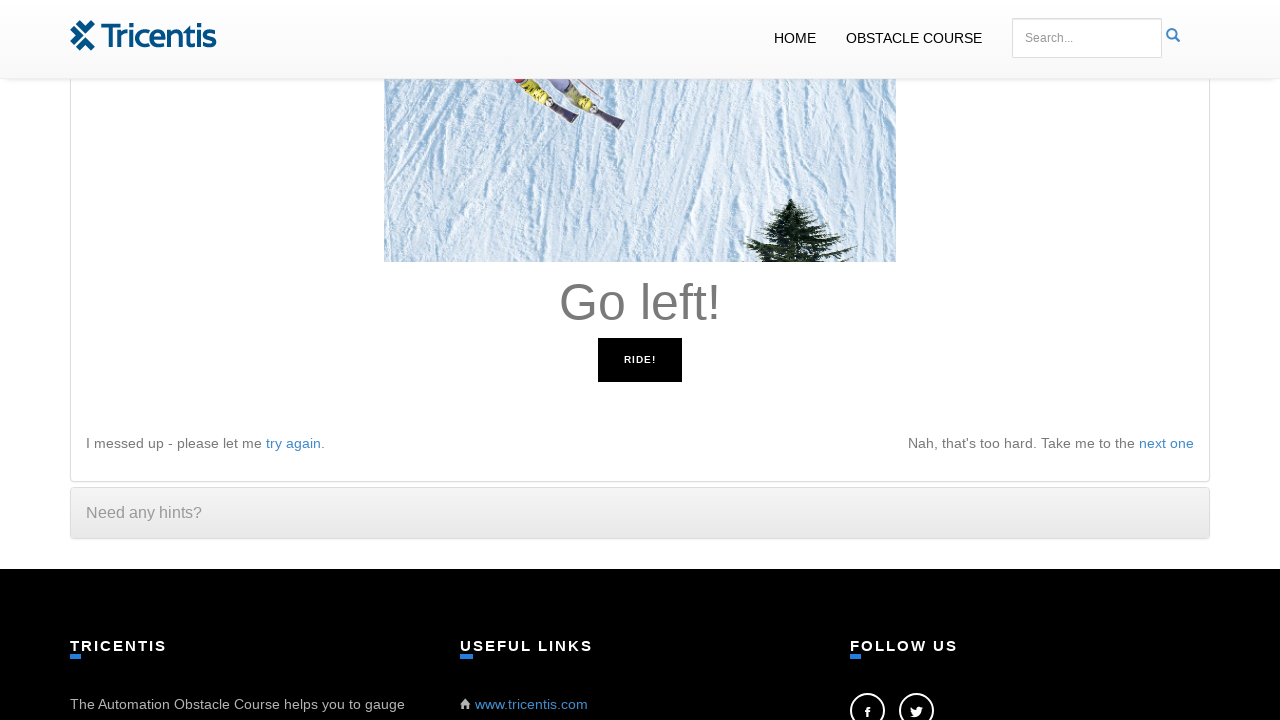

Pressed ArrowLeft key as instructed
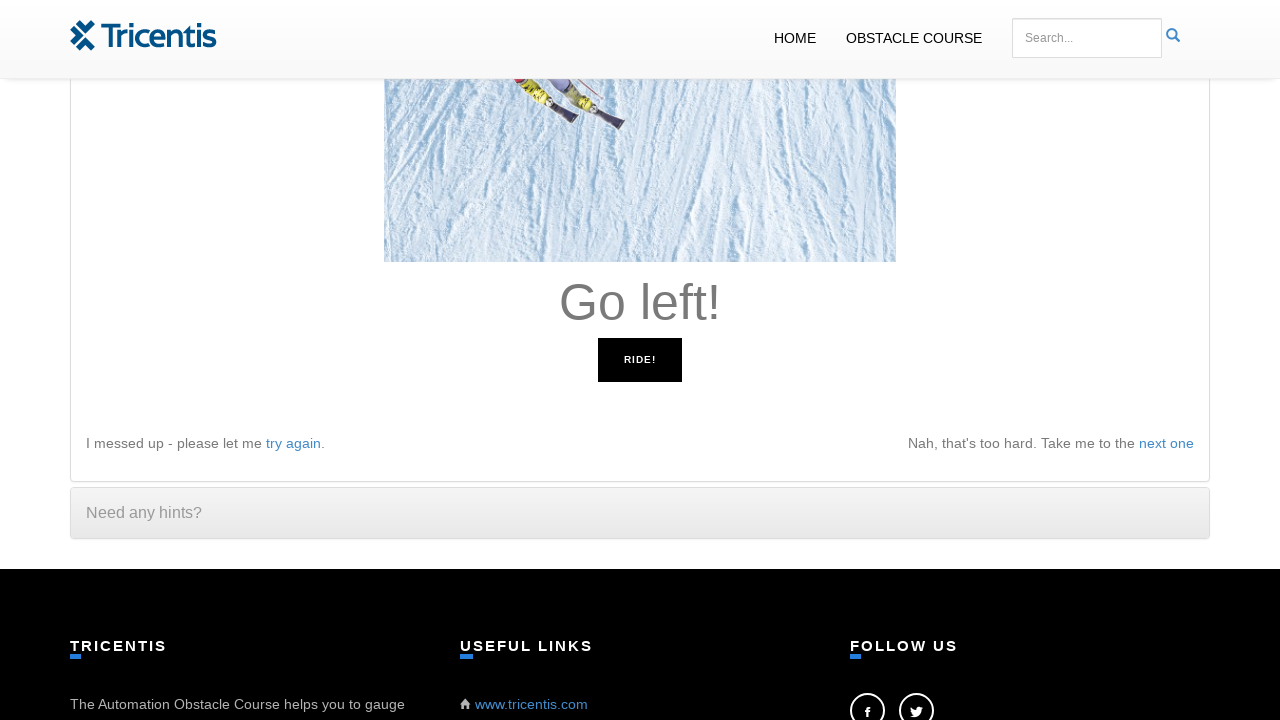

Waited 100ms before next instruction
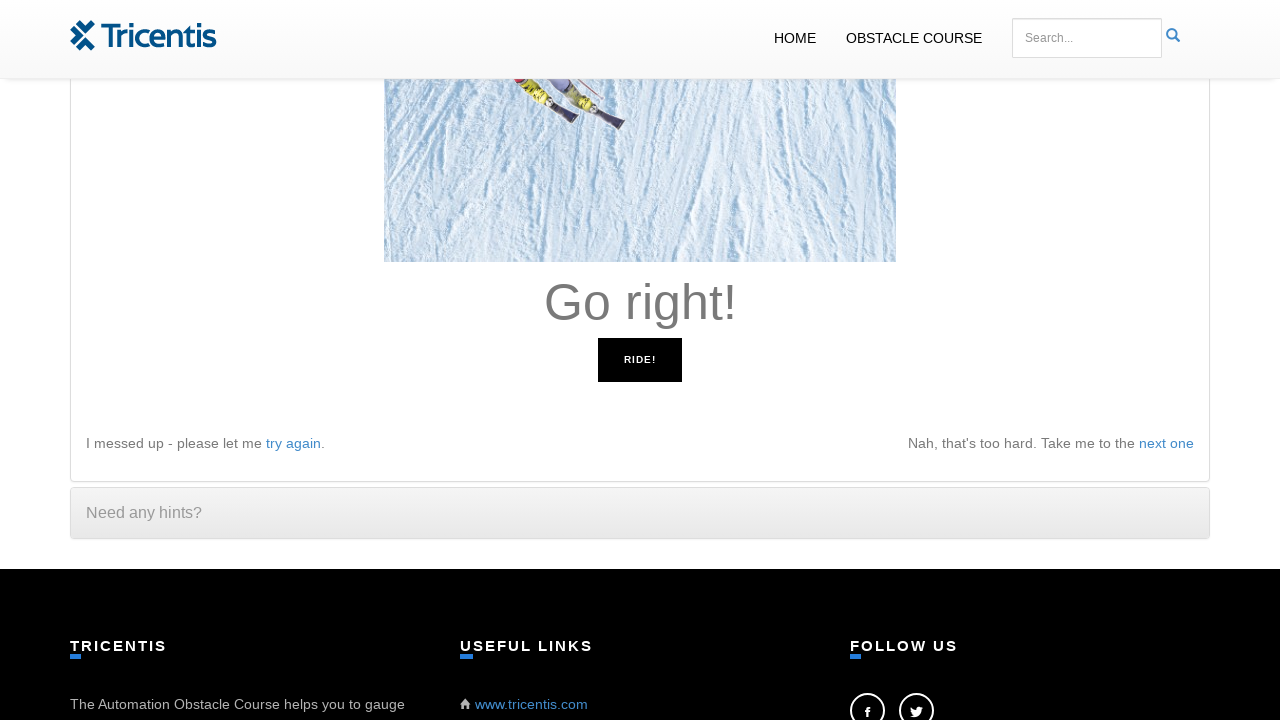

Read instruction: 'Go right!'
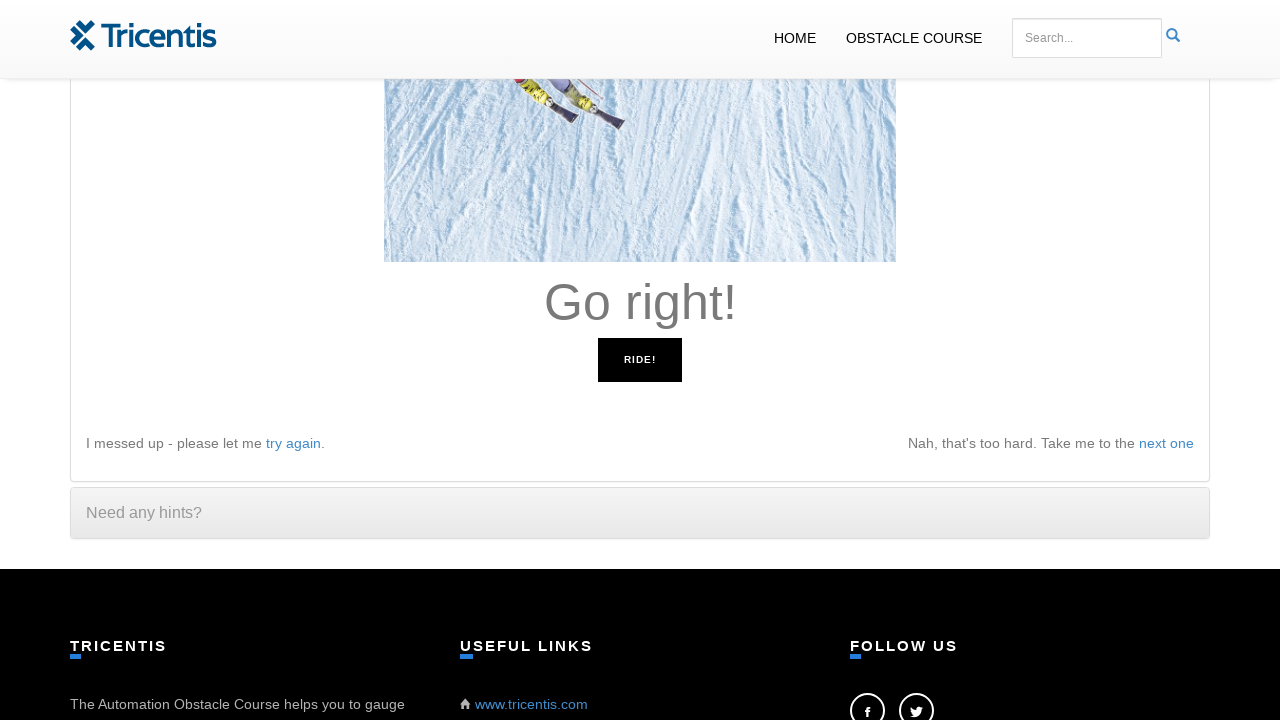

Pressed ArrowRight key as instructed
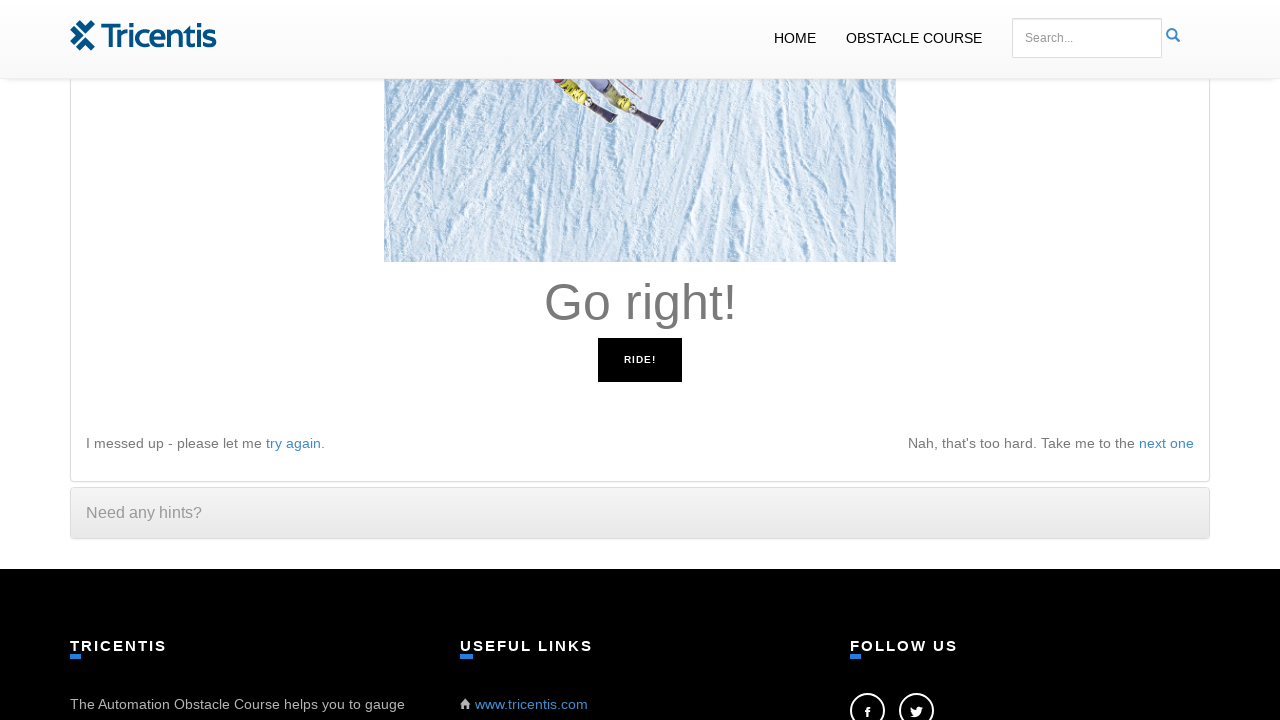

Waited 100ms before next instruction
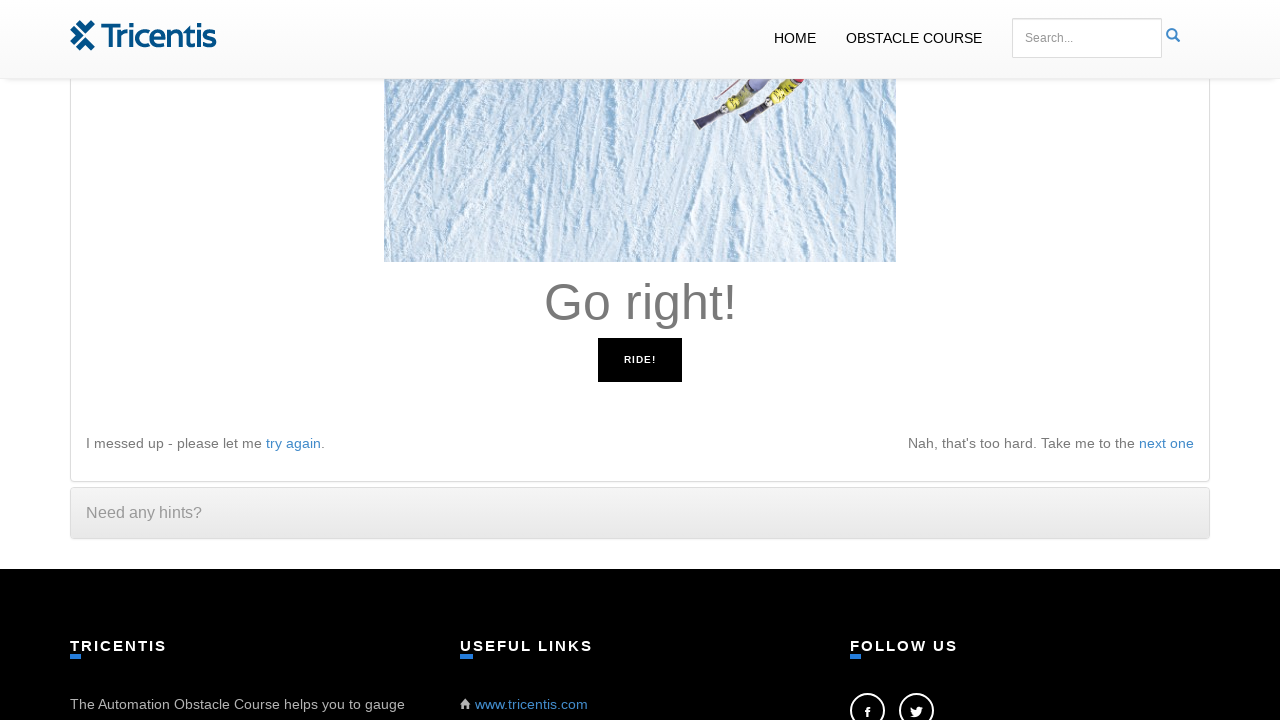

Read instruction: 'Go right!'
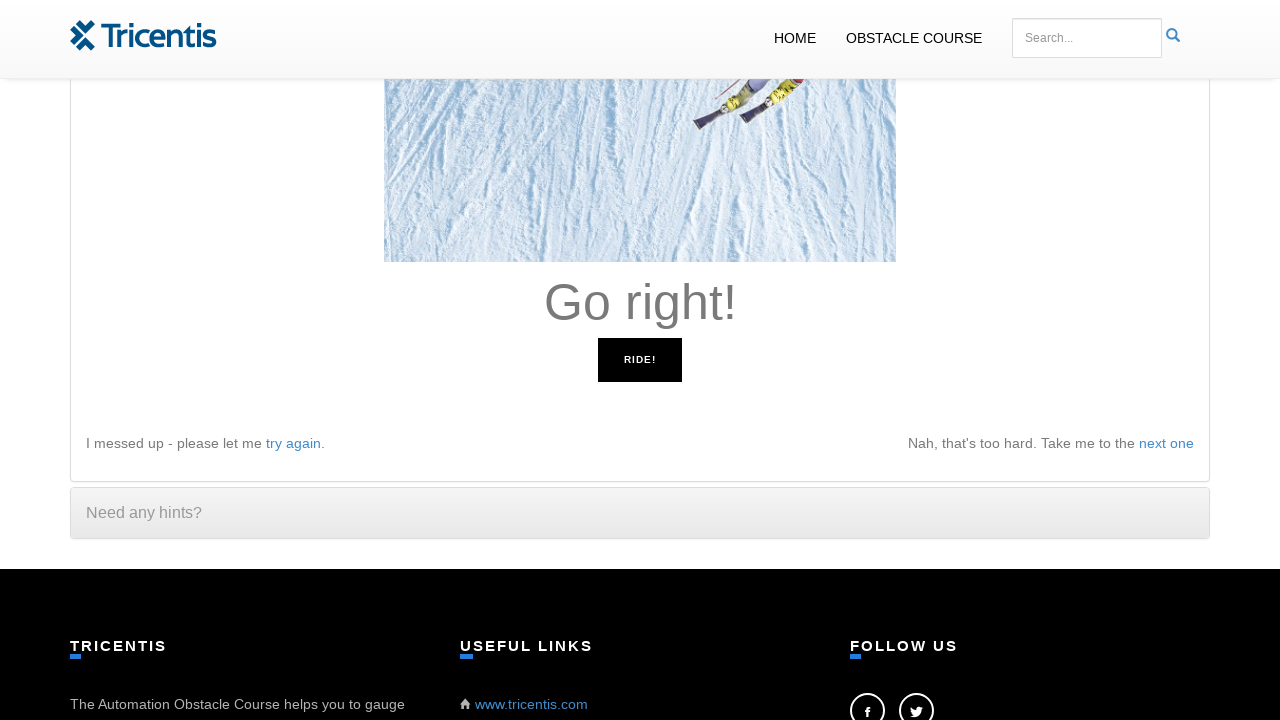

Pressed ArrowRight key as instructed
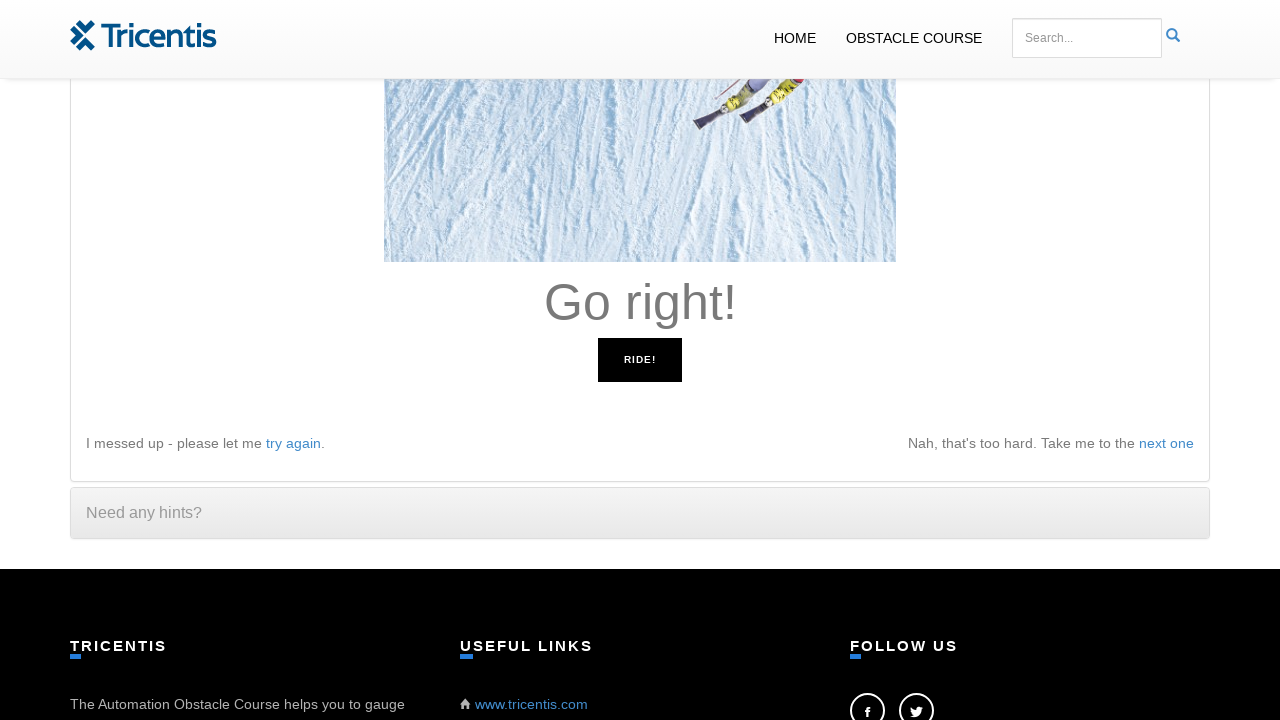

Waited 100ms before next instruction
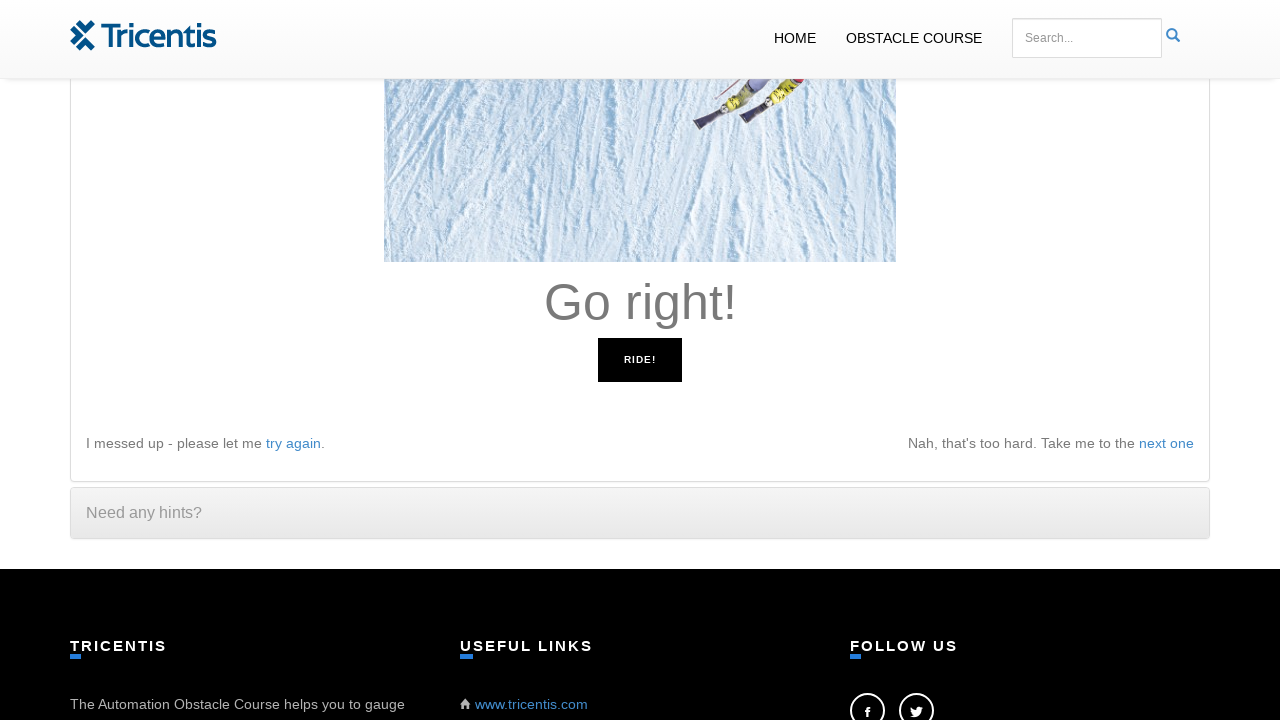

Read instruction: 'Go right!'
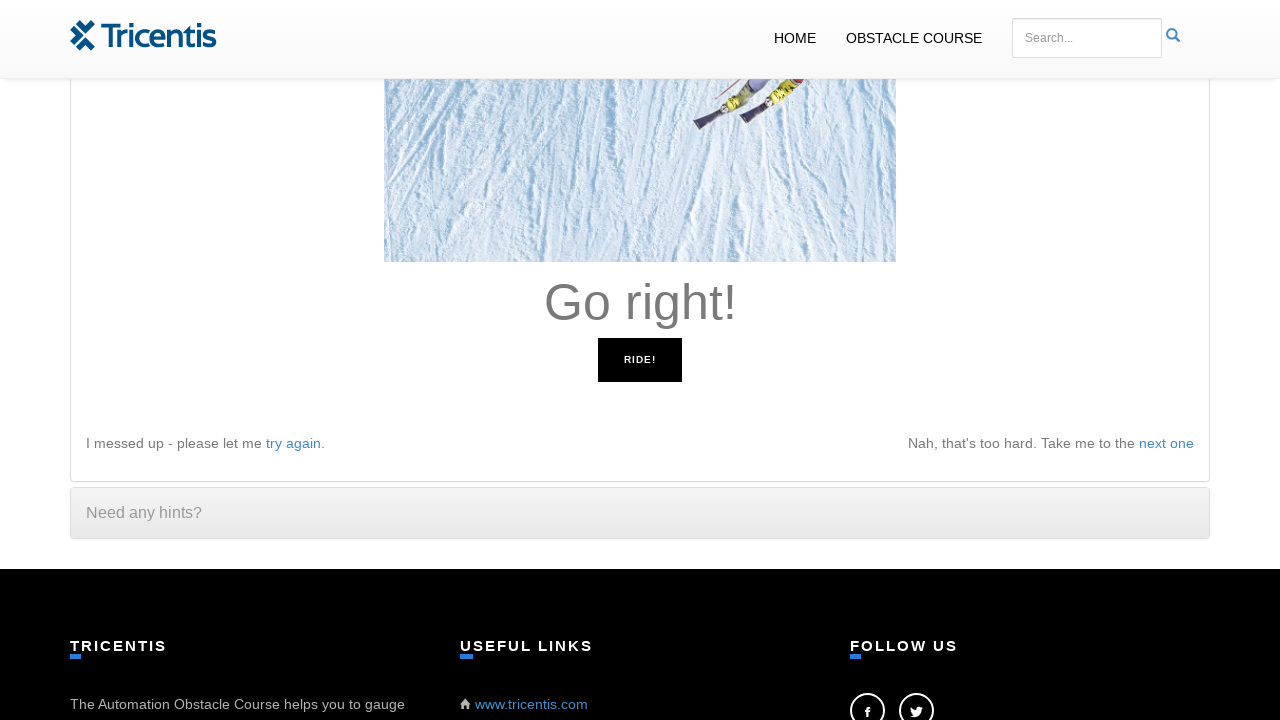

Pressed ArrowRight key as instructed
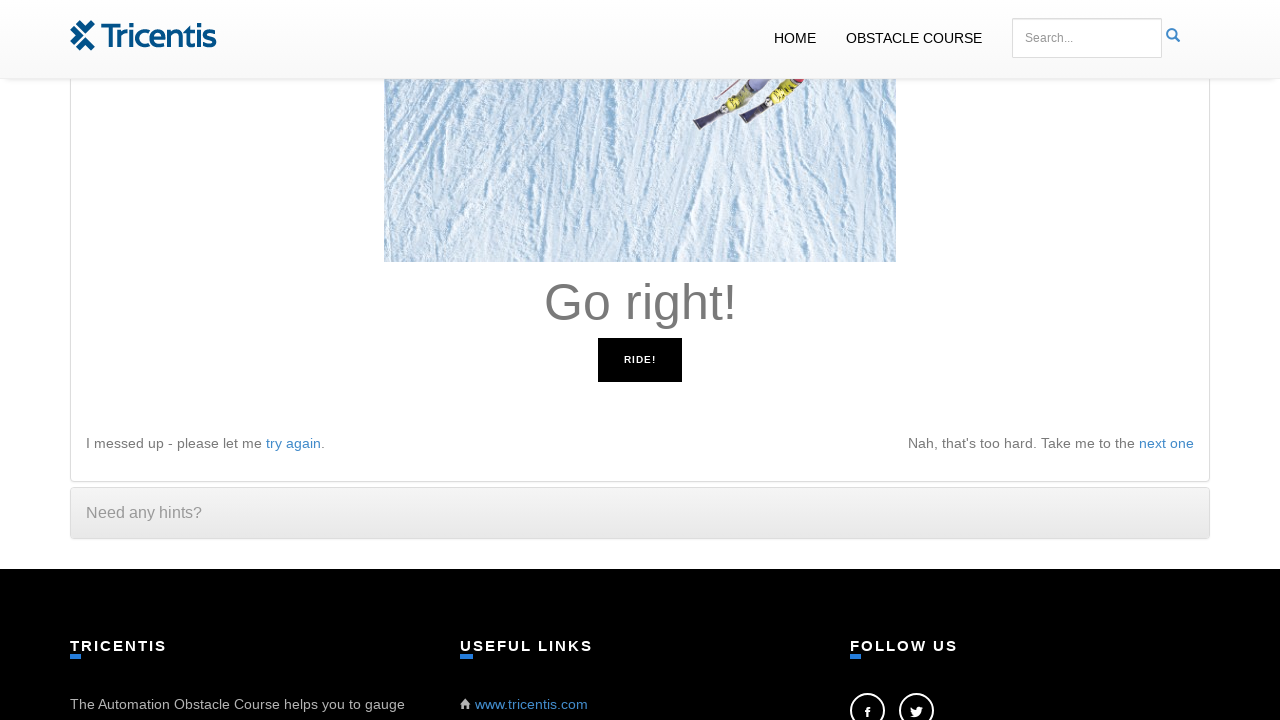

Waited 100ms before next instruction
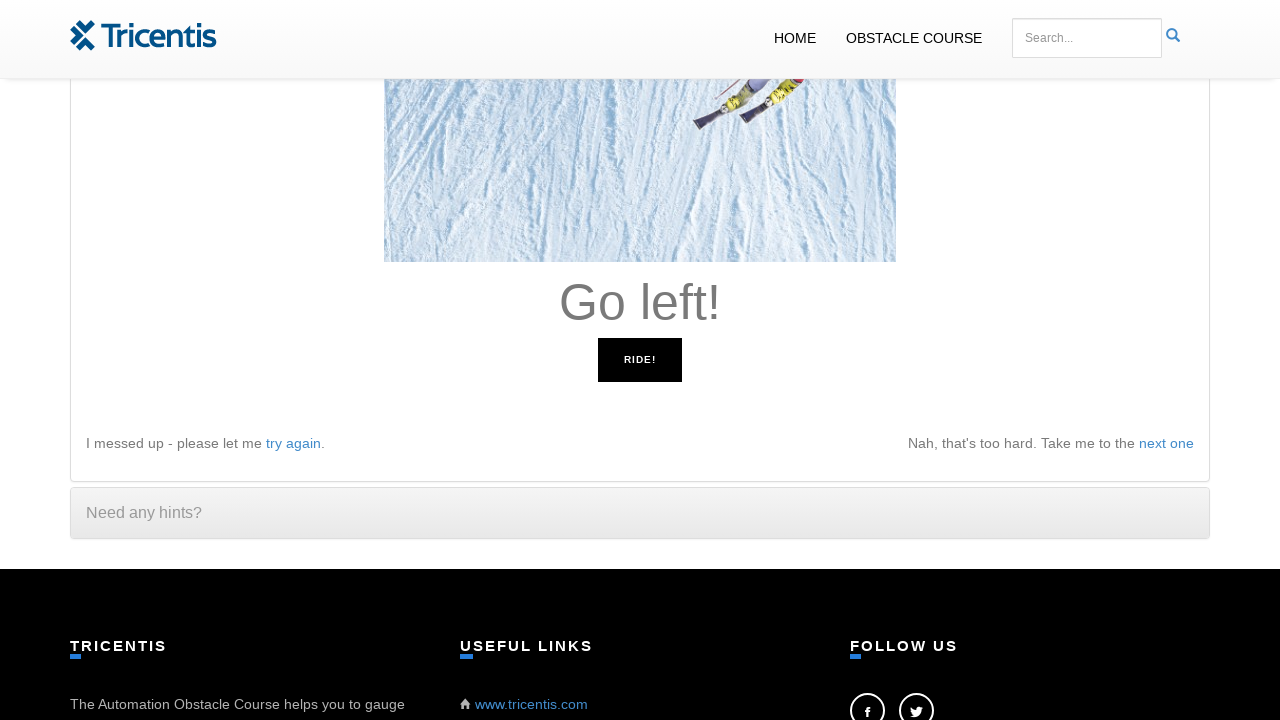

Read instruction: 'Go left!'
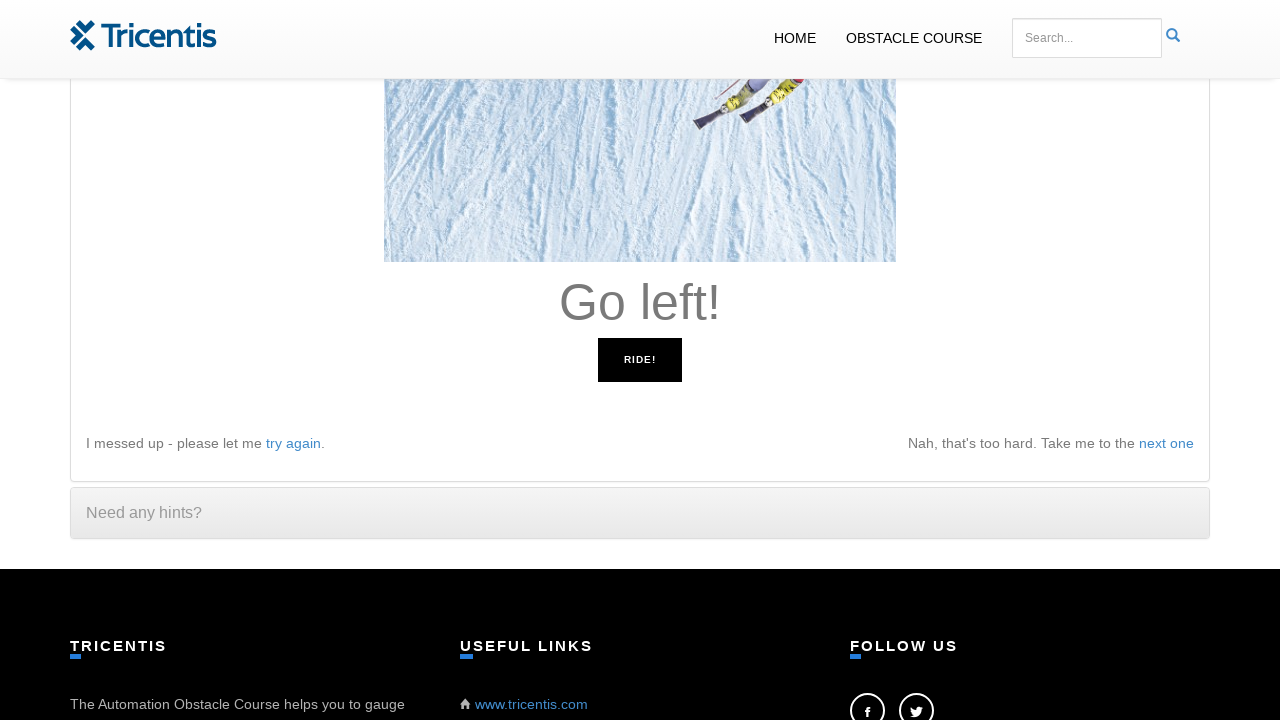

Pressed ArrowLeft key as instructed
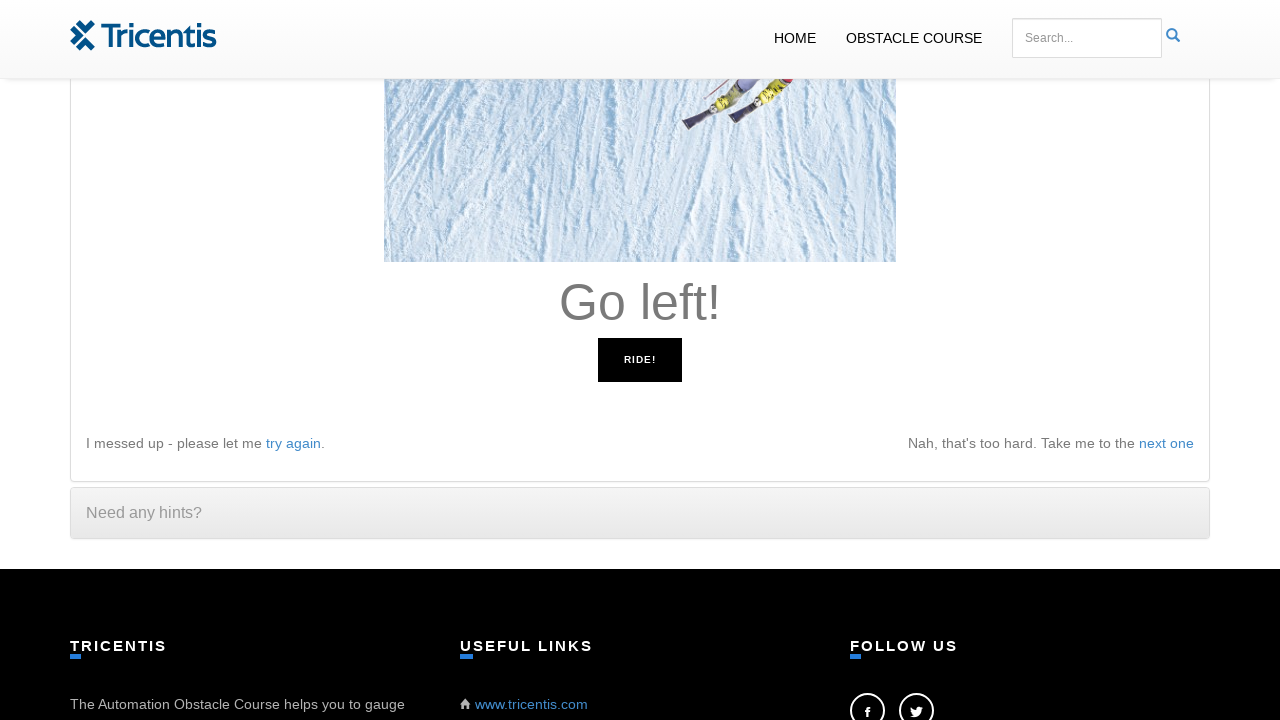

Waited 100ms before next instruction
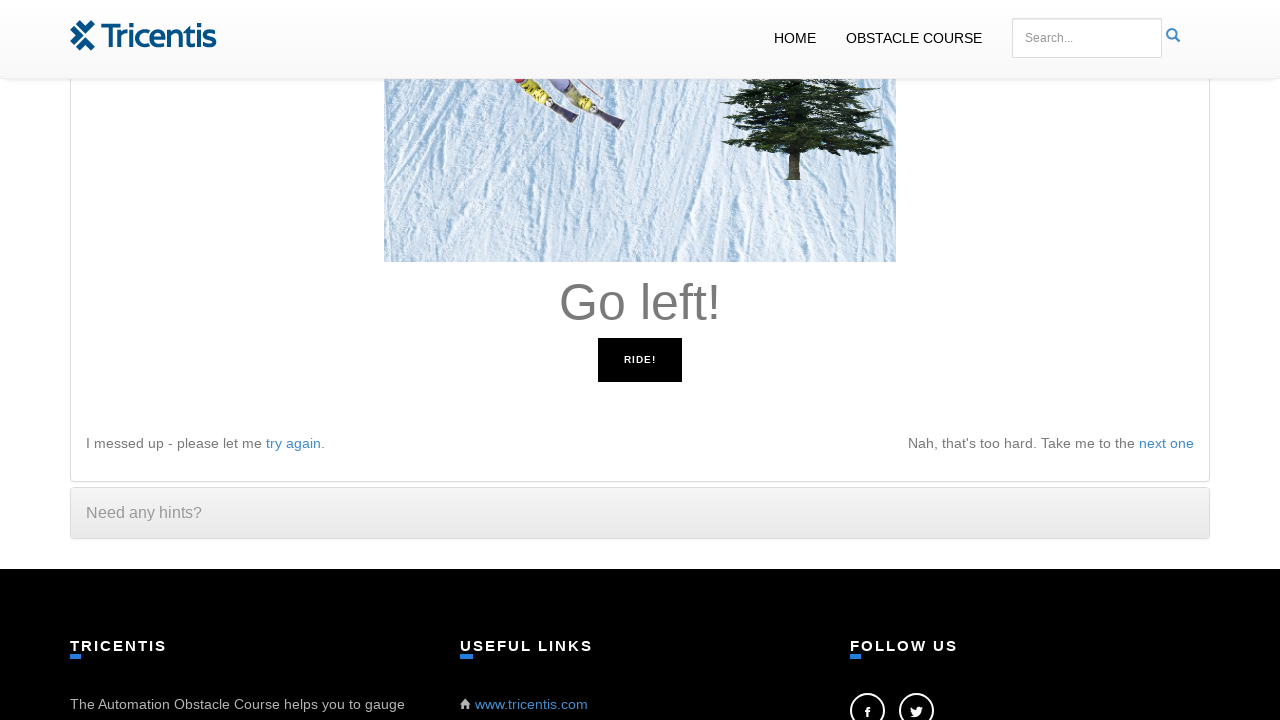

Read instruction: 'Go left!'
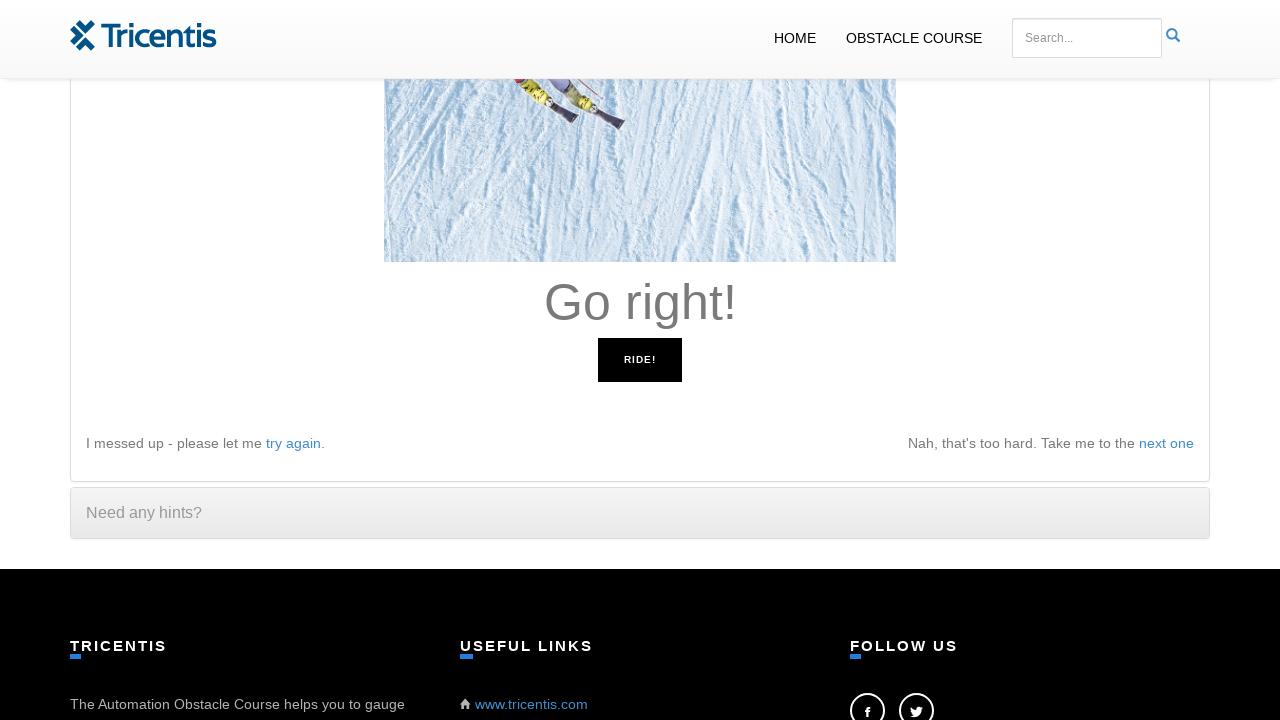

Pressed ArrowLeft key as instructed
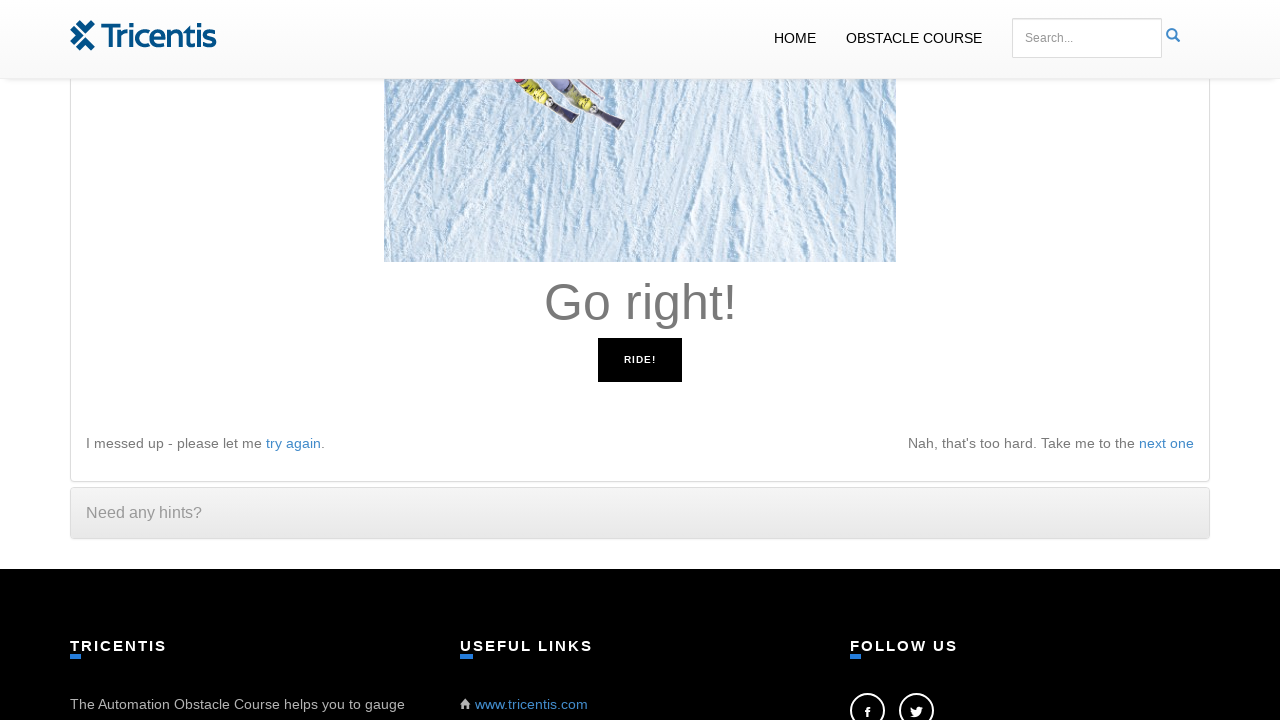

Waited 100ms before next instruction
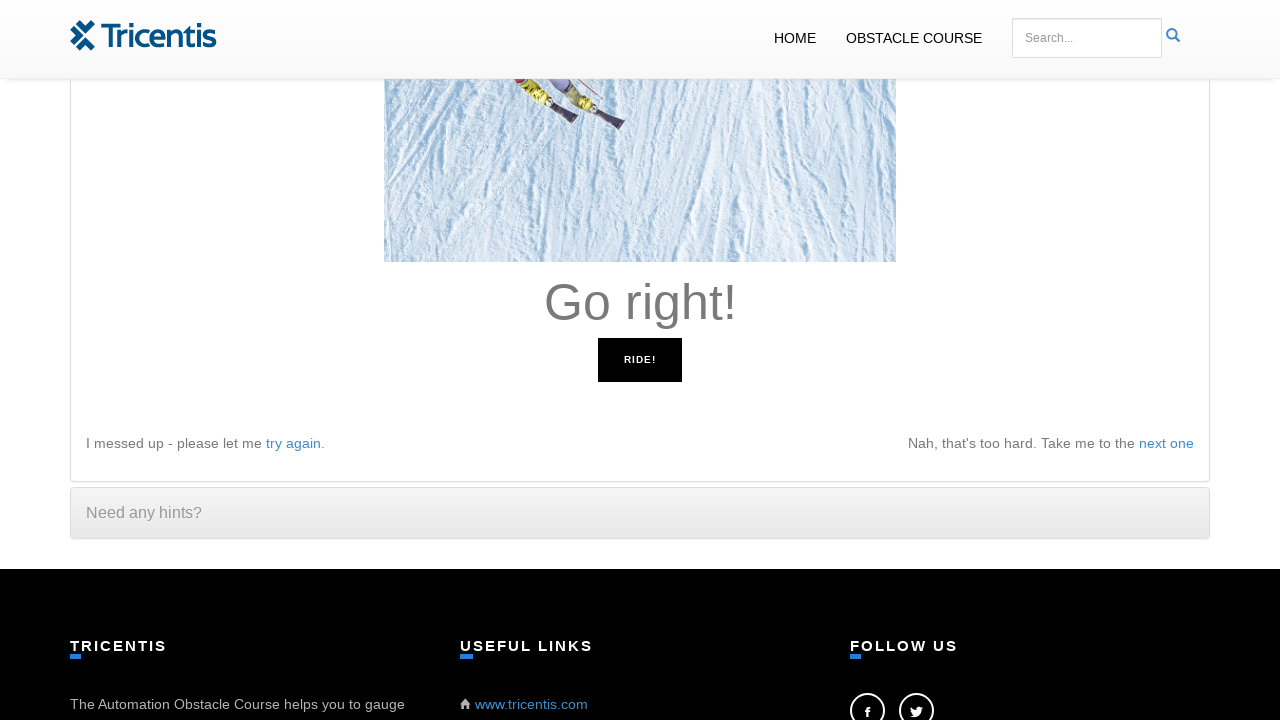

Read instruction: 'Go right!'
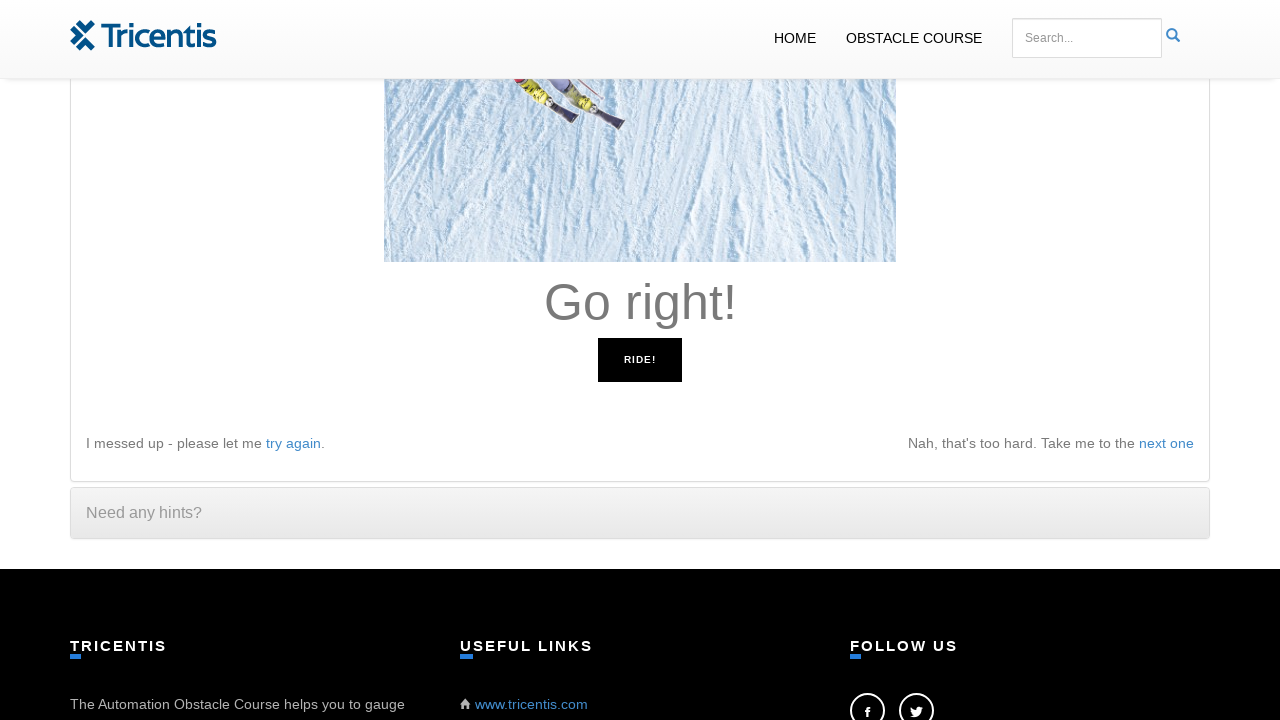

Pressed ArrowRight key as instructed
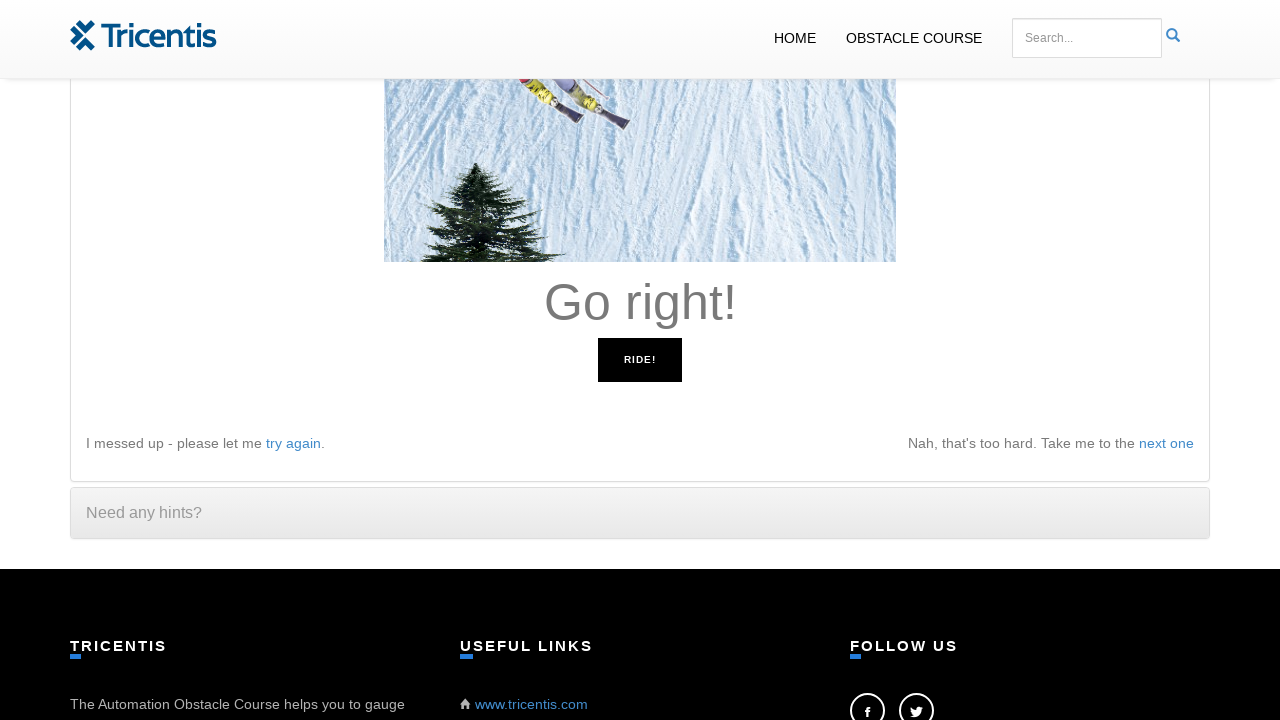

Waited 100ms before next instruction
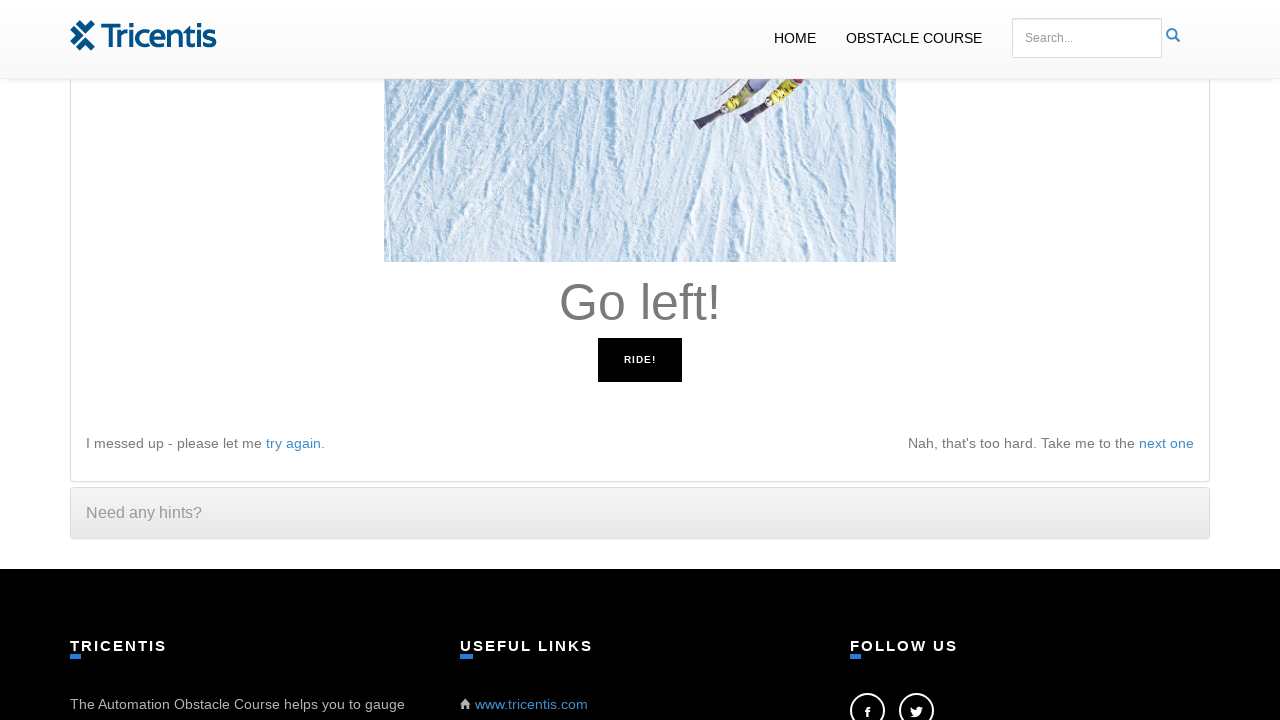

Read instruction: 'Go left!'
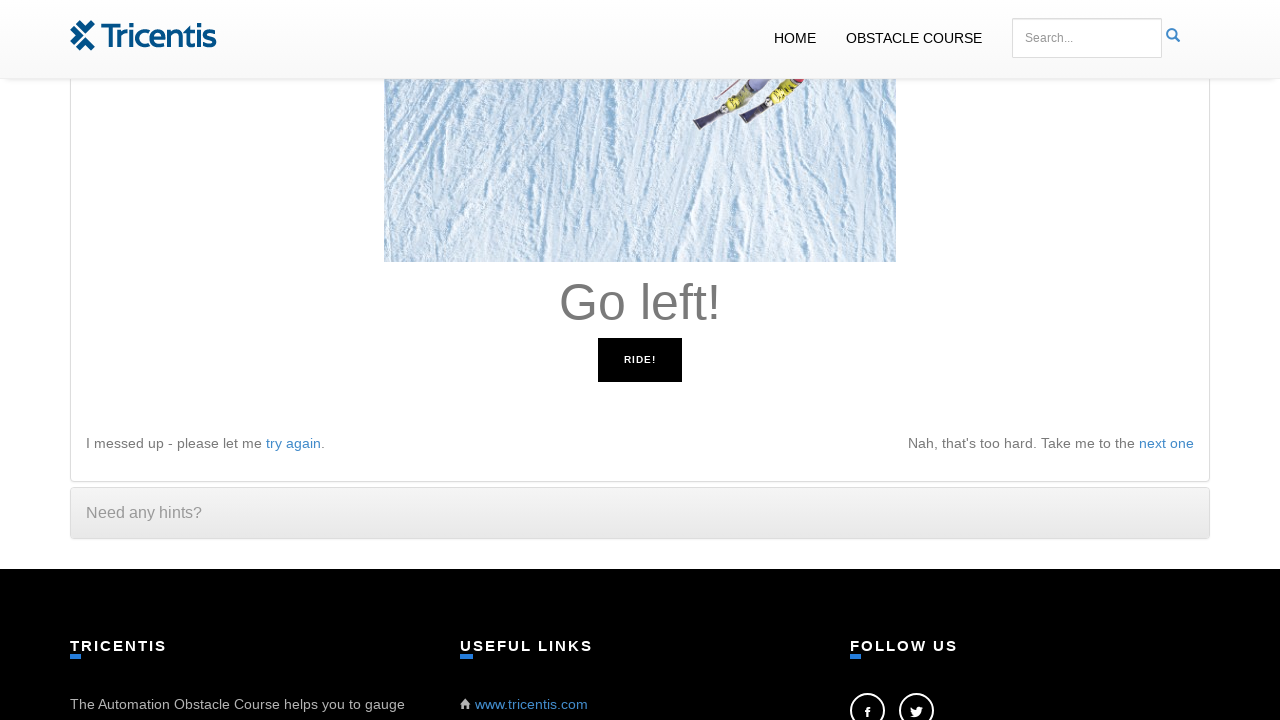

Pressed ArrowLeft key as instructed
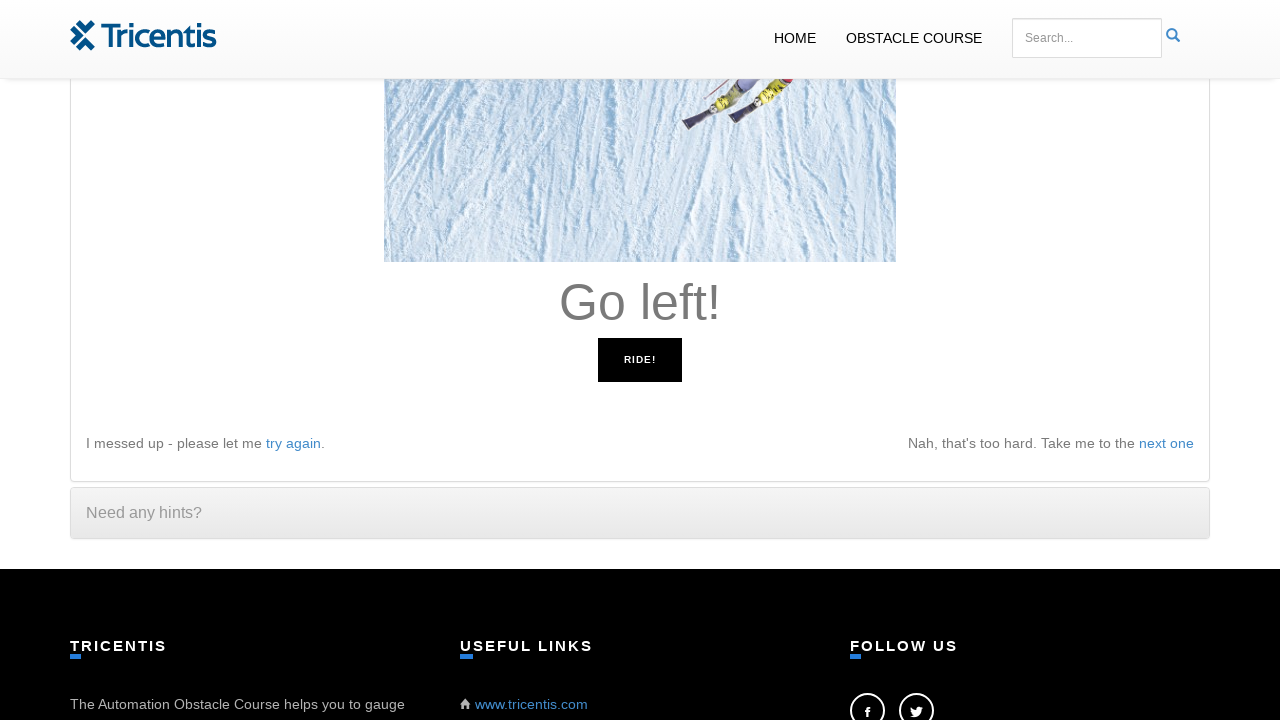

Waited 100ms before next instruction
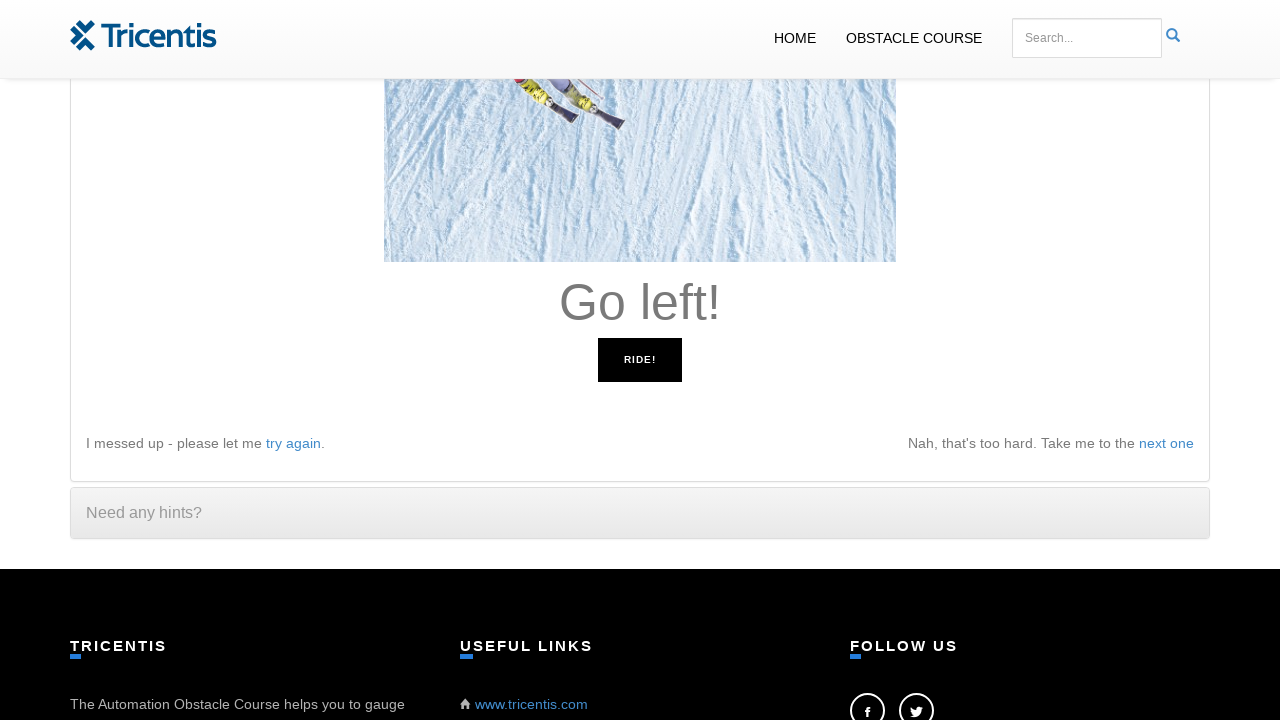

Read instruction: 'Go left!'
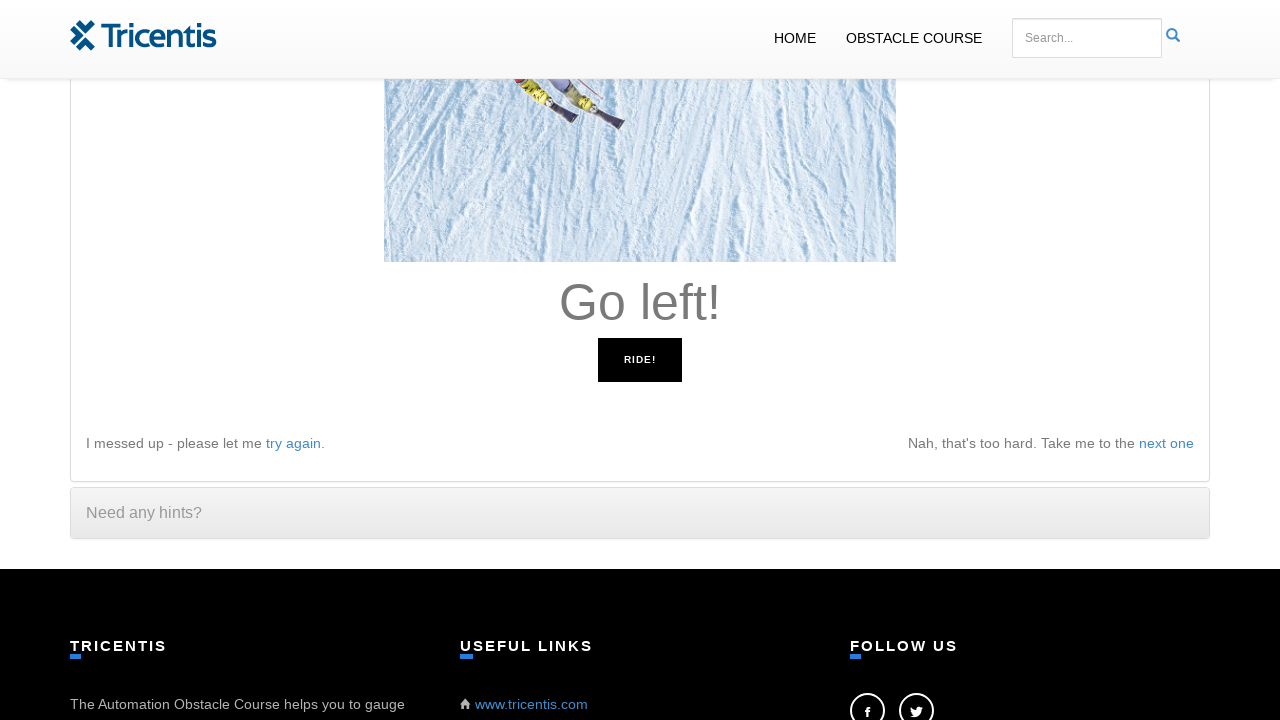

Pressed ArrowLeft key as instructed
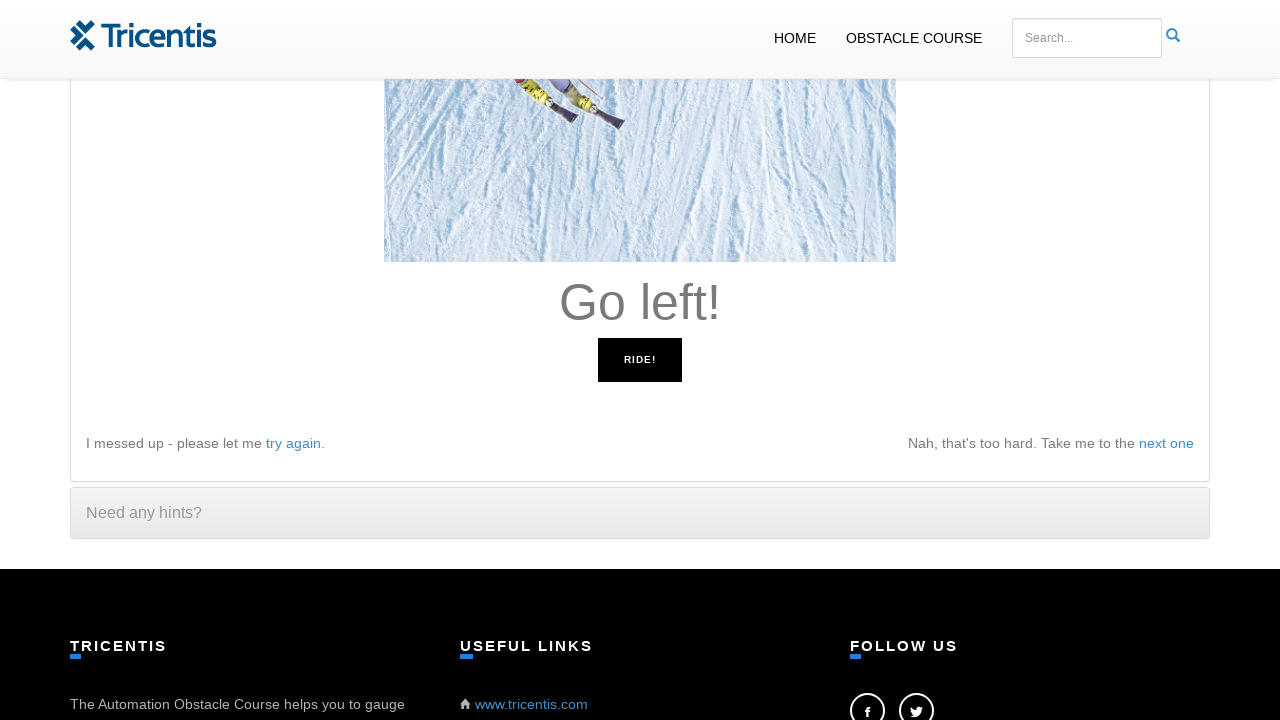

Waited 100ms before next instruction
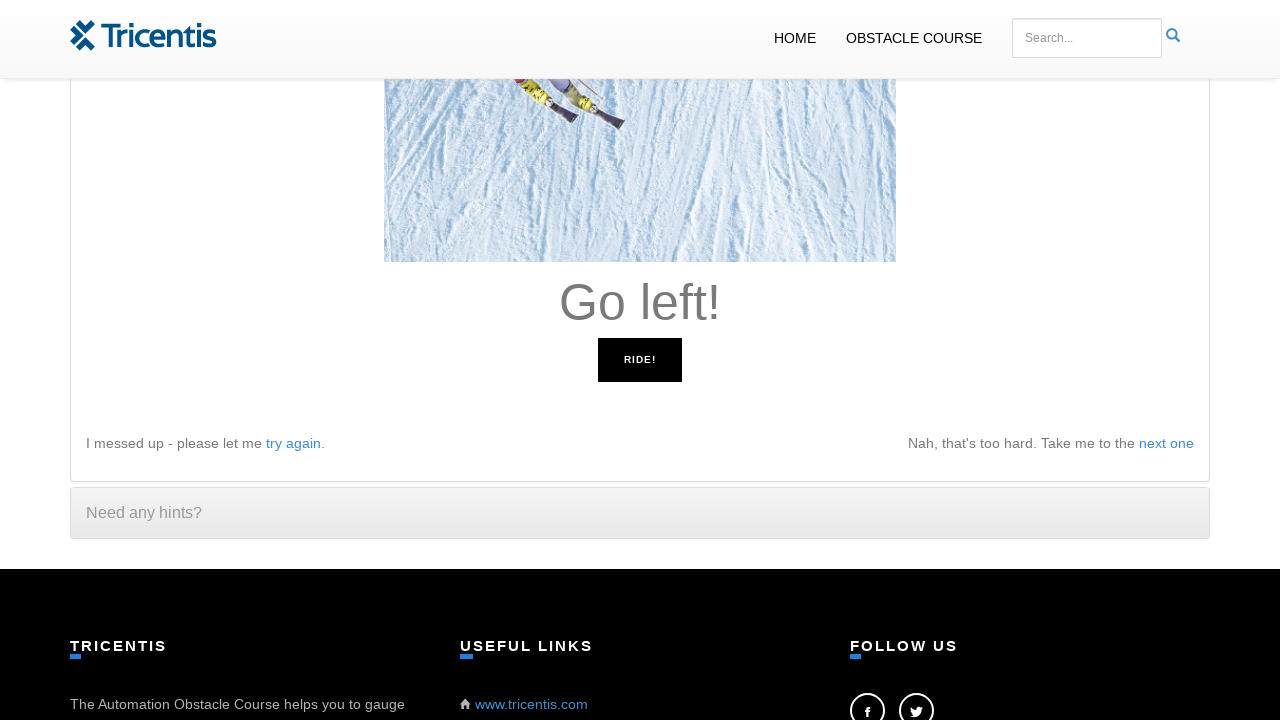

Read instruction: 'Go left!'
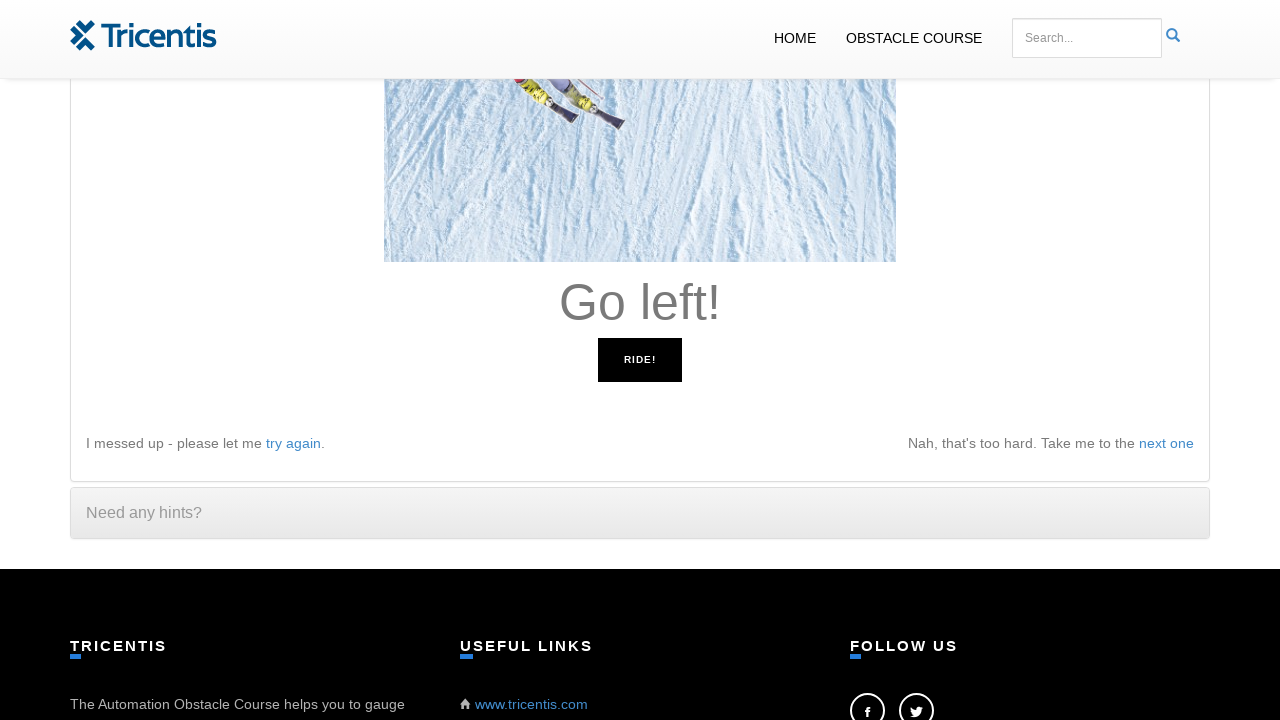

Pressed ArrowLeft key as instructed
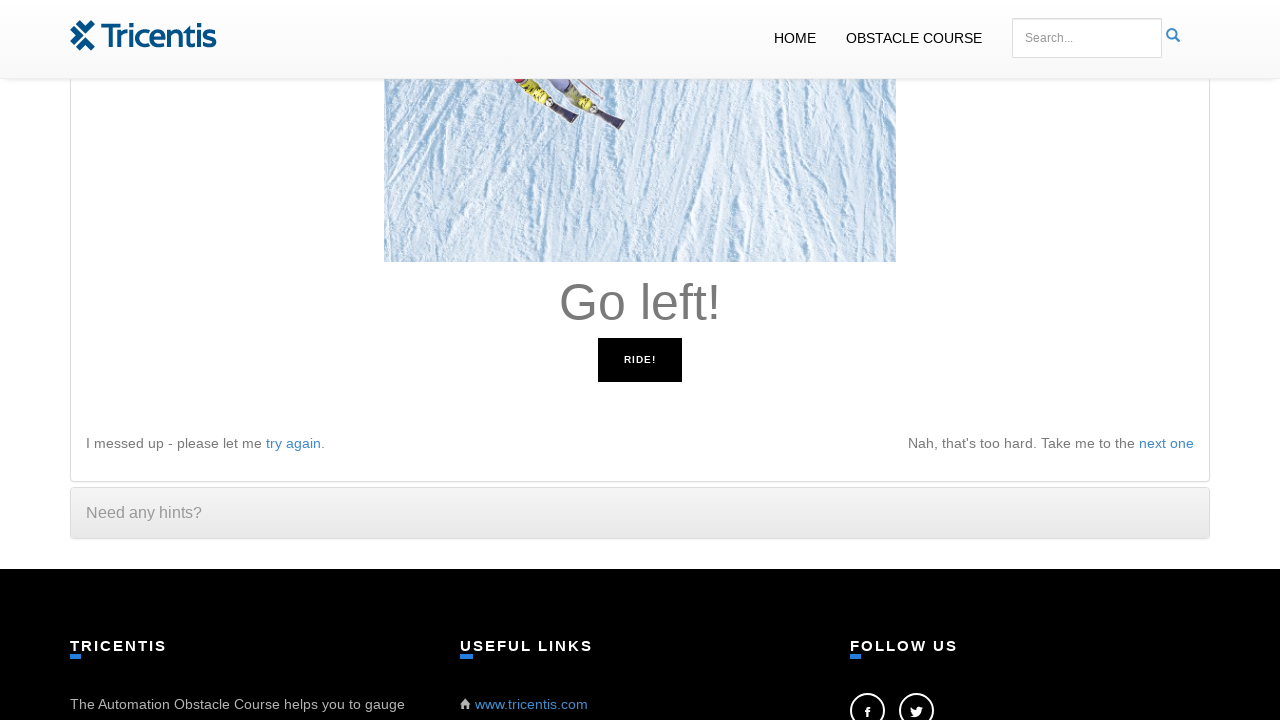

Waited 100ms before next instruction
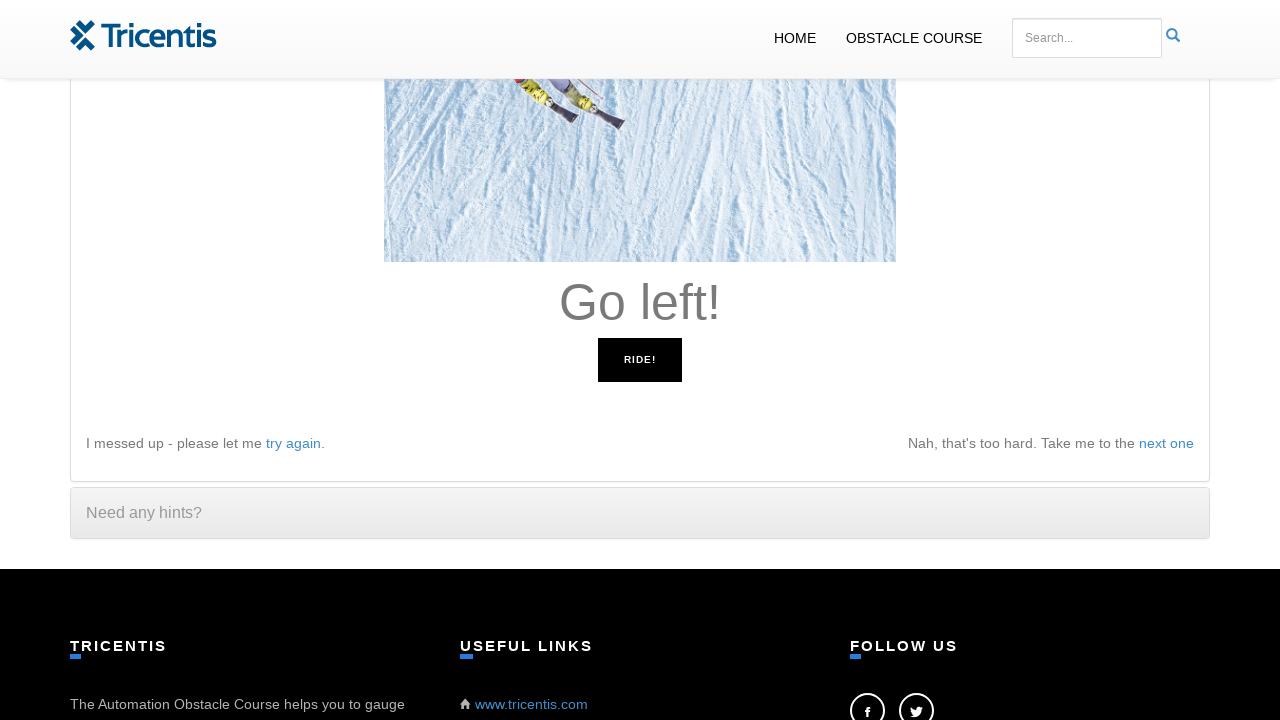

Read instruction: 'You did it!'
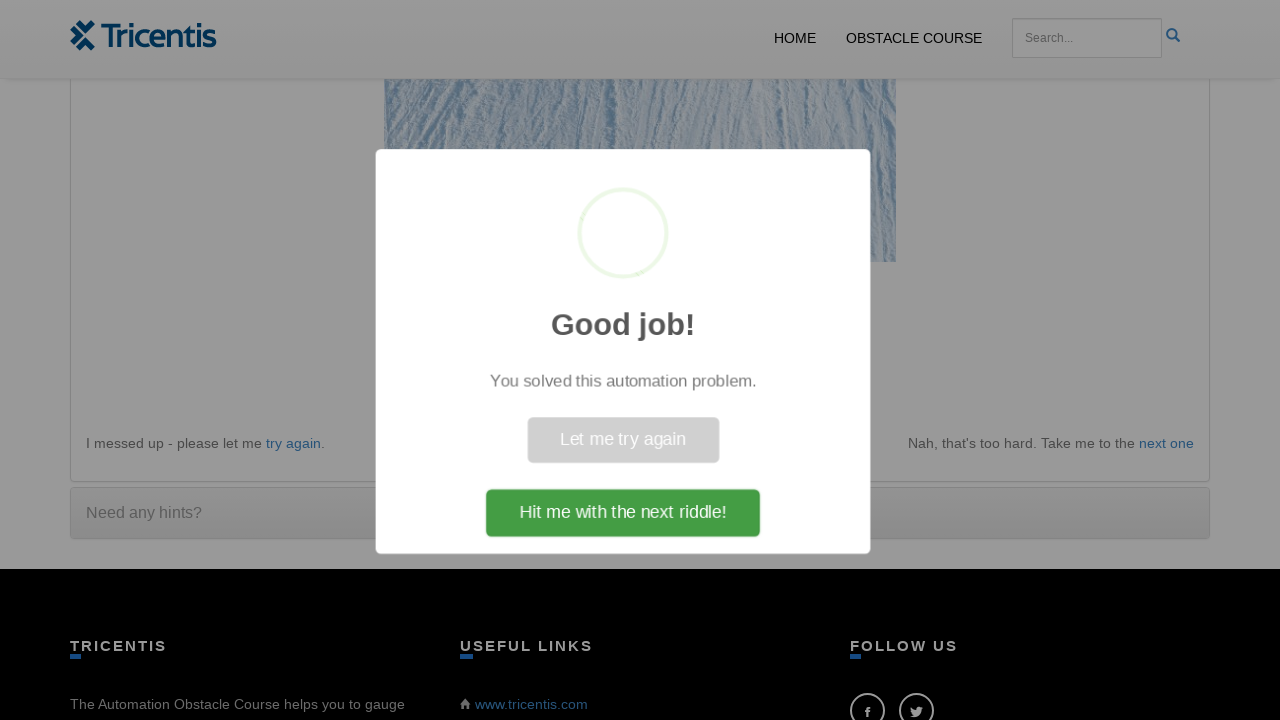

Won the mini-game! Received victory message
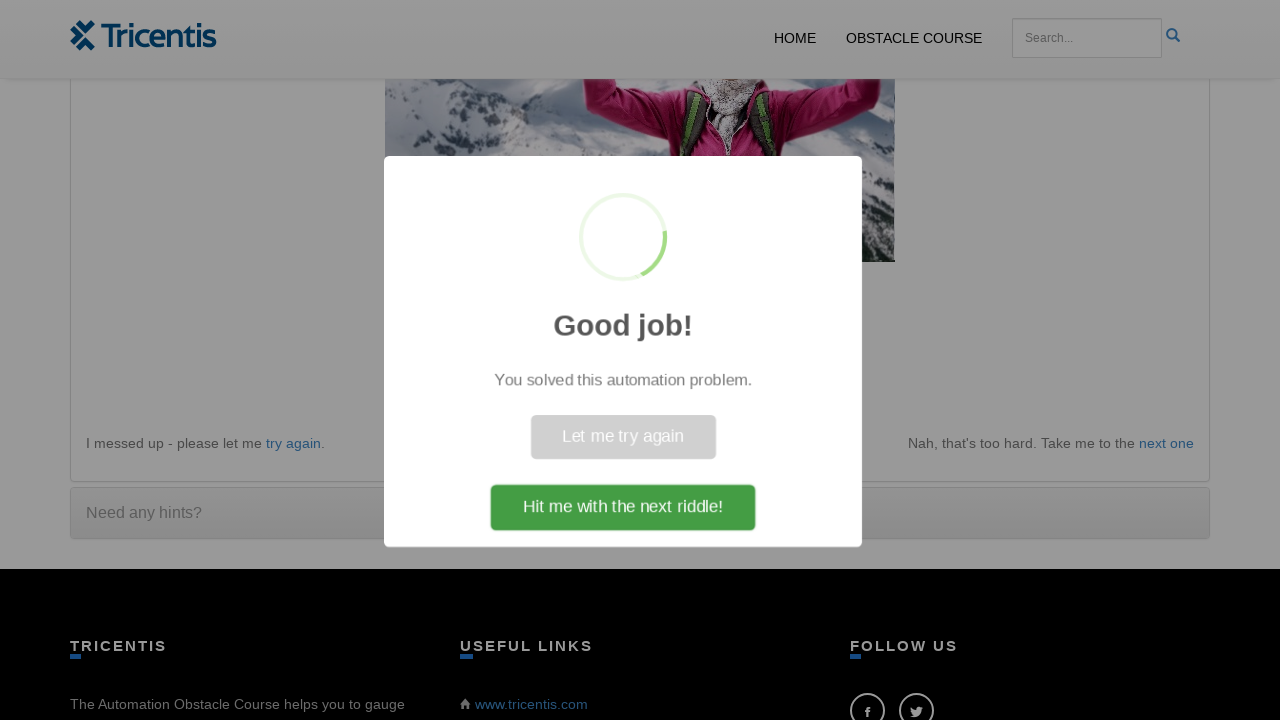

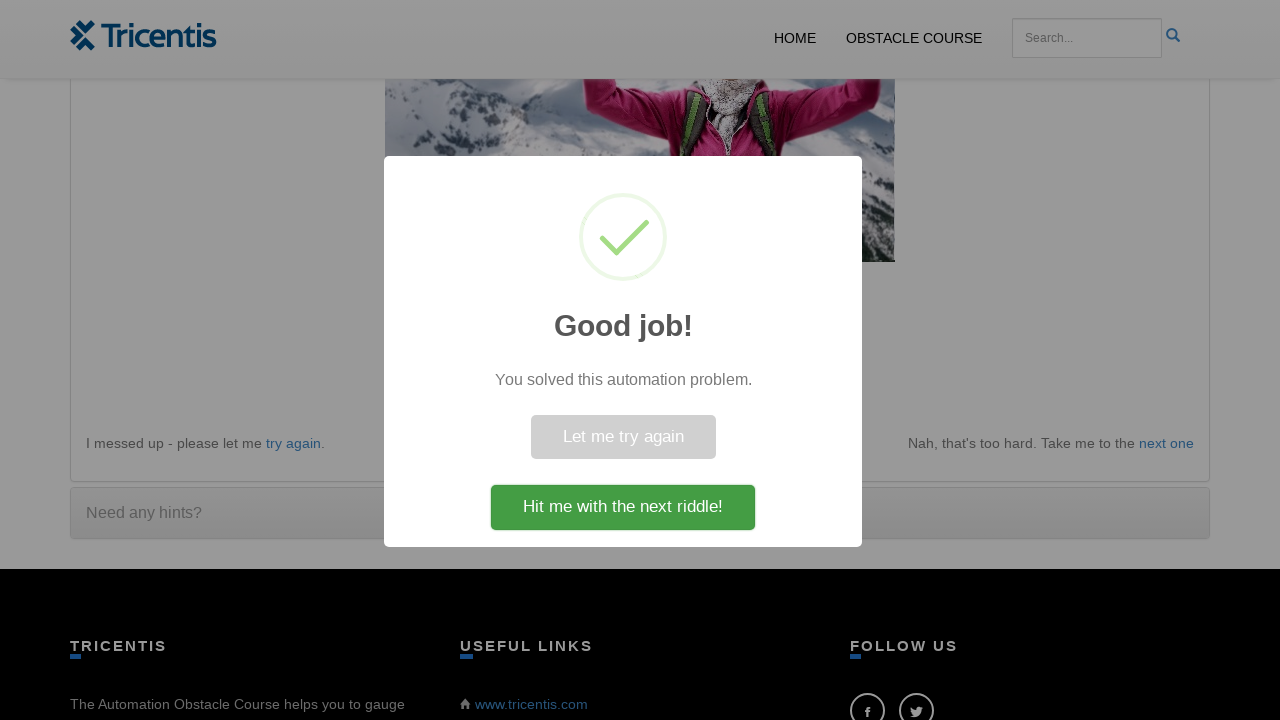